Tests filling a large form by finding all input fields on the page, populating each with text, and clicking the submit button.

Starting URL: http://suninjuly.github.io/huge_form.html

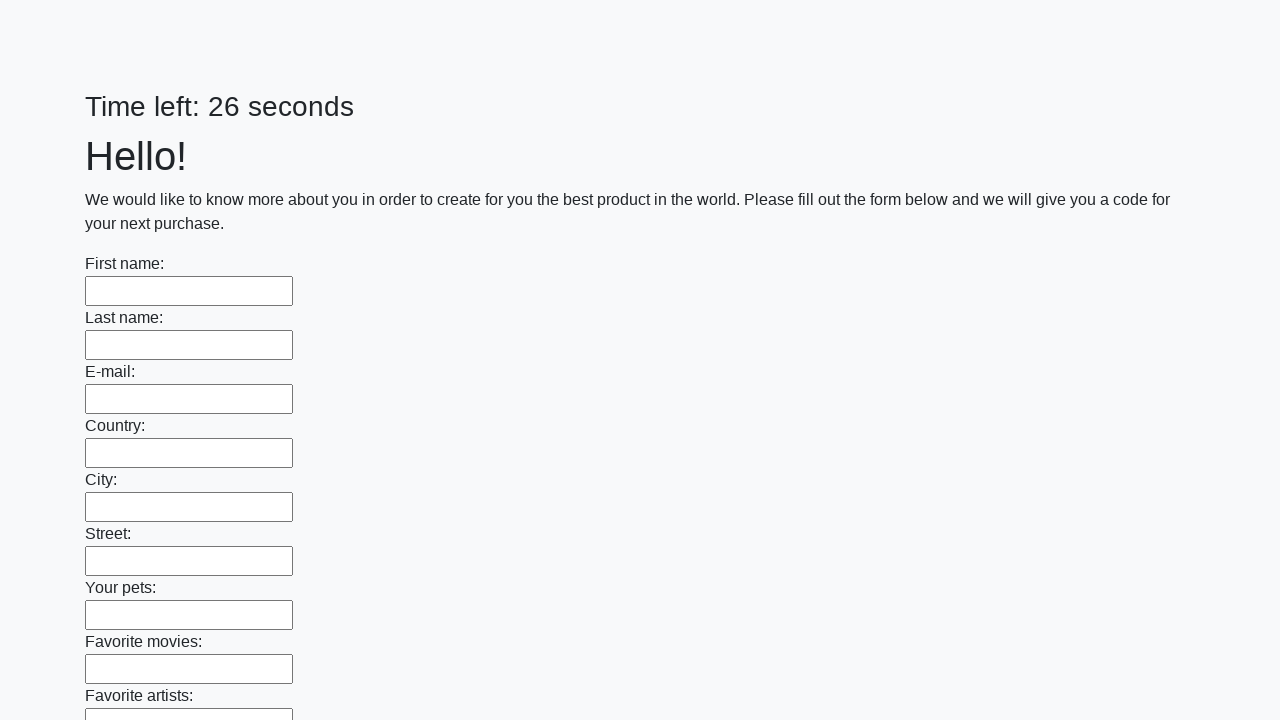

Located all input fields on the page
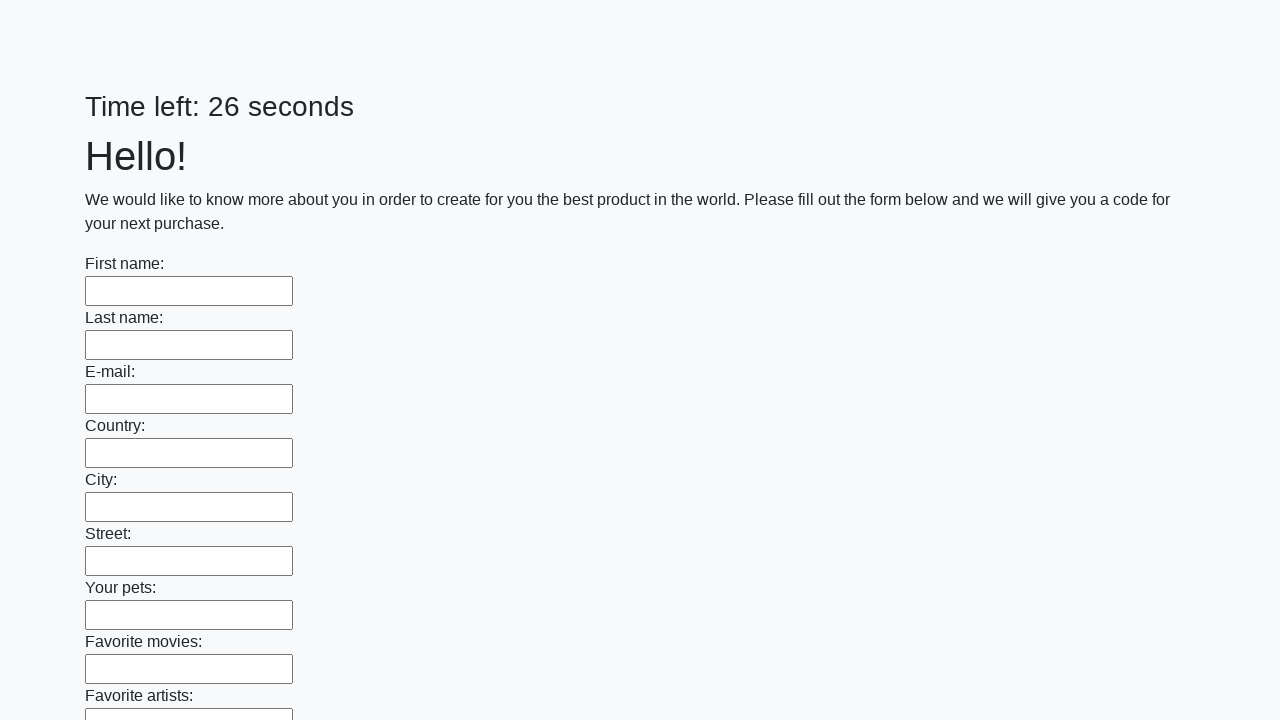

Filled input field with 'Test Answer' on input >> nth=0
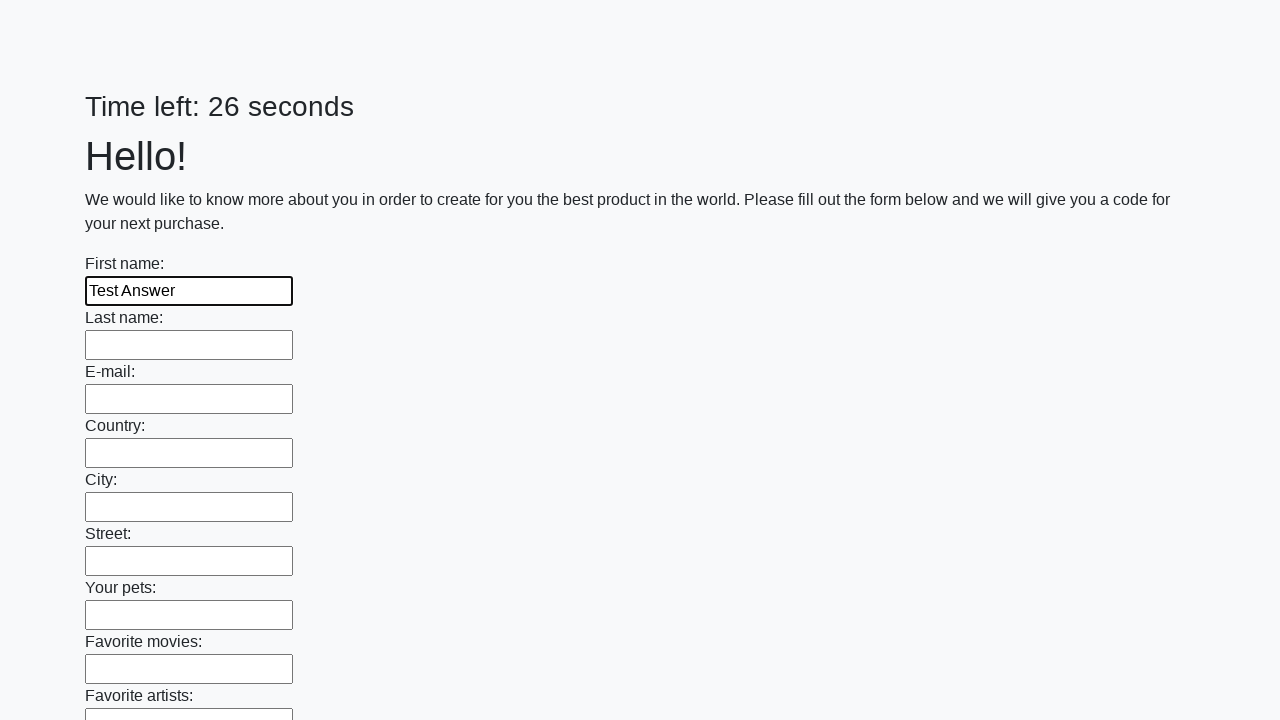

Filled input field with 'Test Answer' on input >> nth=1
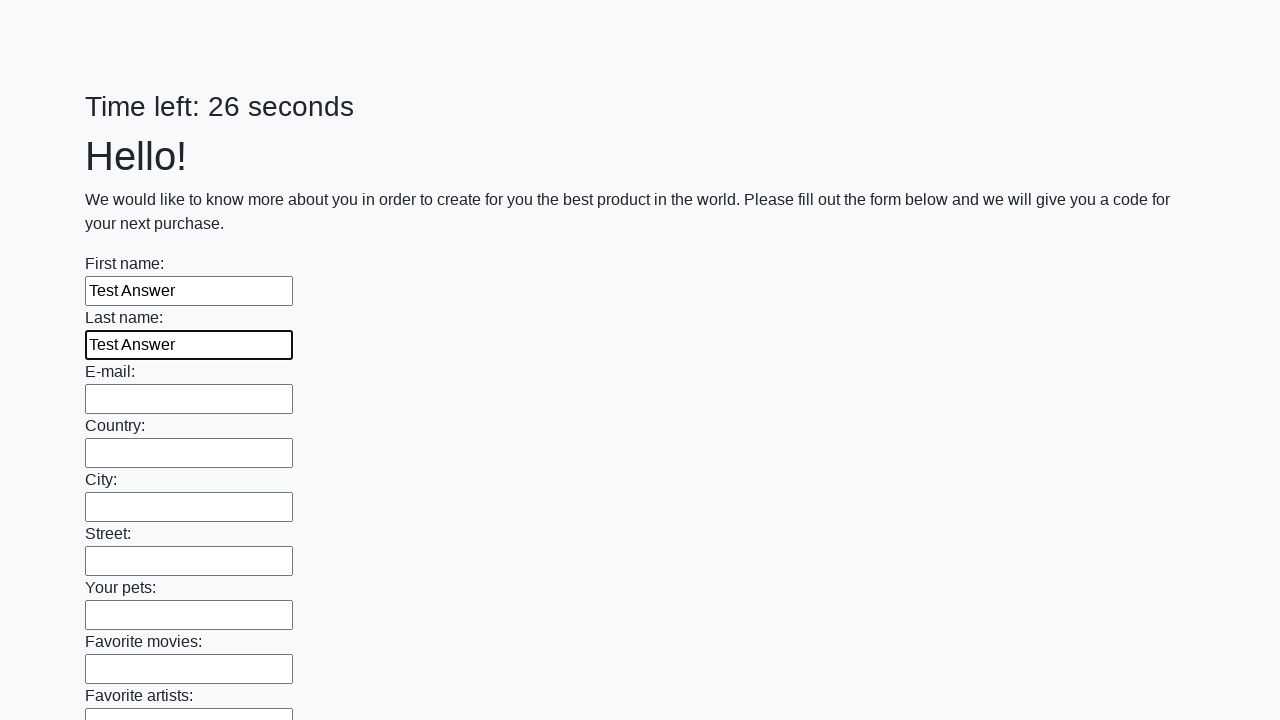

Filled input field with 'Test Answer' on input >> nth=2
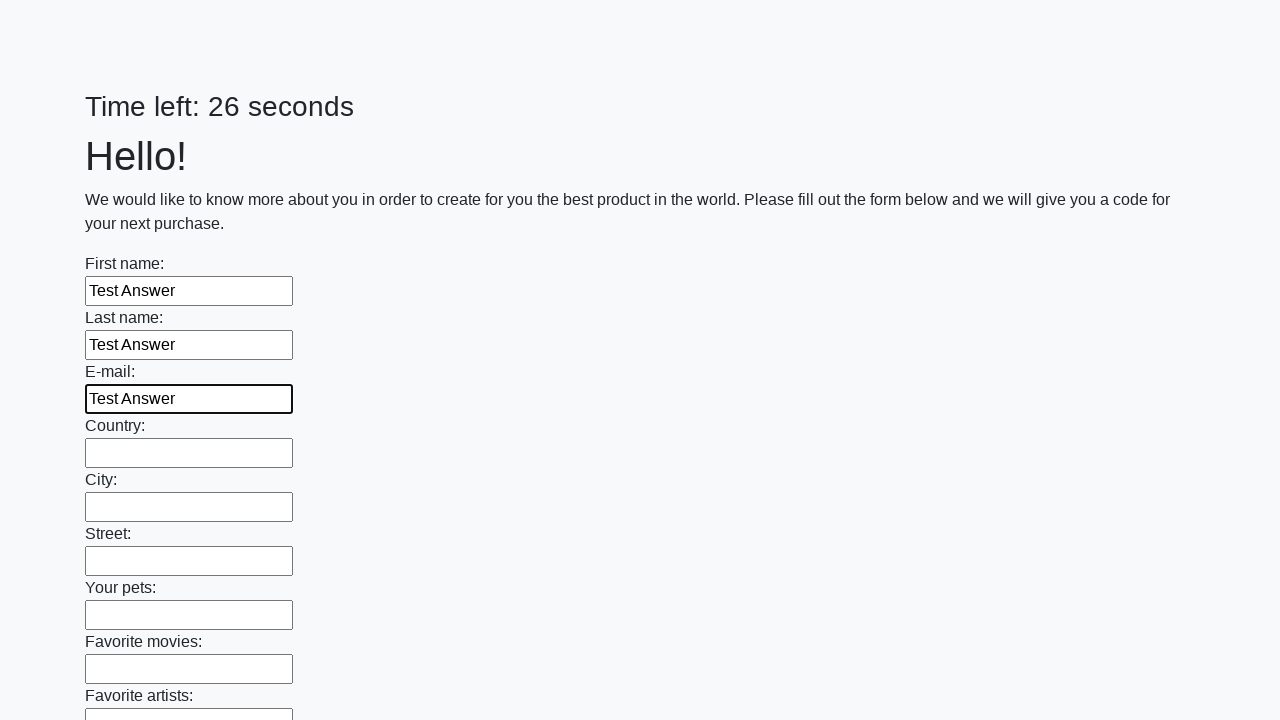

Filled input field with 'Test Answer' on input >> nth=3
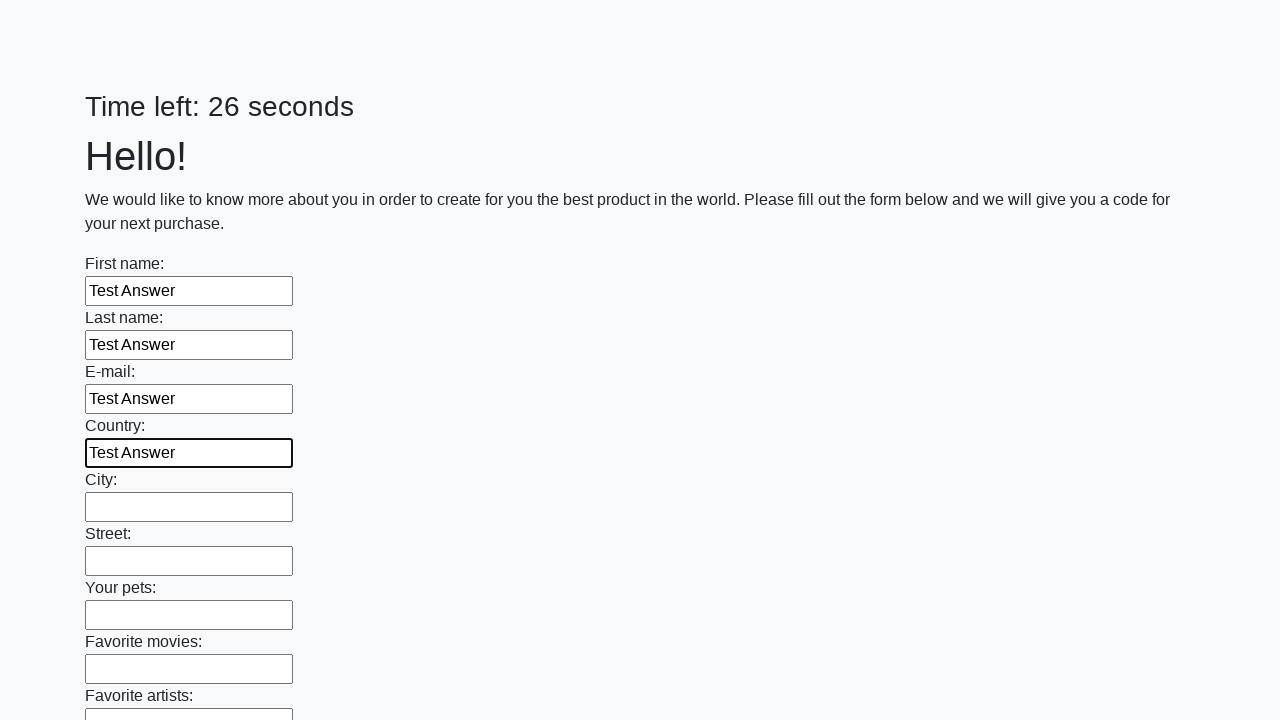

Filled input field with 'Test Answer' on input >> nth=4
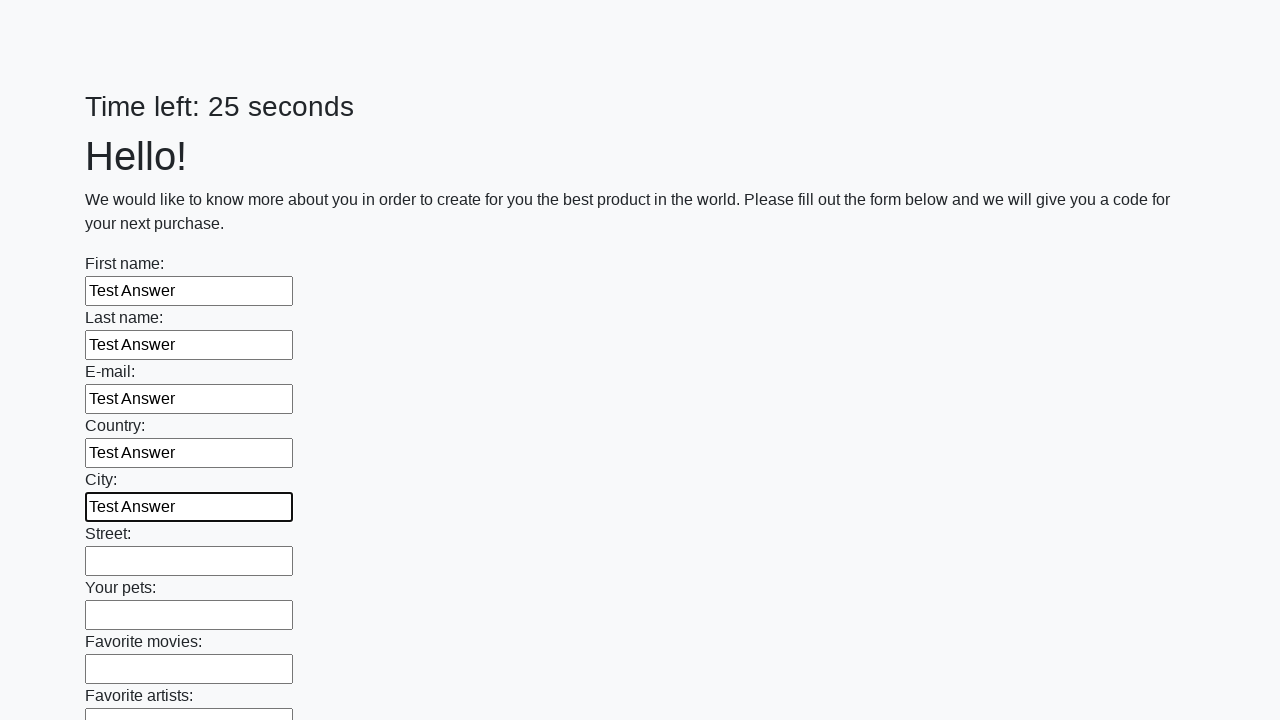

Filled input field with 'Test Answer' on input >> nth=5
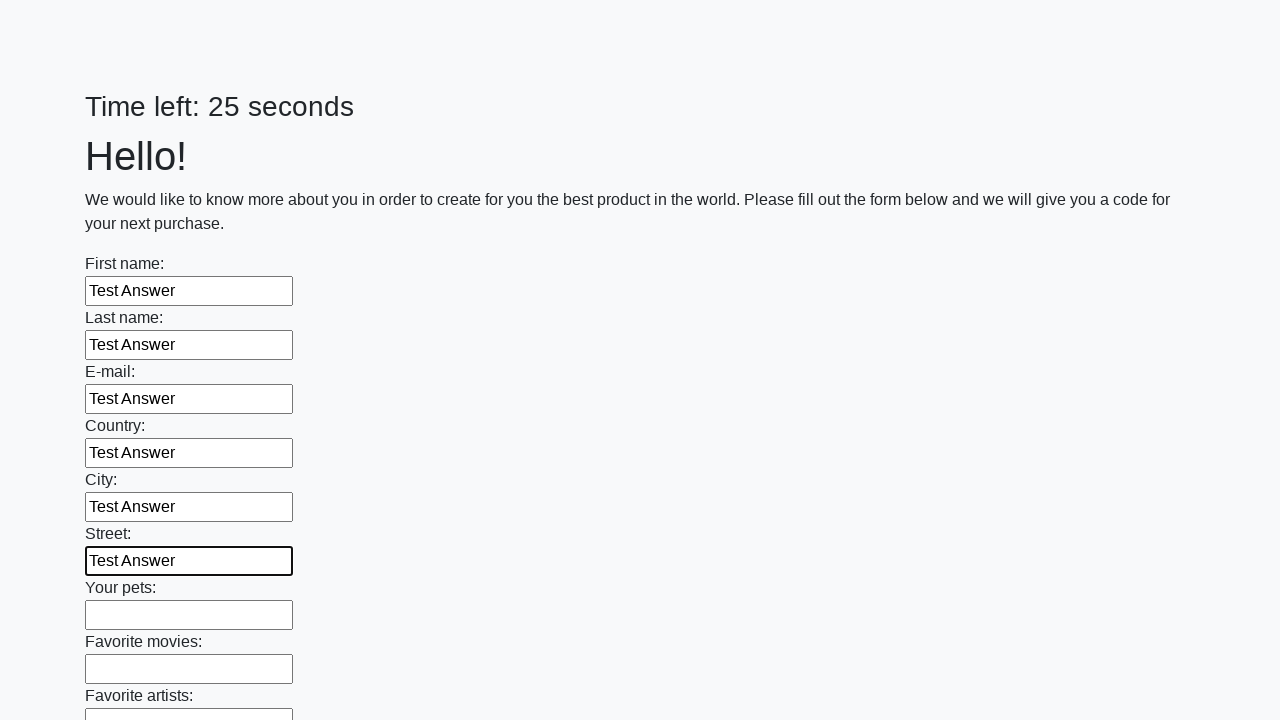

Filled input field with 'Test Answer' on input >> nth=6
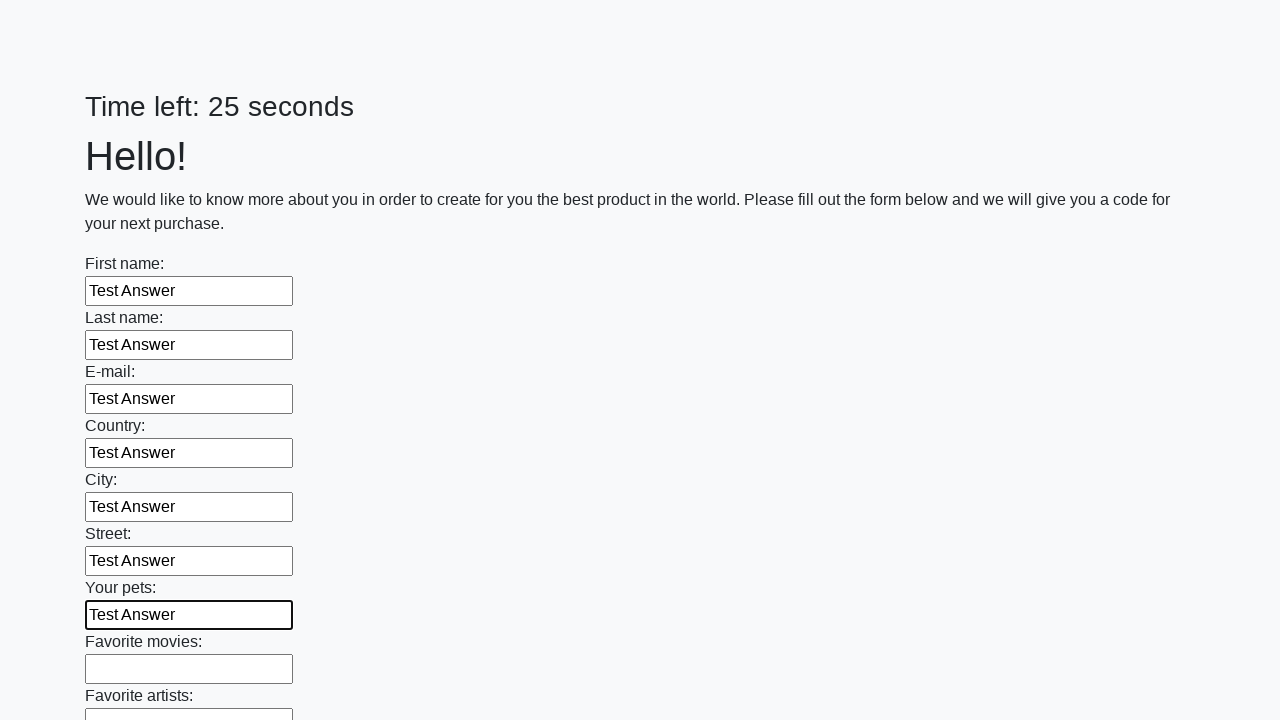

Filled input field with 'Test Answer' on input >> nth=7
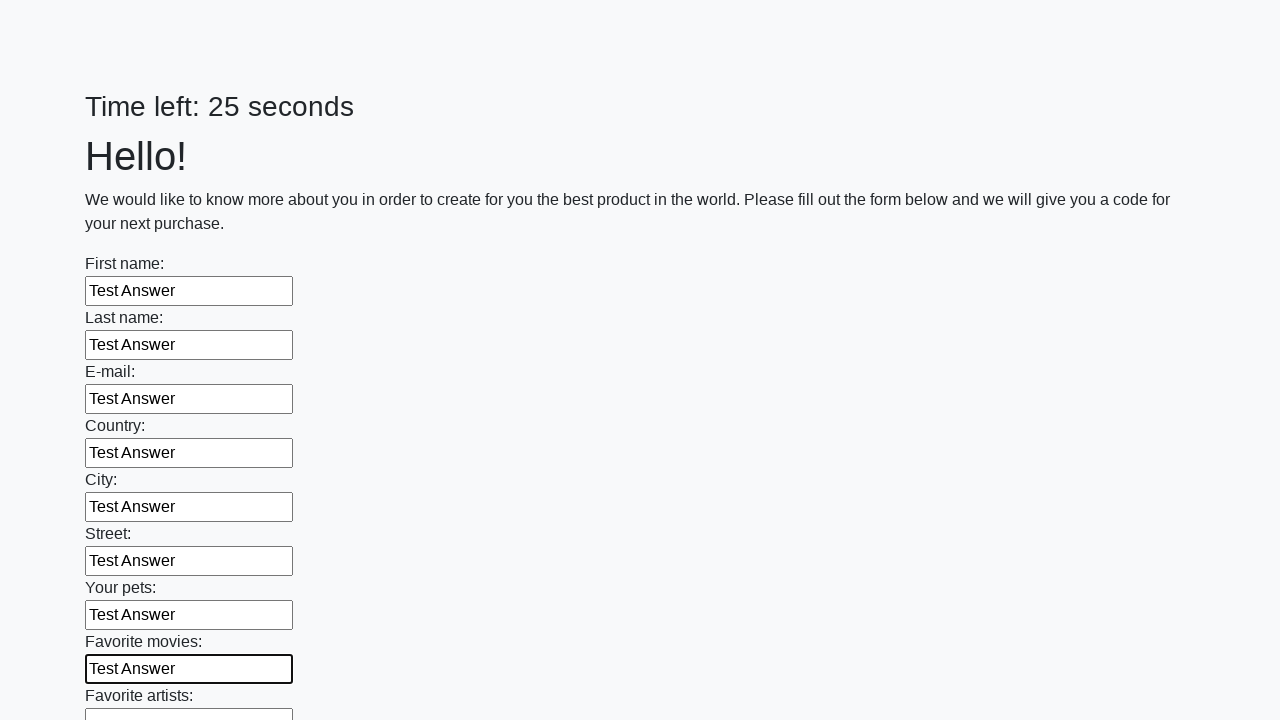

Filled input field with 'Test Answer' on input >> nth=8
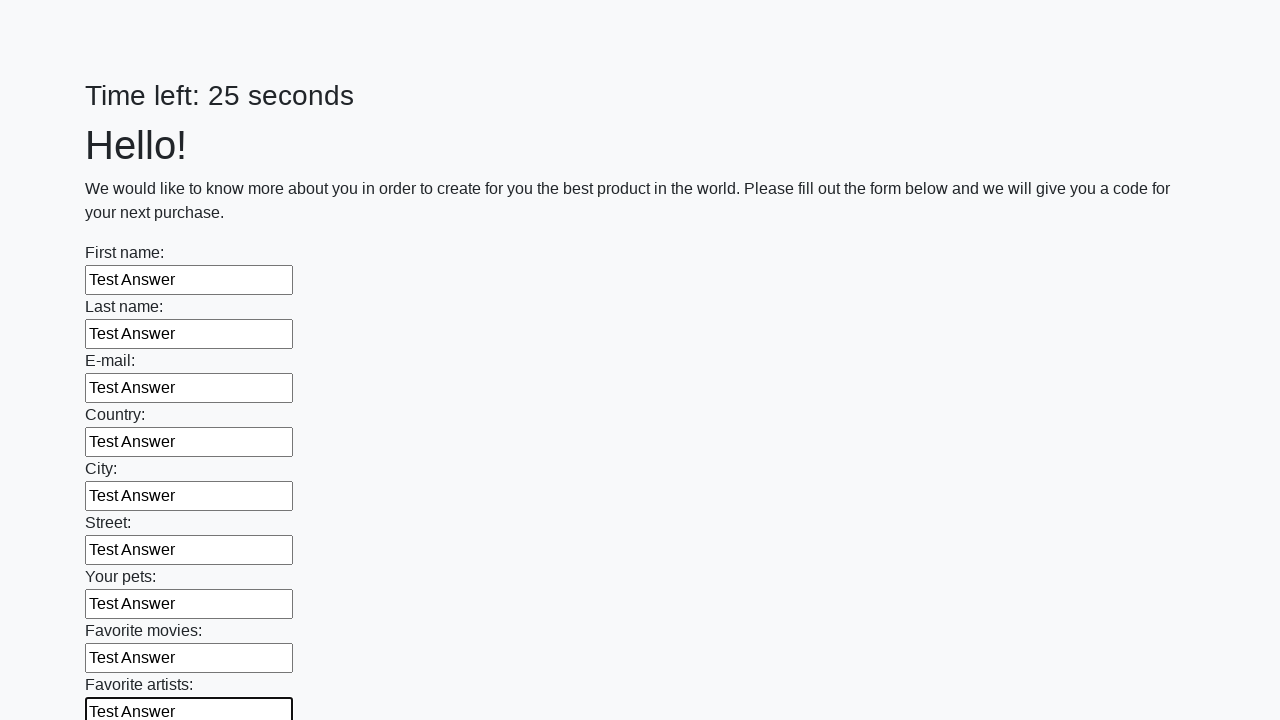

Filled input field with 'Test Answer' on input >> nth=9
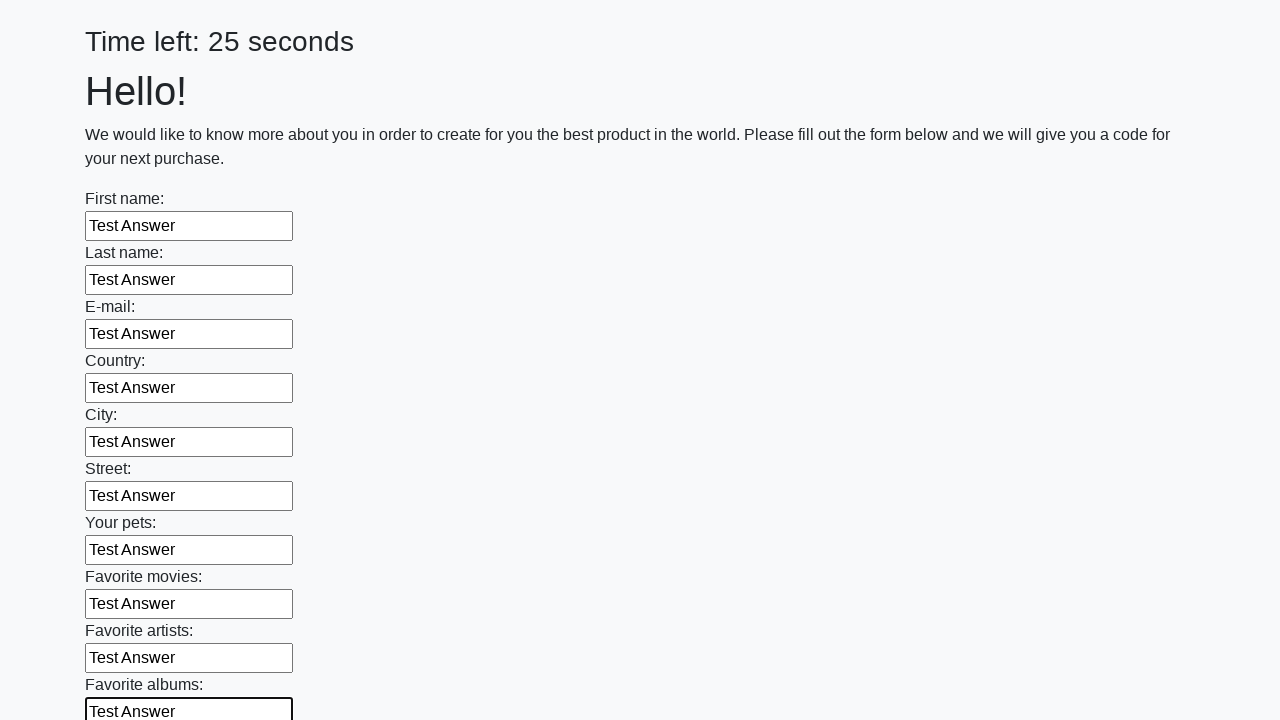

Filled input field with 'Test Answer' on input >> nth=10
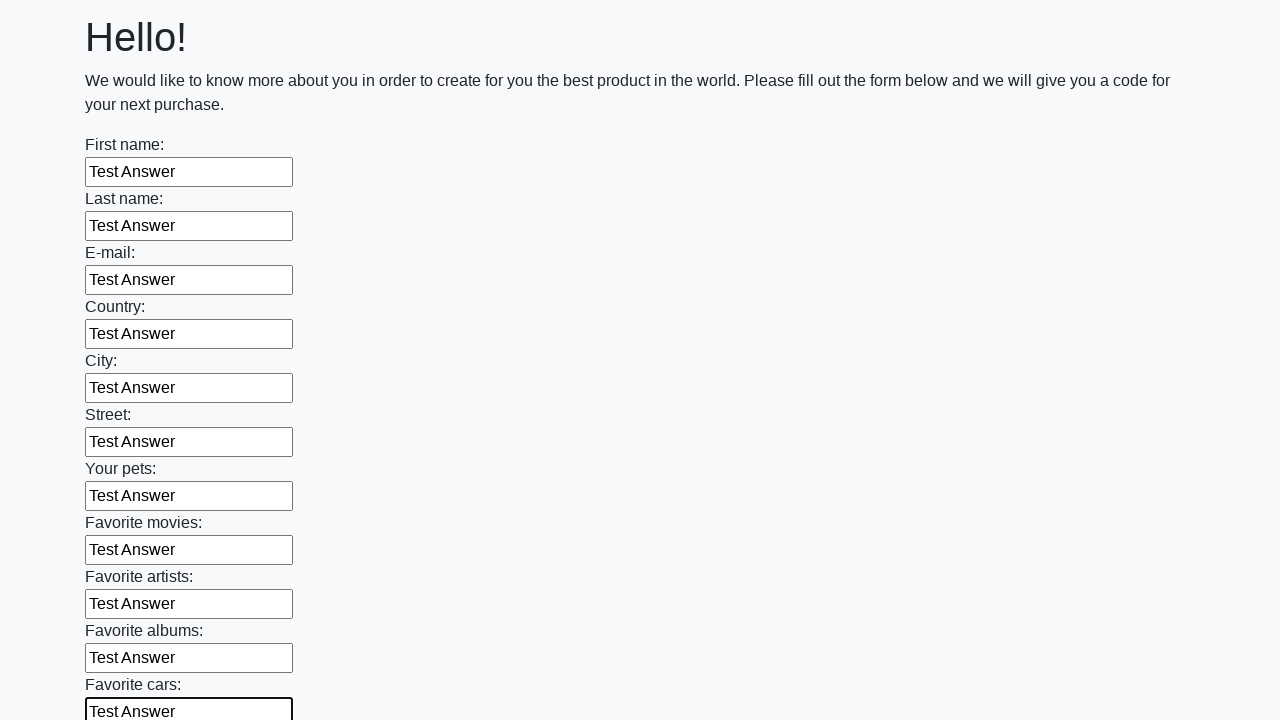

Filled input field with 'Test Answer' on input >> nth=11
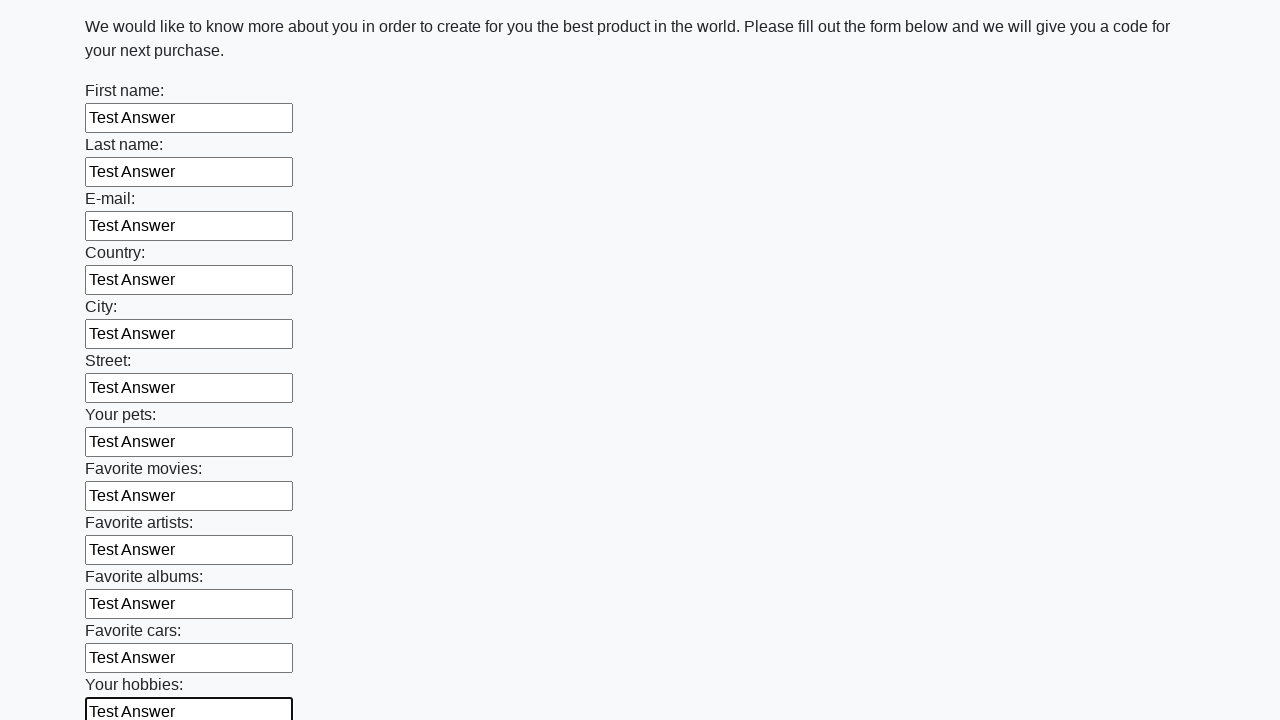

Filled input field with 'Test Answer' on input >> nth=12
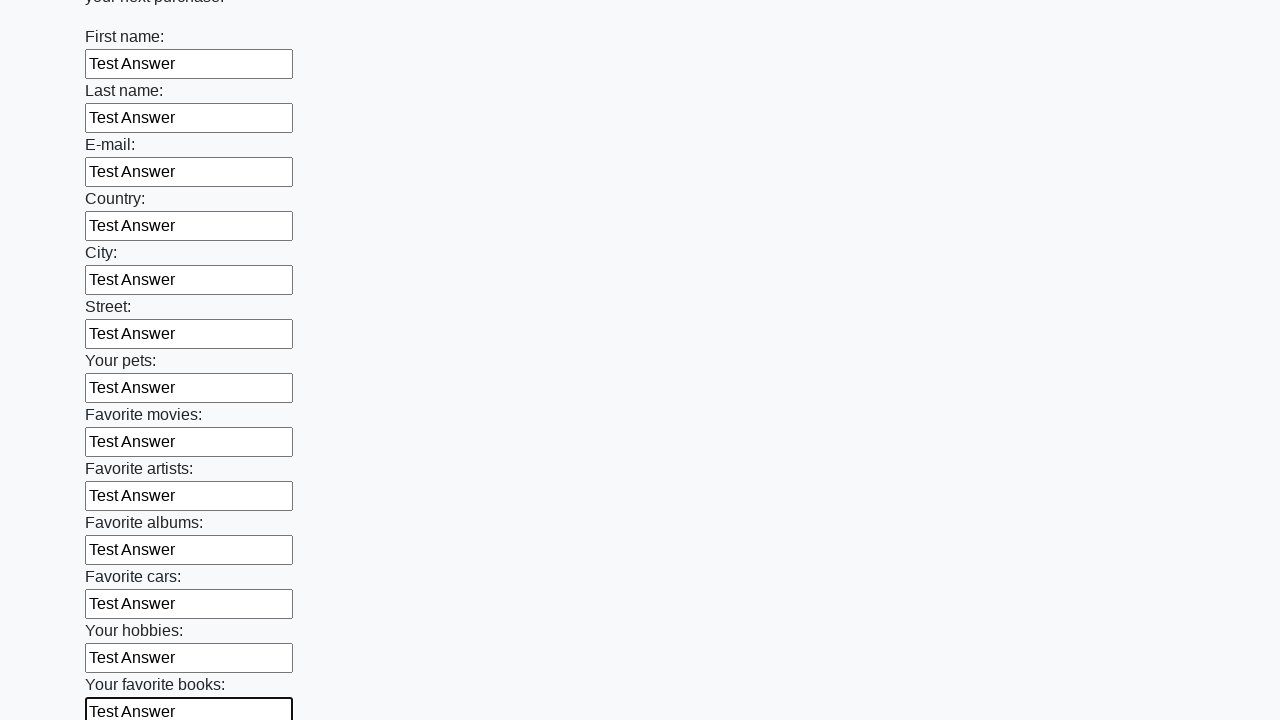

Filled input field with 'Test Answer' on input >> nth=13
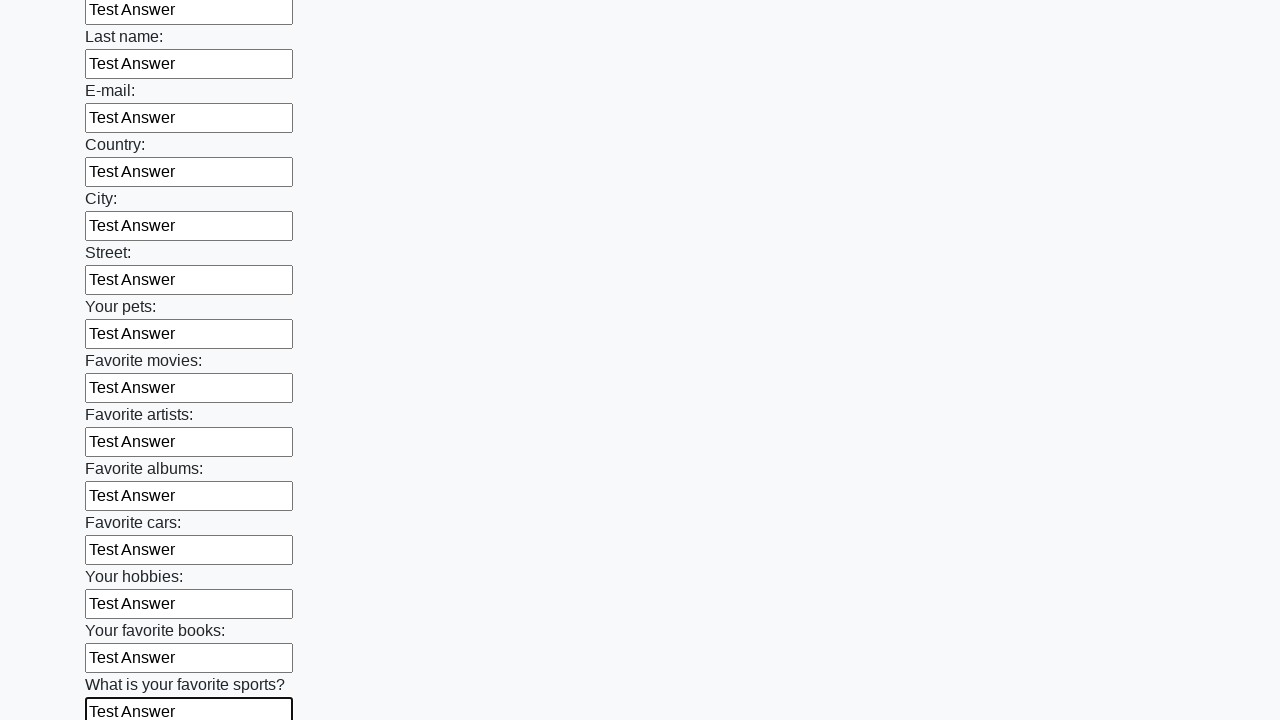

Filled input field with 'Test Answer' on input >> nth=14
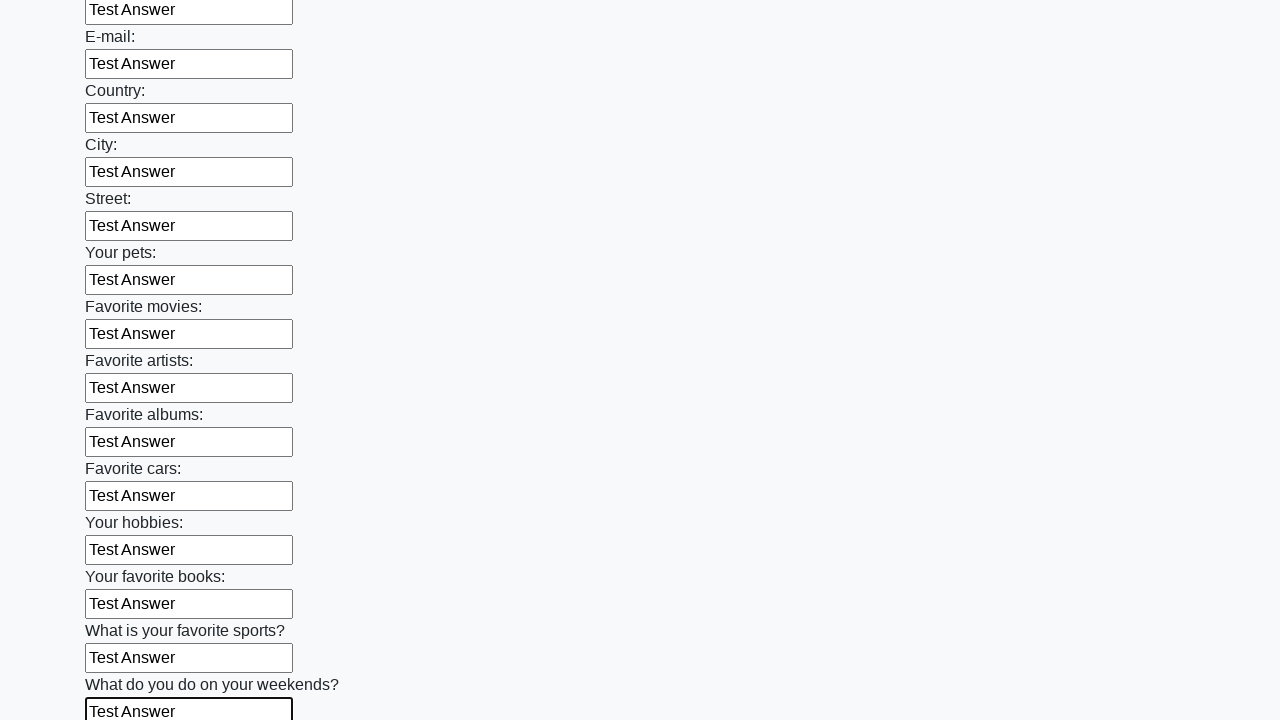

Filled input field with 'Test Answer' on input >> nth=15
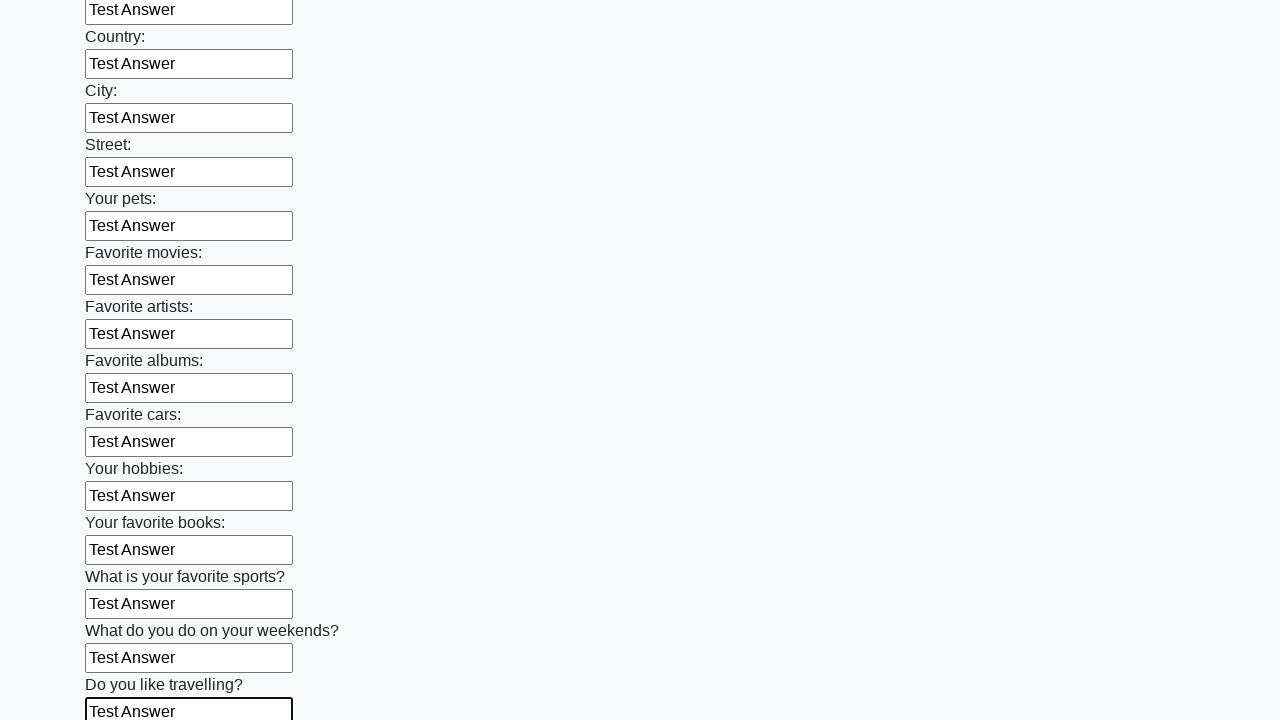

Filled input field with 'Test Answer' on input >> nth=16
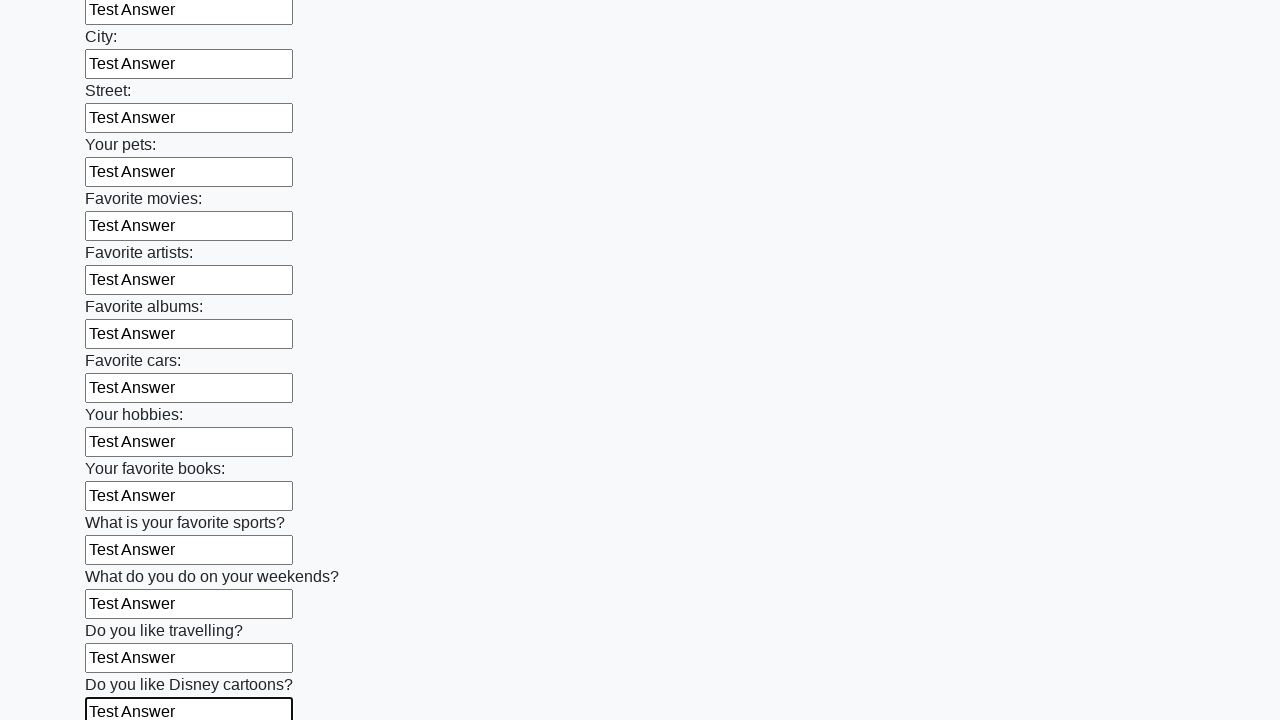

Filled input field with 'Test Answer' on input >> nth=17
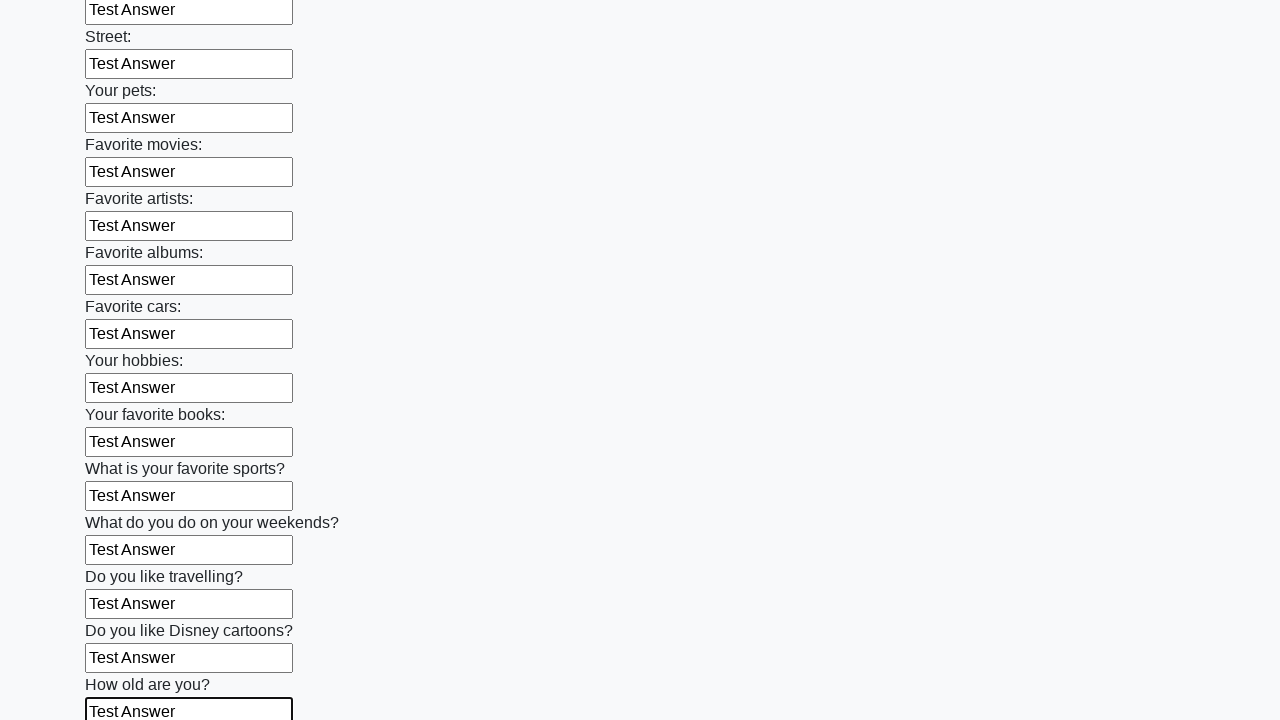

Filled input field with 'Test Answer' on input >> nth=18
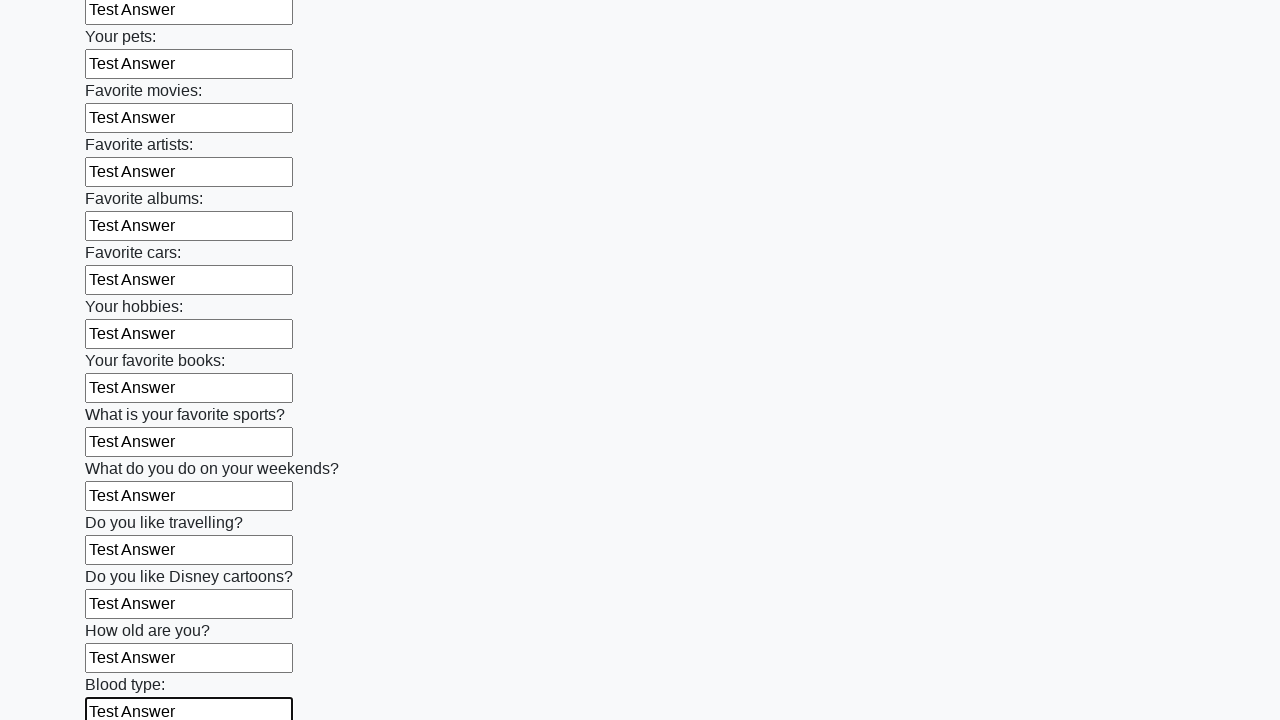

Filled input field with 'Test Answer' on input >> nth=19
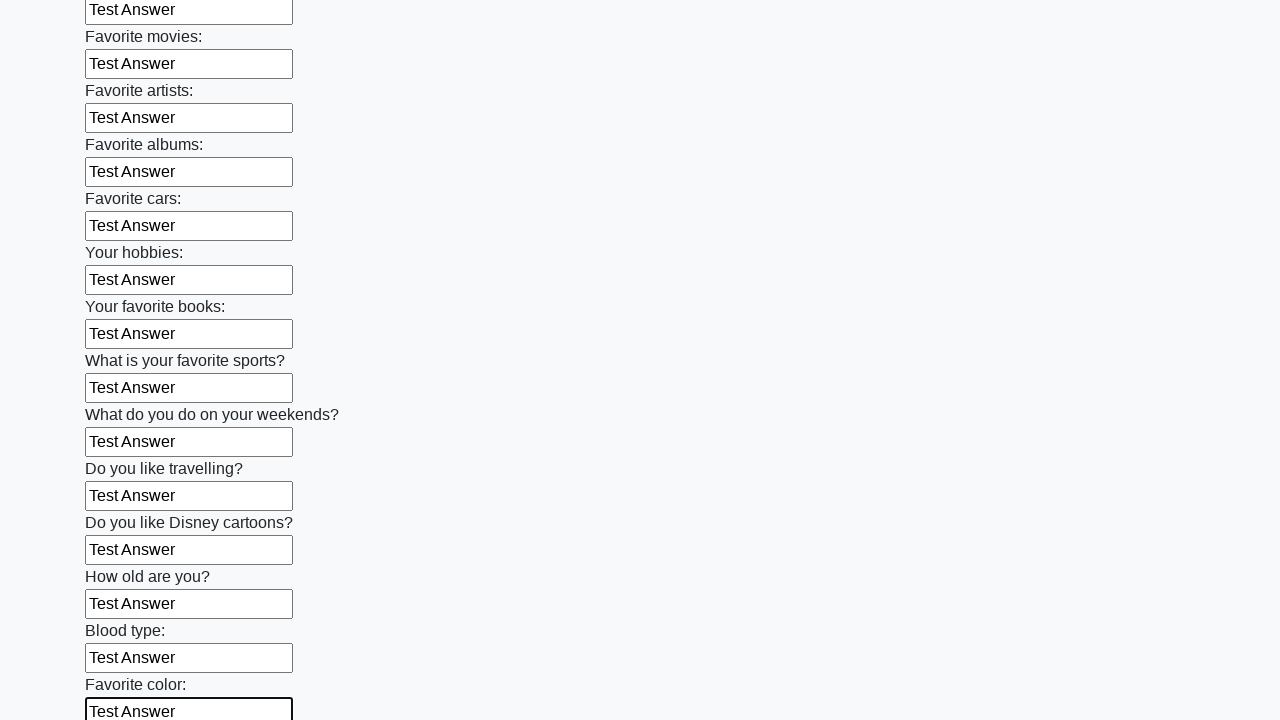

Filled input field with 'Test Answer' on input >> nth=20
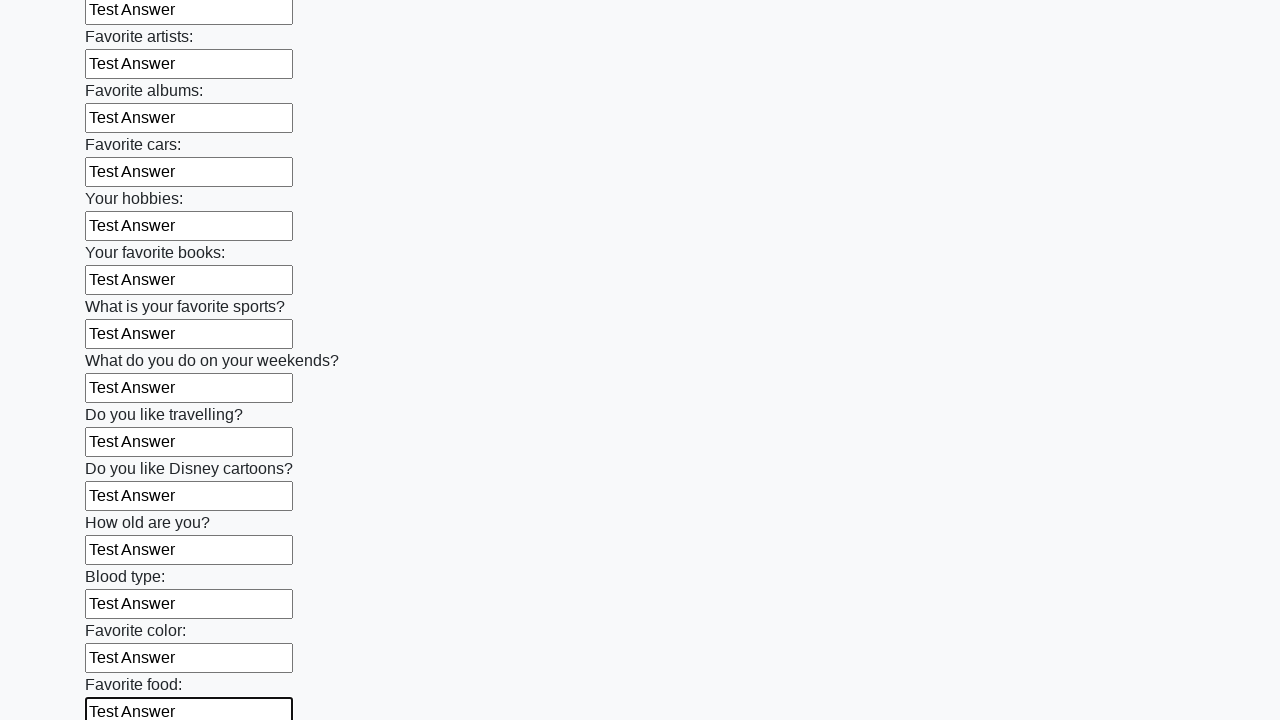

Filled input field with 'Test Answer' on input >> nth=21
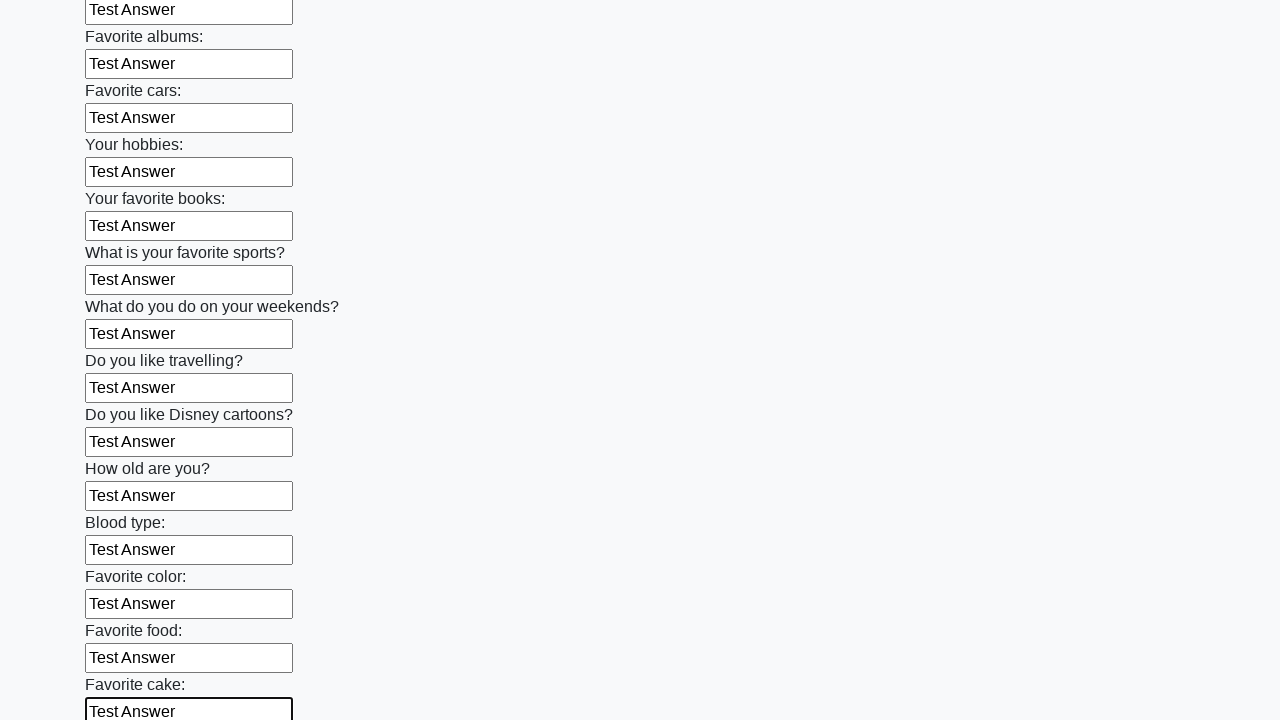

Filled input field with 'Test Answer' on input >> nth=22
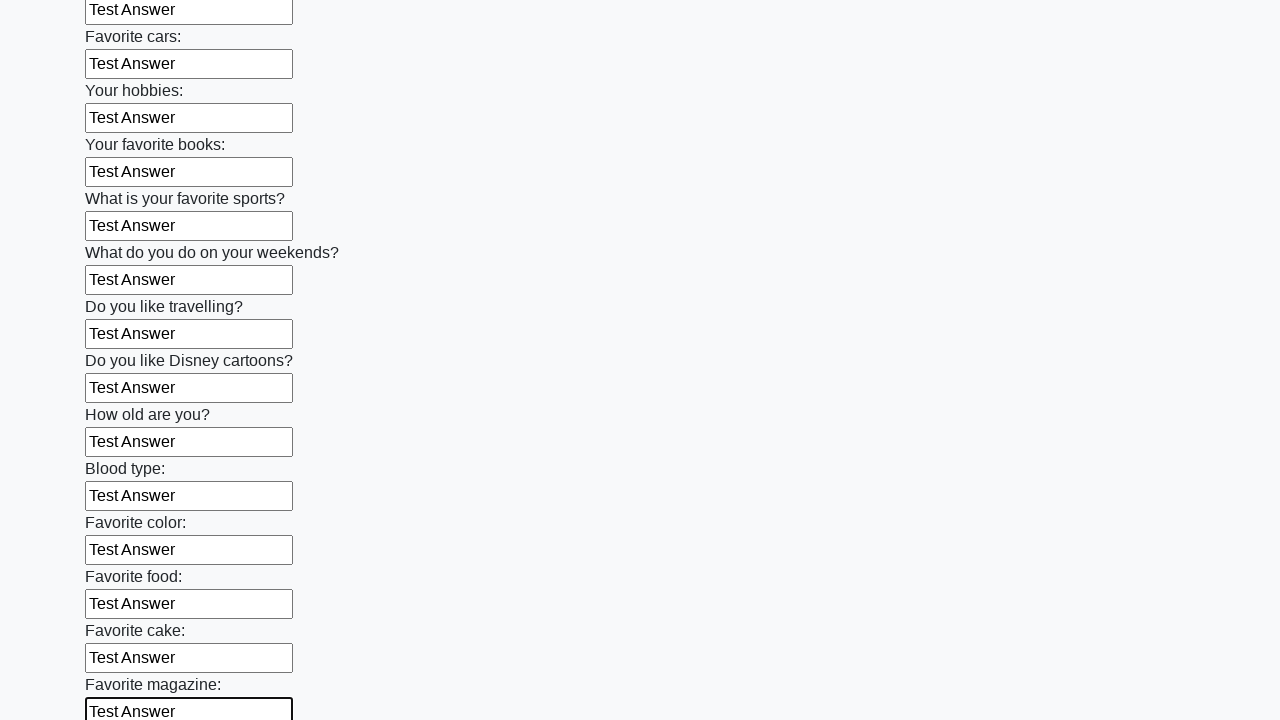

Filled input field with 'Test Answer' on input >> nth=23
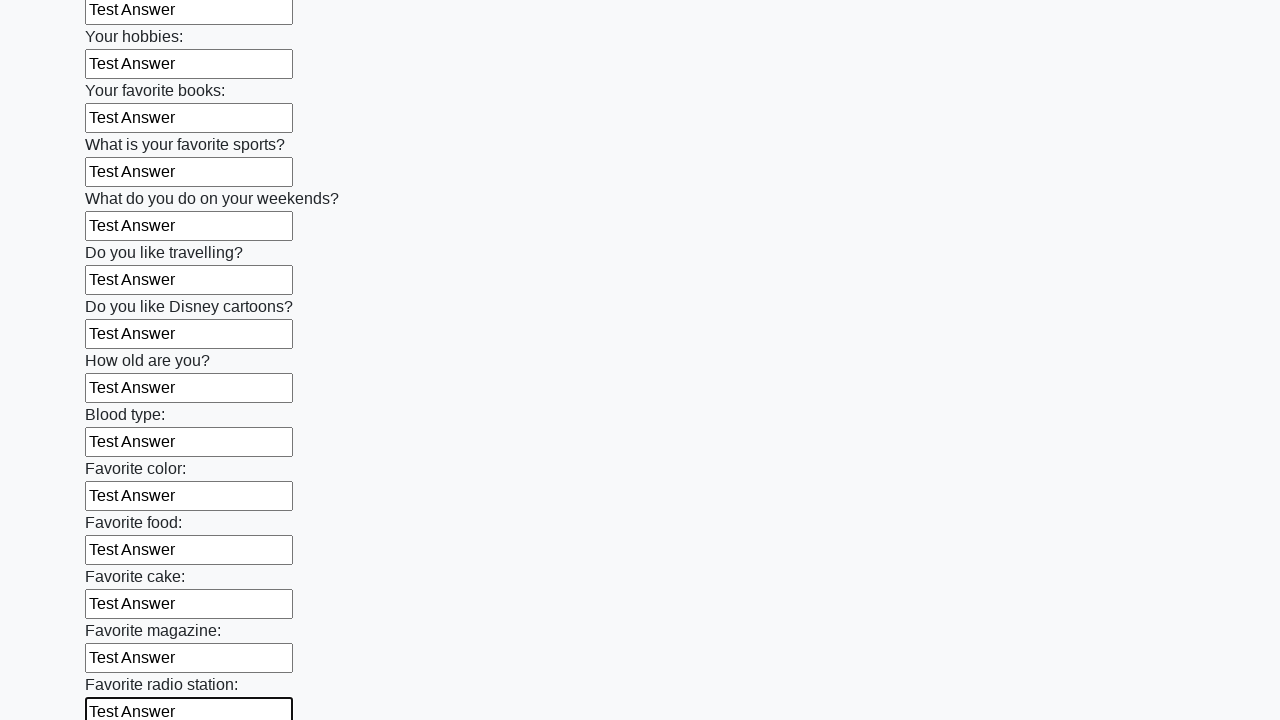

Filled input field with 'Test Answer' on input >> nth=24
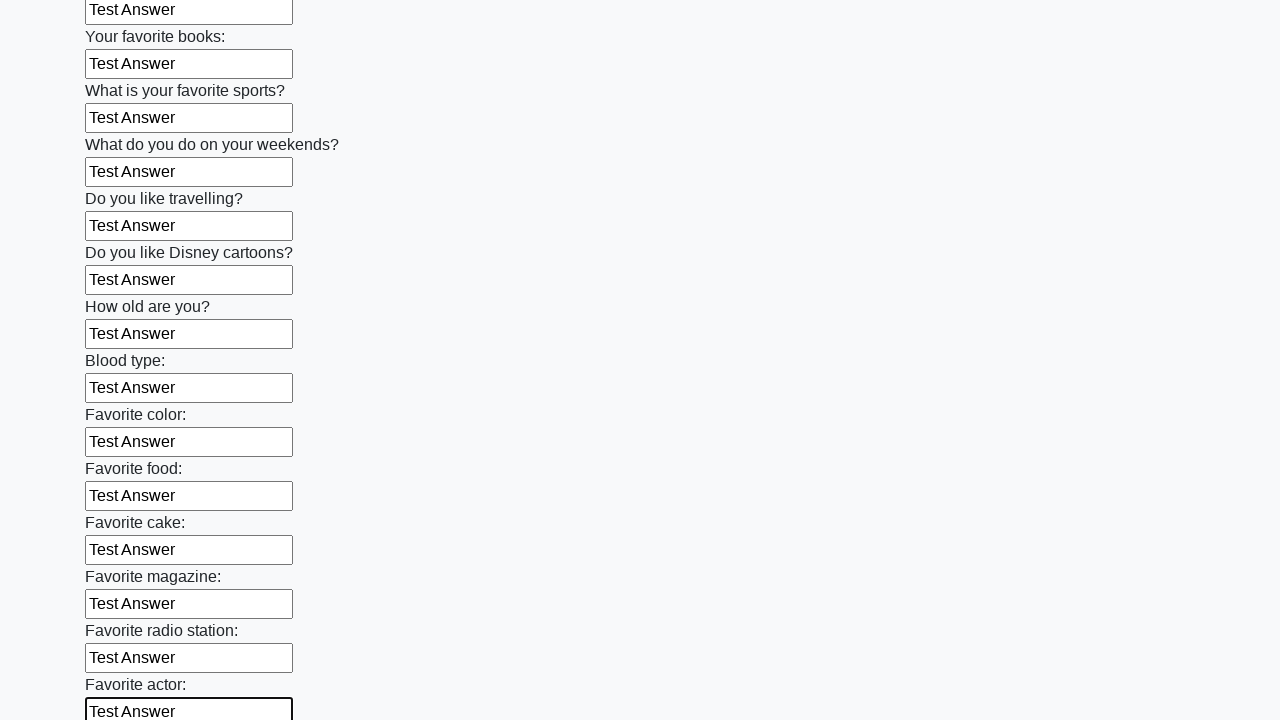

Filled input field with 'Test Answer' on input >> nth=25
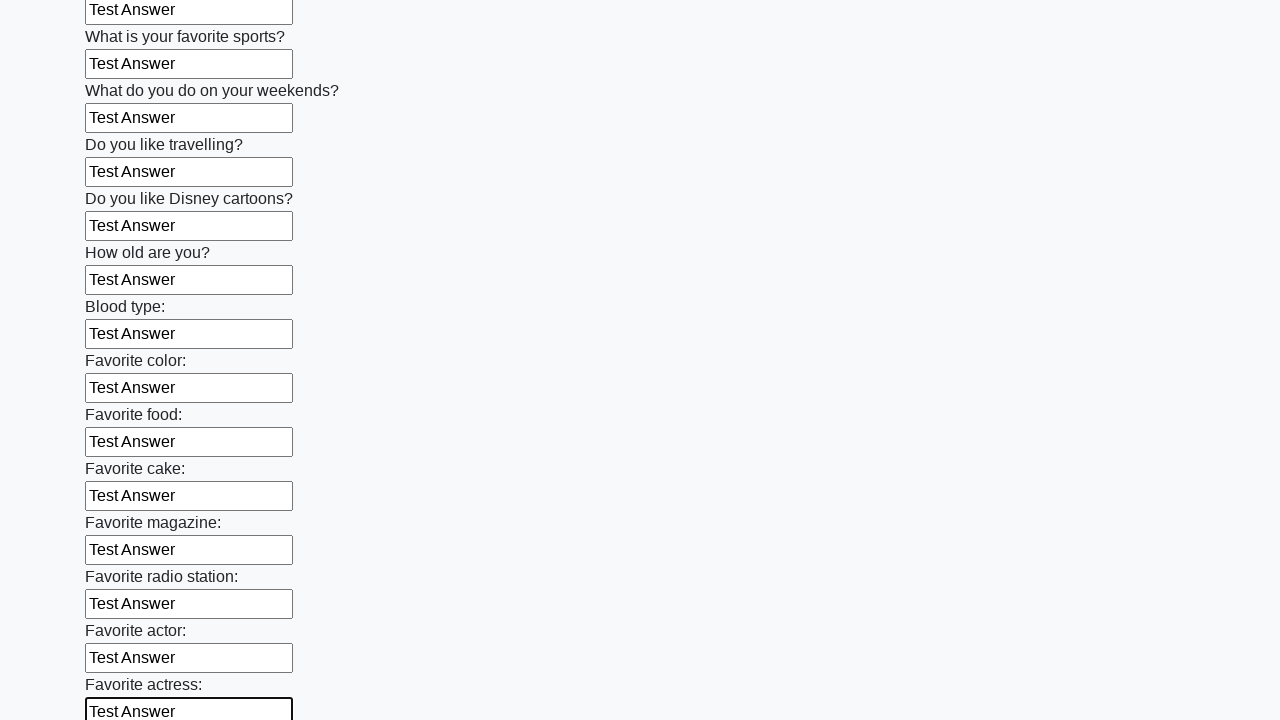

Filled input field with 'Test Answer' on input >> nth=26
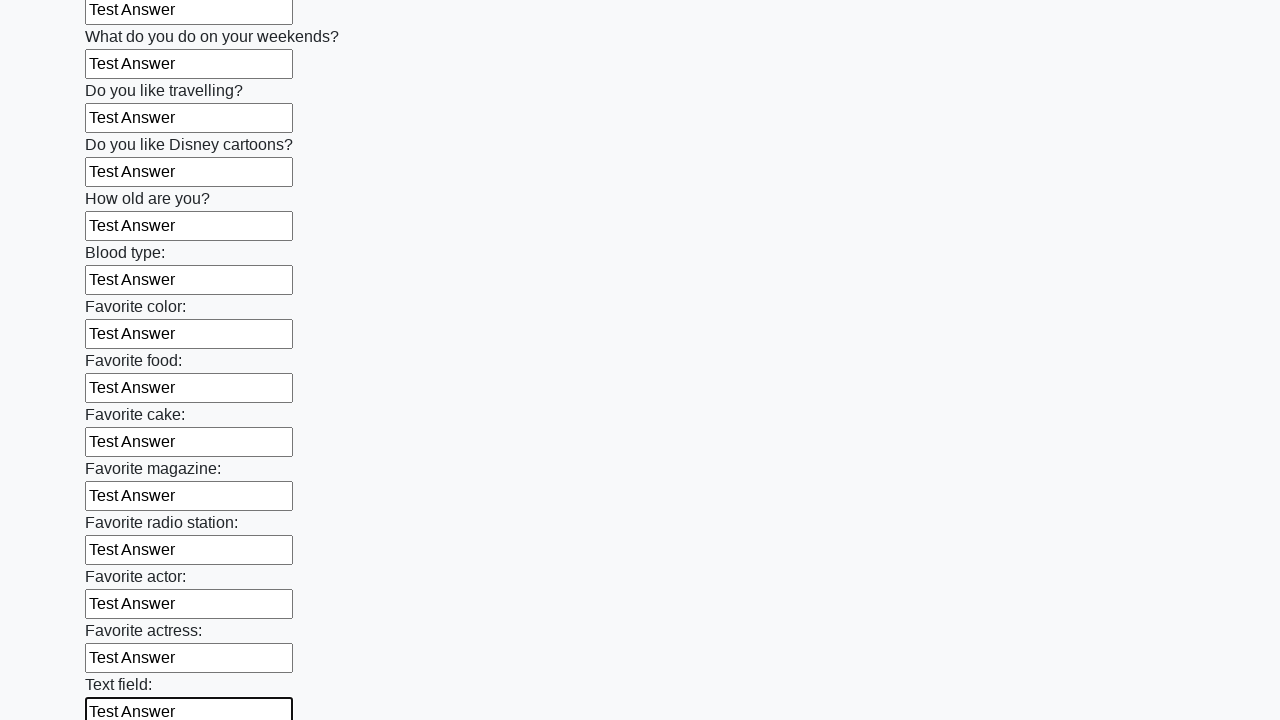

Filled input field with 'Test Answer' on input >> nth=27
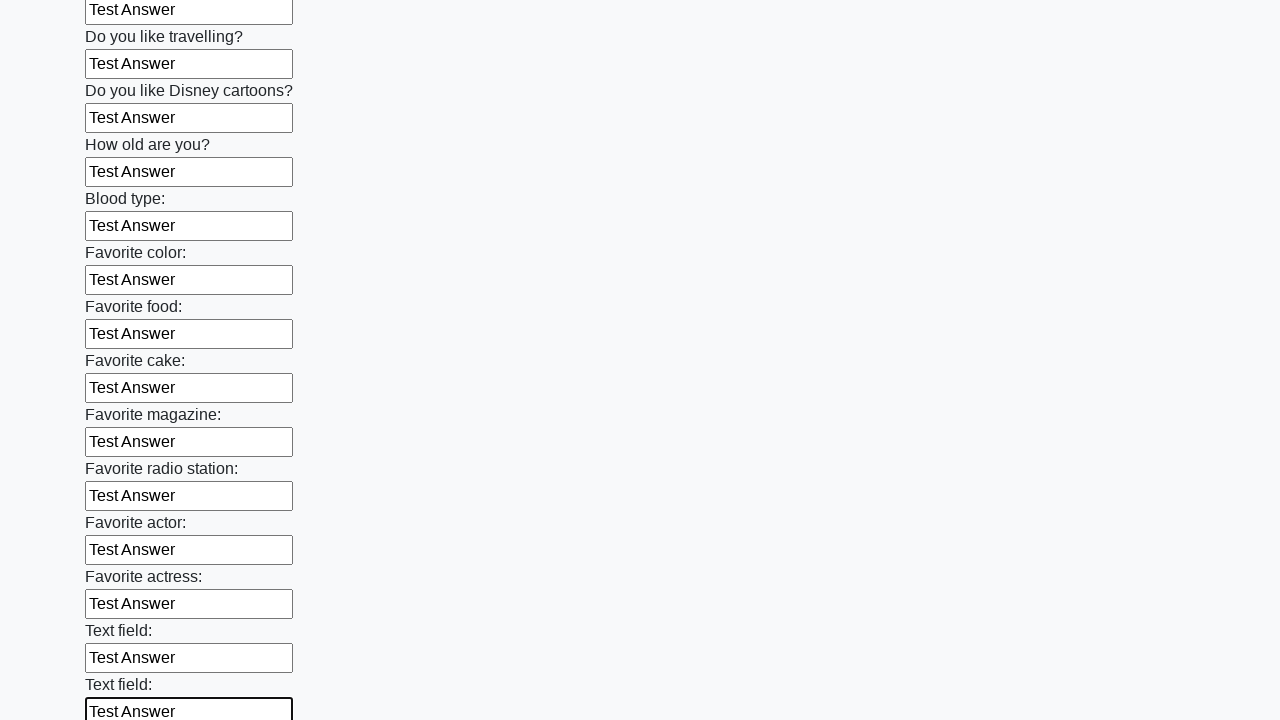

Filled input field with 'Test Answer' on input >> nth=28
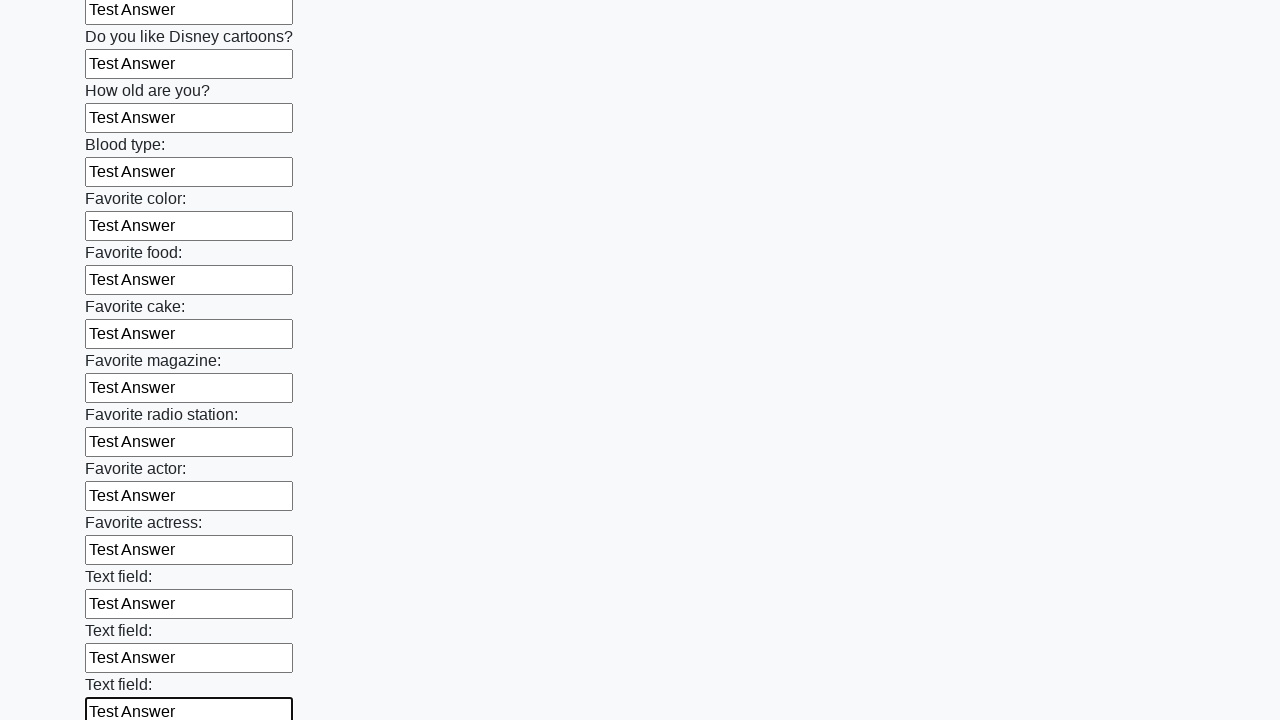

Filled input field with 'Test Answer' on input >> nth=29
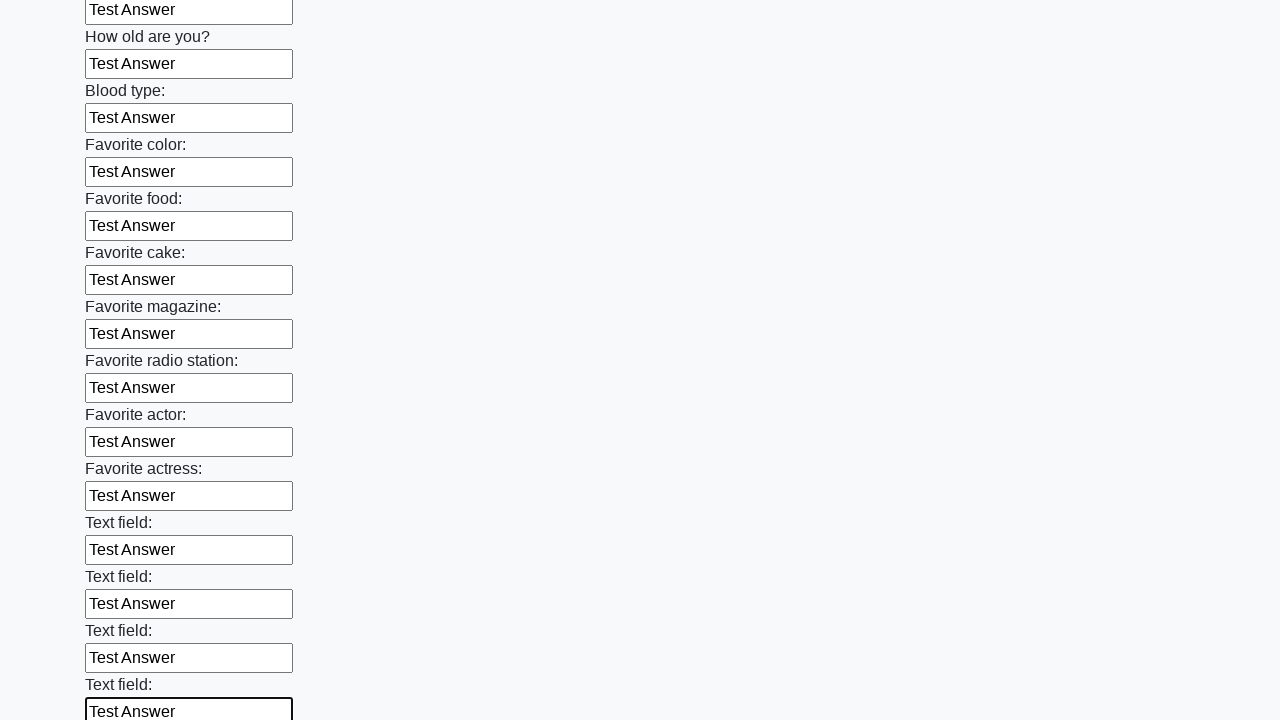

Filled input field with 'Test Answer' on input >> nth=30
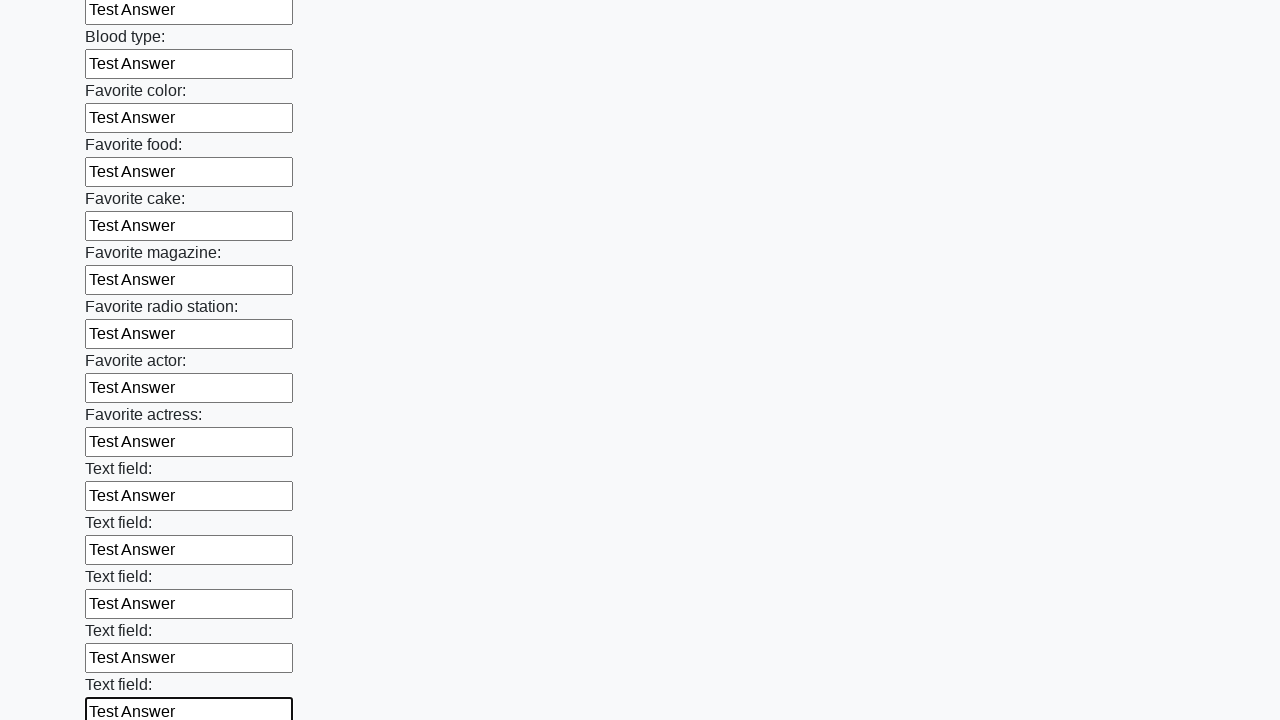

Filled input field with 'Test Answer' on input >> nth=31
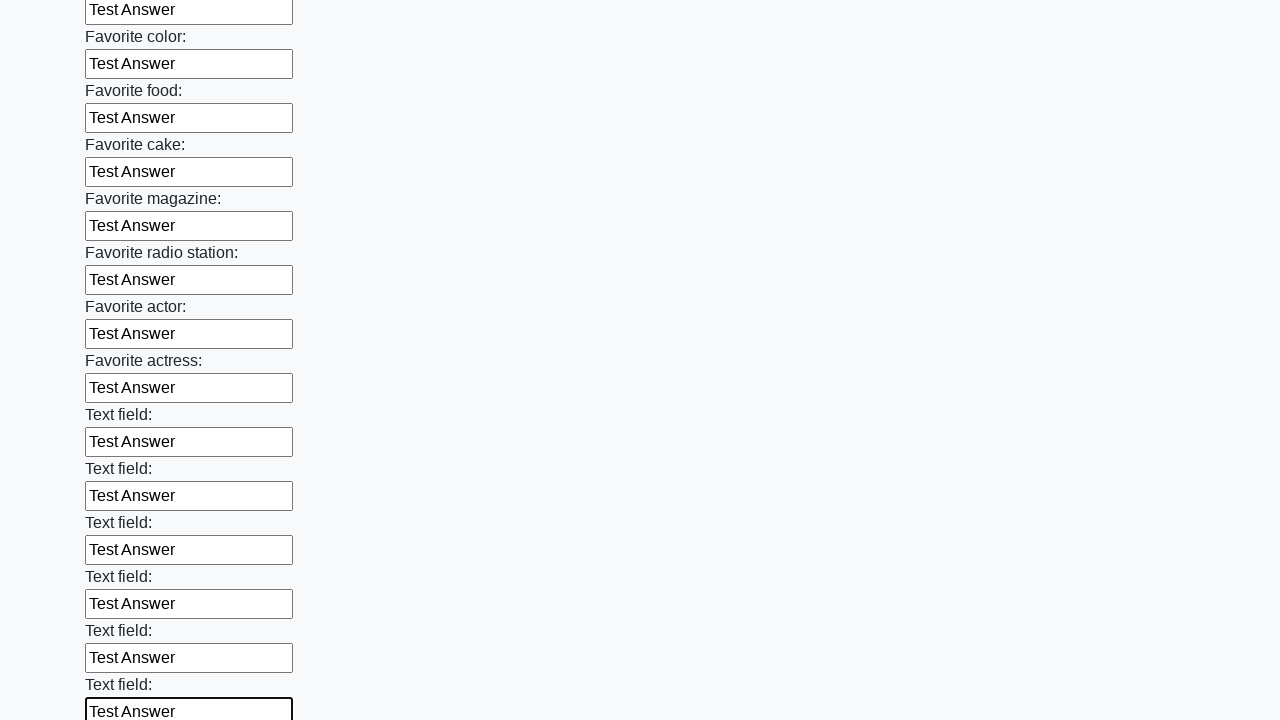

Filled input field with 'Test Answer' on input >> nth=32
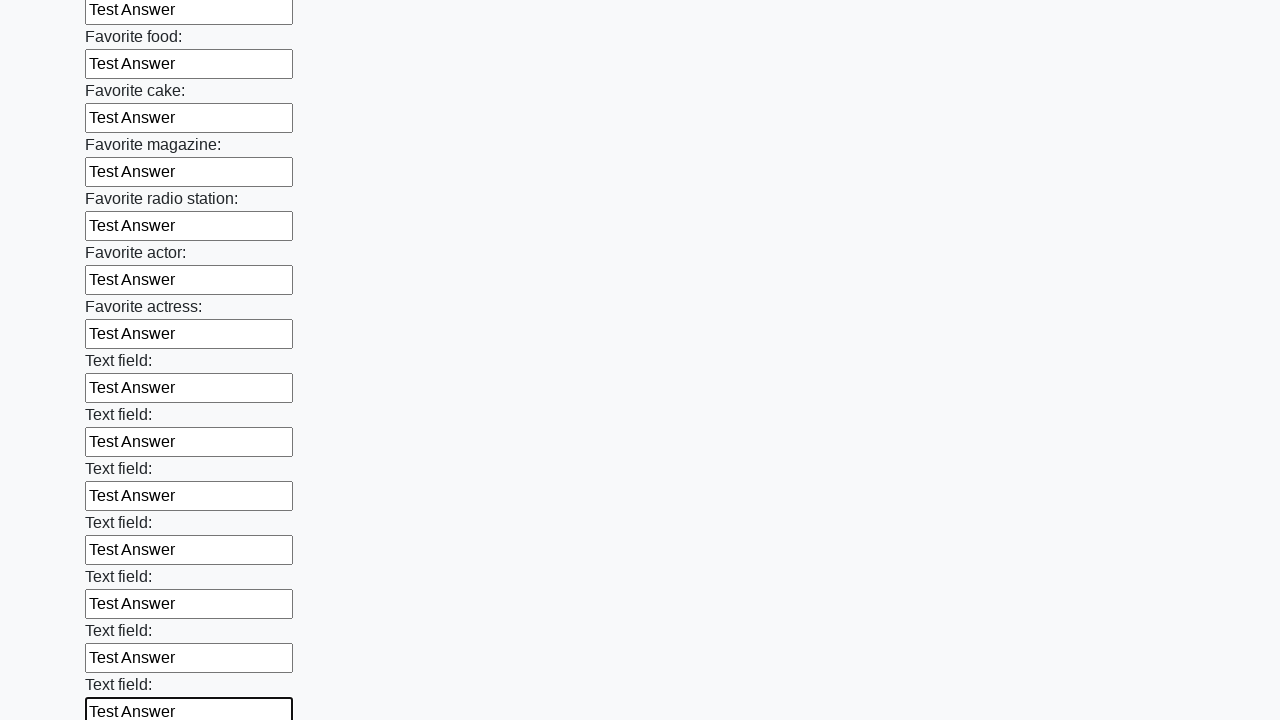

Filled input field with 'Test Answer' on input >> nth=33
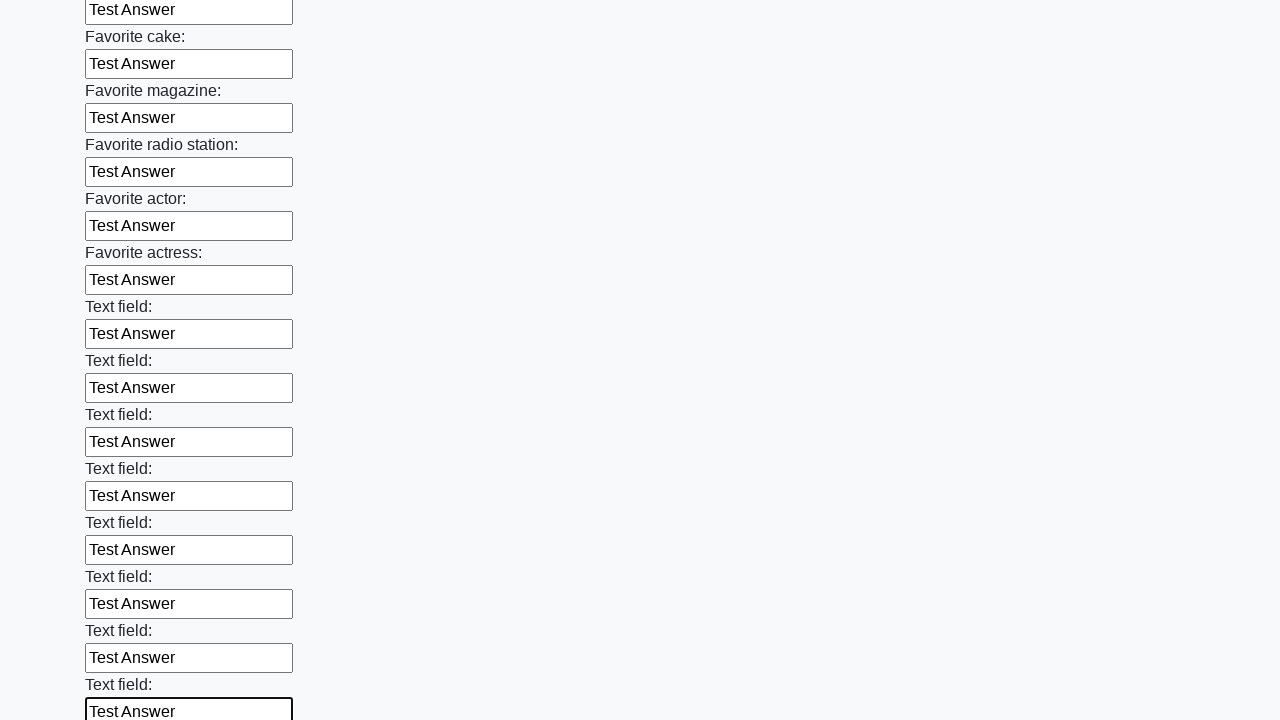

Filled input field with 'Test Answer' on input >> nth=34
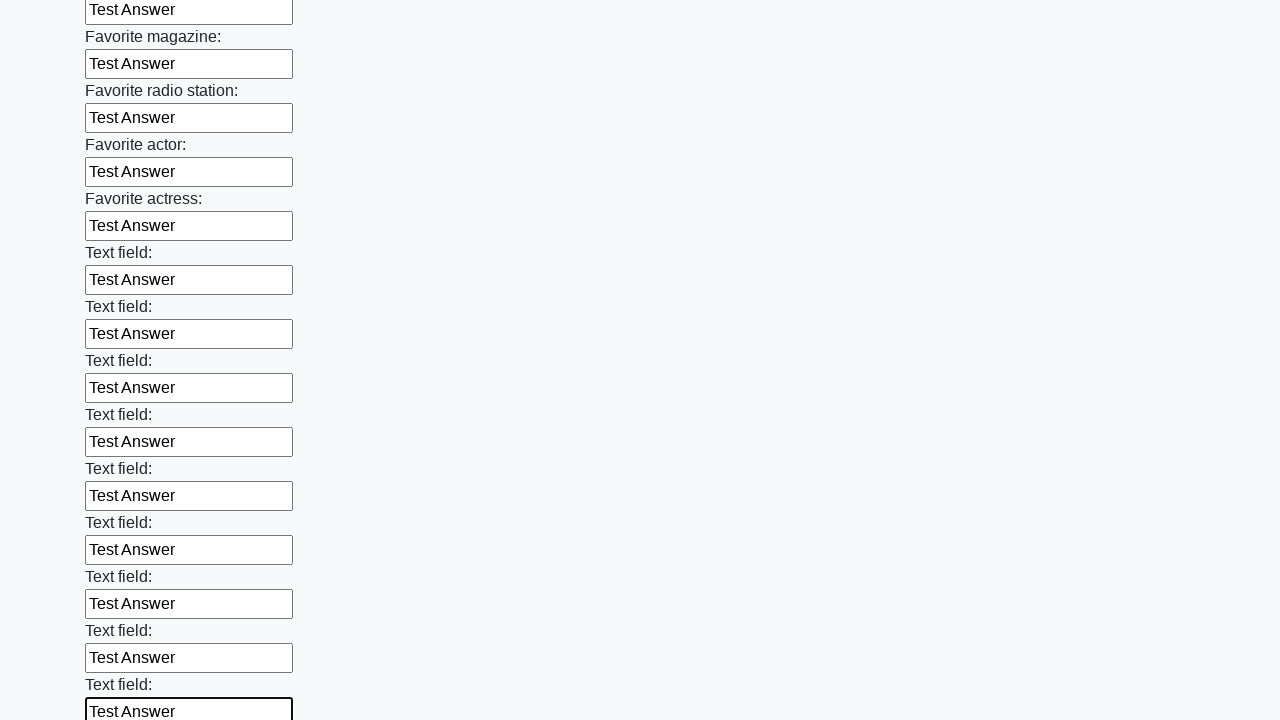

Filled input field with 'Test Answer' on input >> nth=35
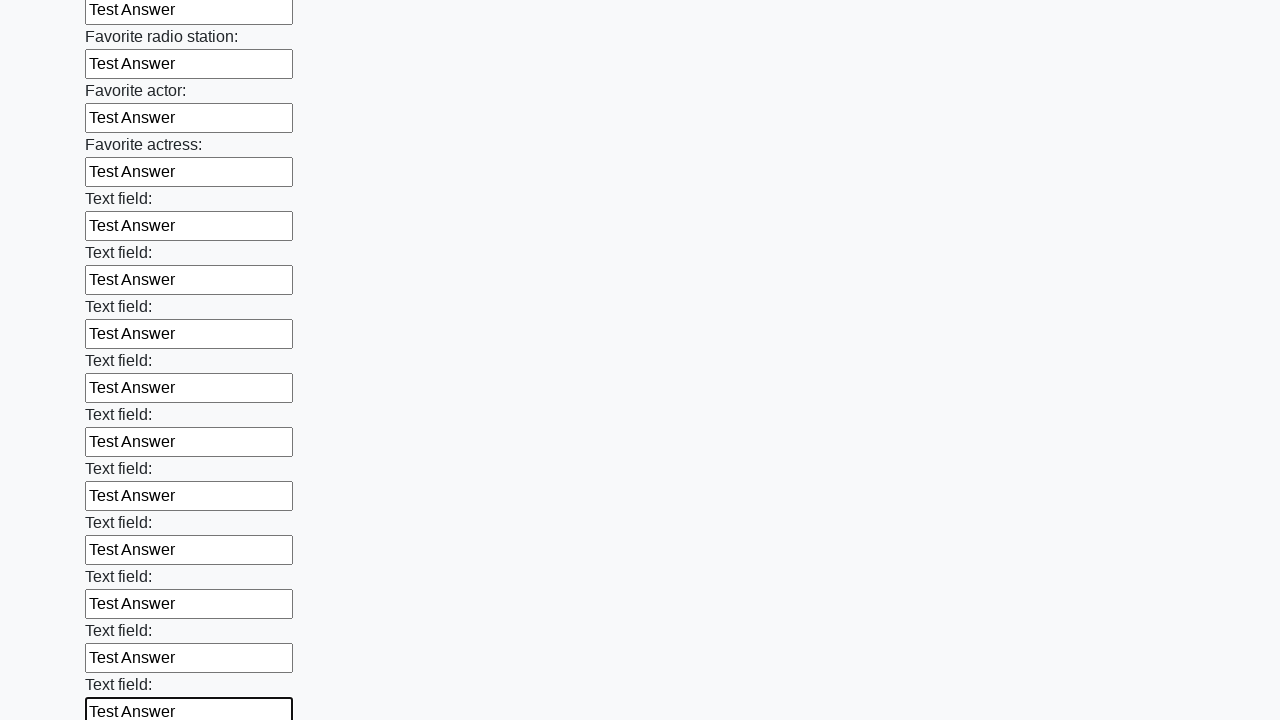

Filled input field with 'Test Answer' on input >> nth=36
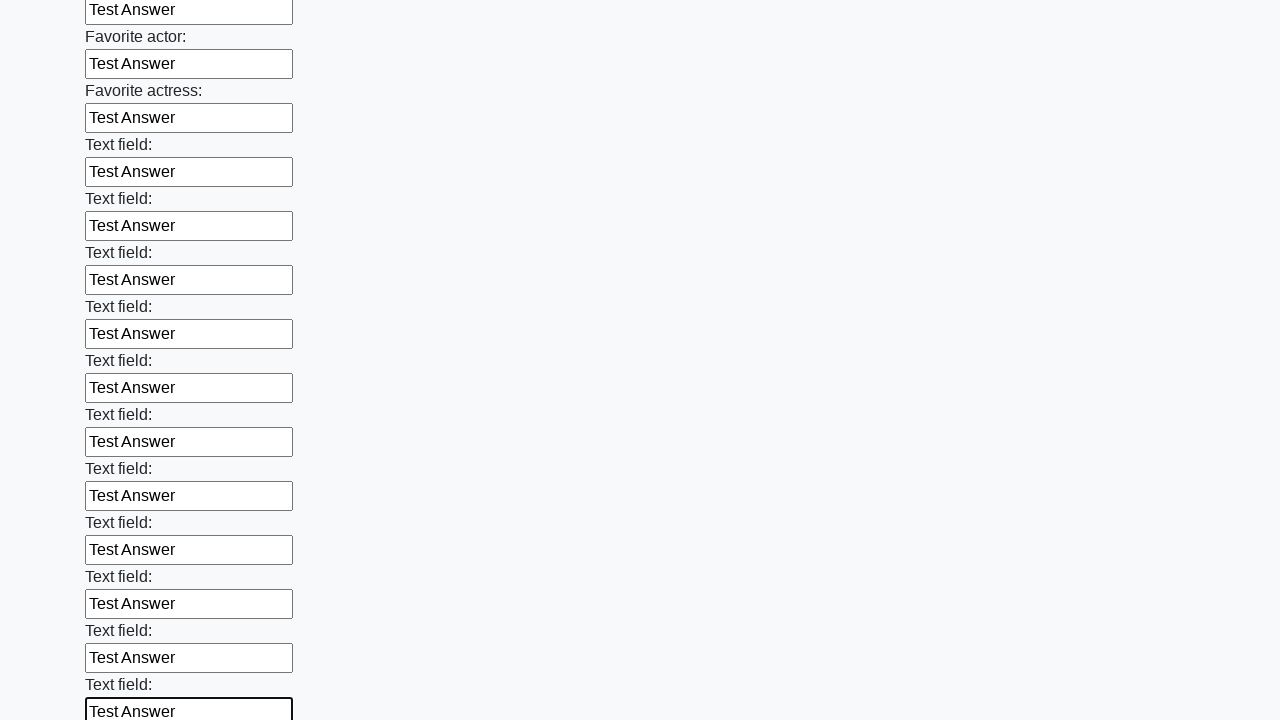

Filled input field with 'Test Answer' on input >> nth=37
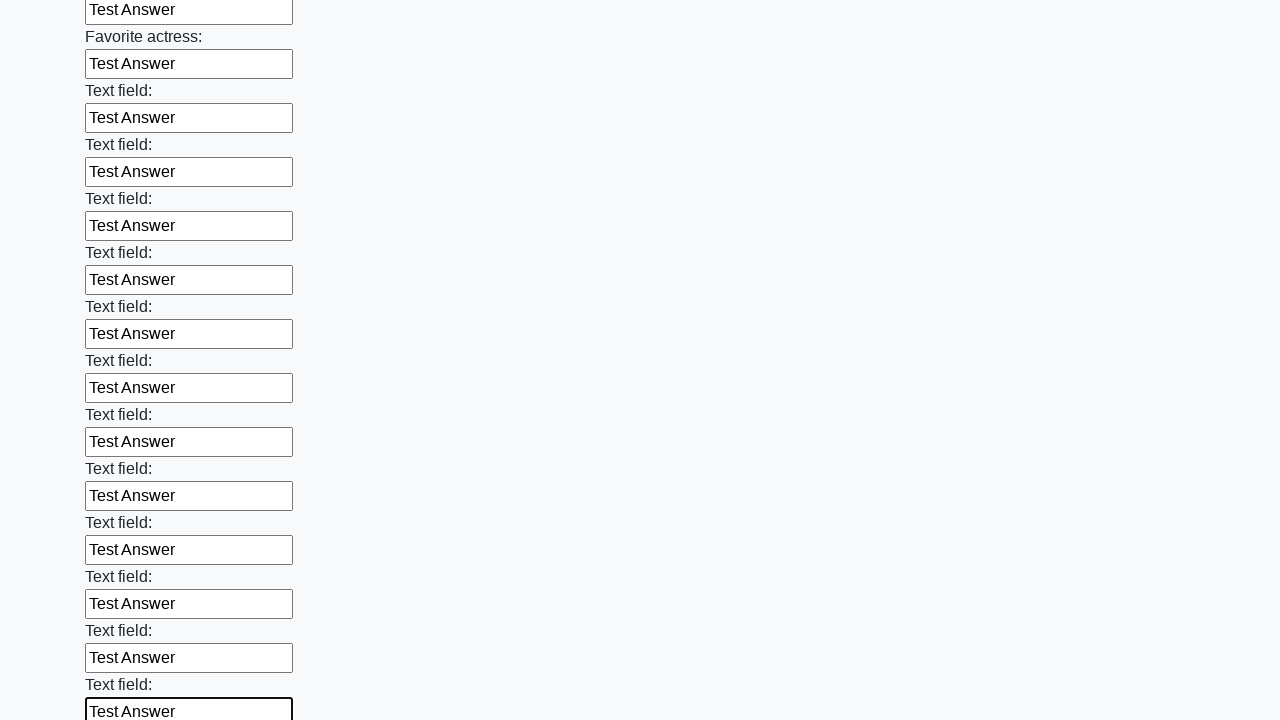

Filled input field with 'Test Answer' on input >> nth=38
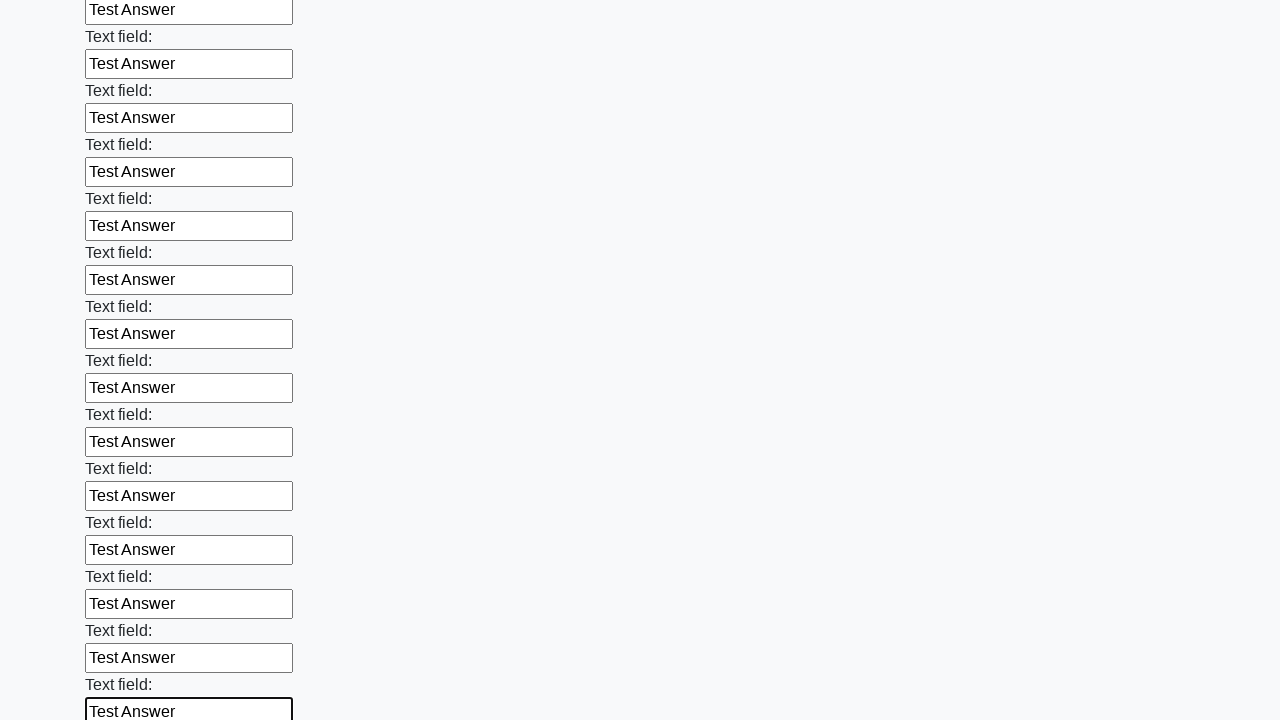

Filled input field with 'Test Answer' on input >> nth=39
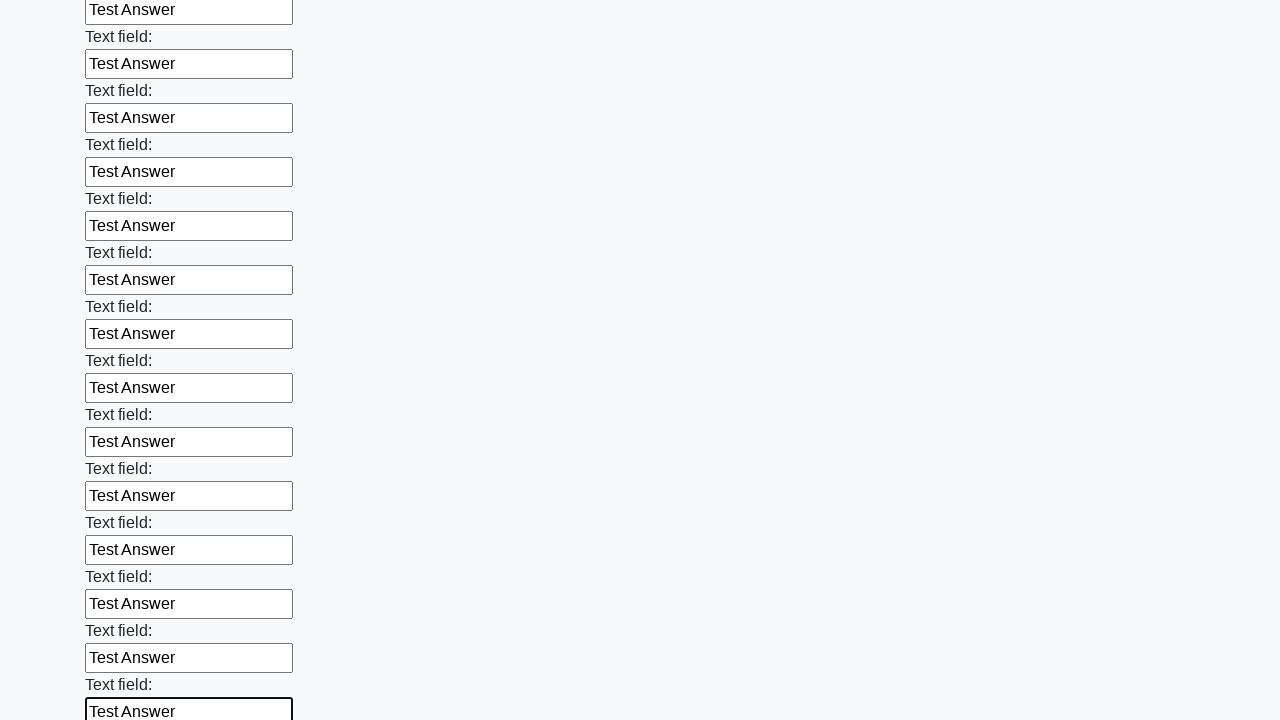

Filled input field with 'Test Answer' on input >> nth=40
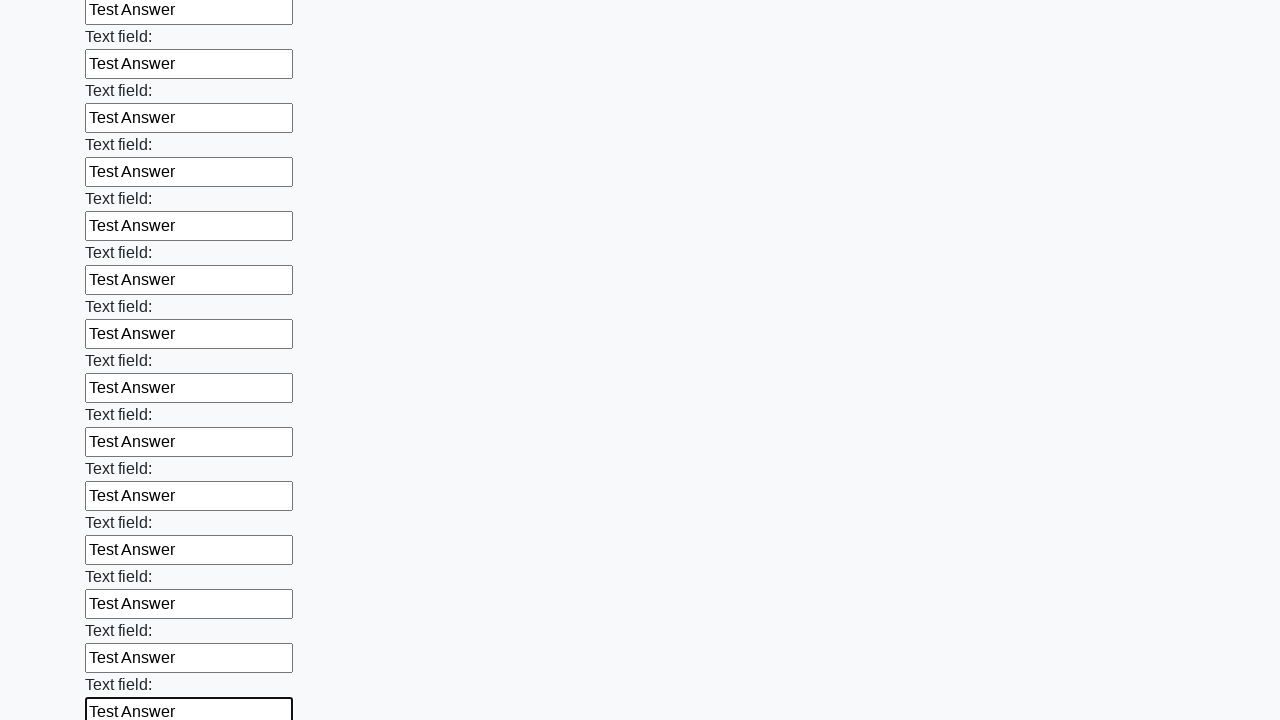

Filled input field with 'Test Answer' on input >> nth=41
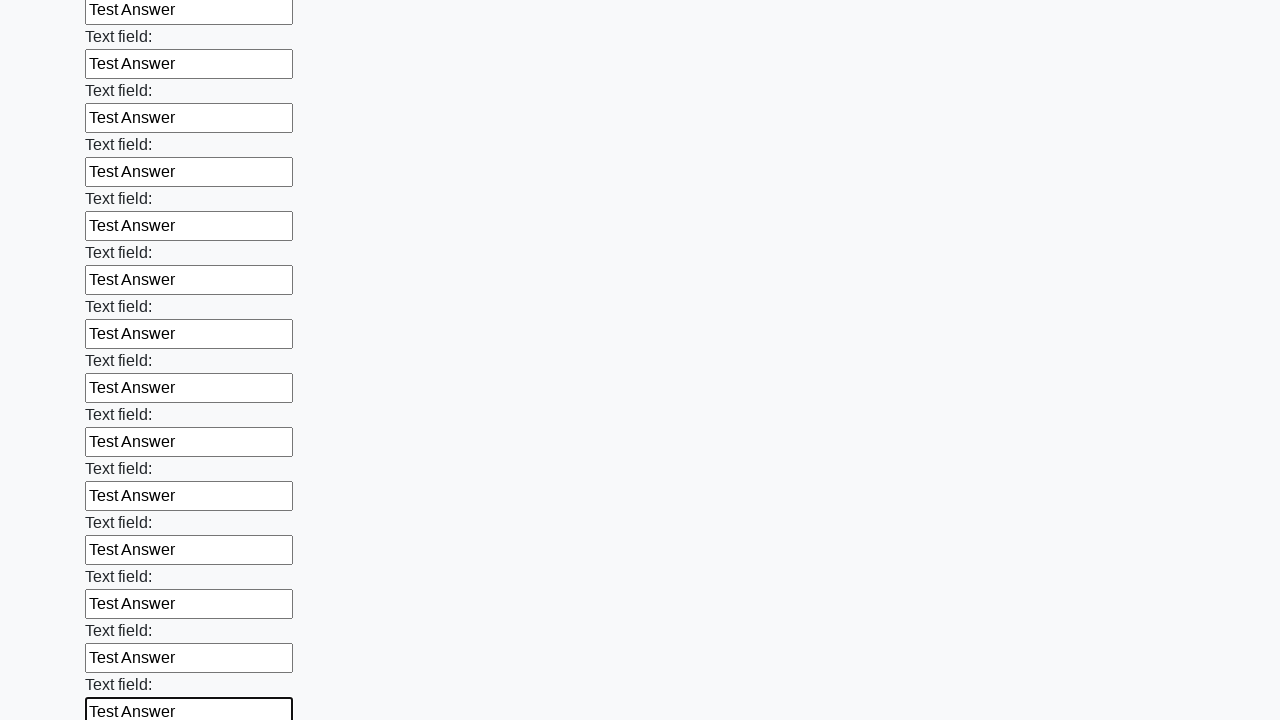

Filled input field with 'Test Answer' on input >> nth=42
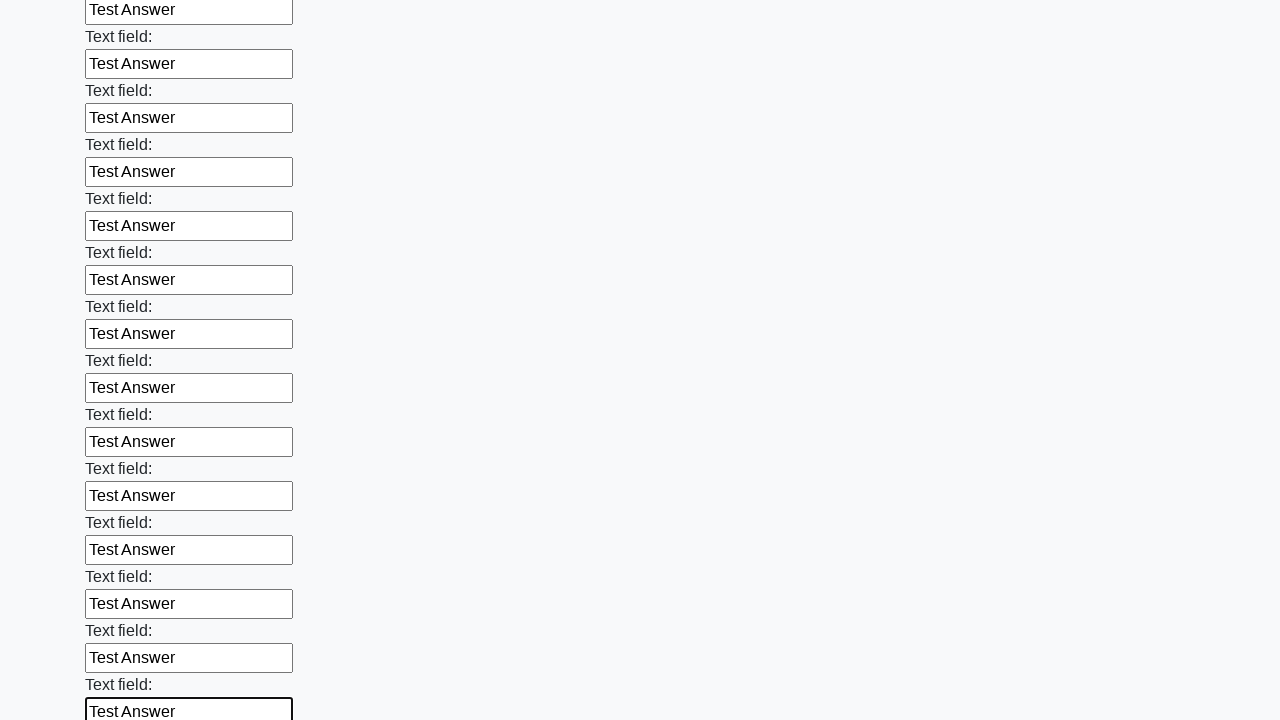

Filled input field with 'Test Answer' on input >> nth=43
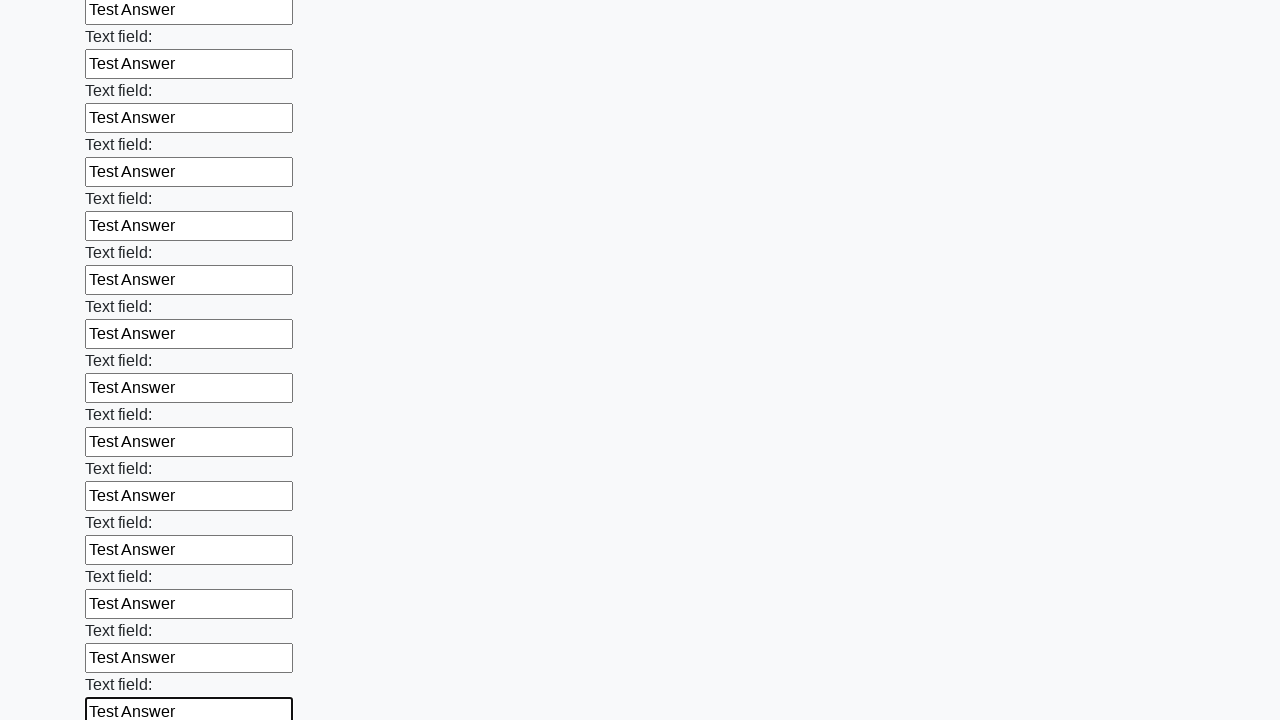

Filled input field with 'Test Answer' on input >> nth=44
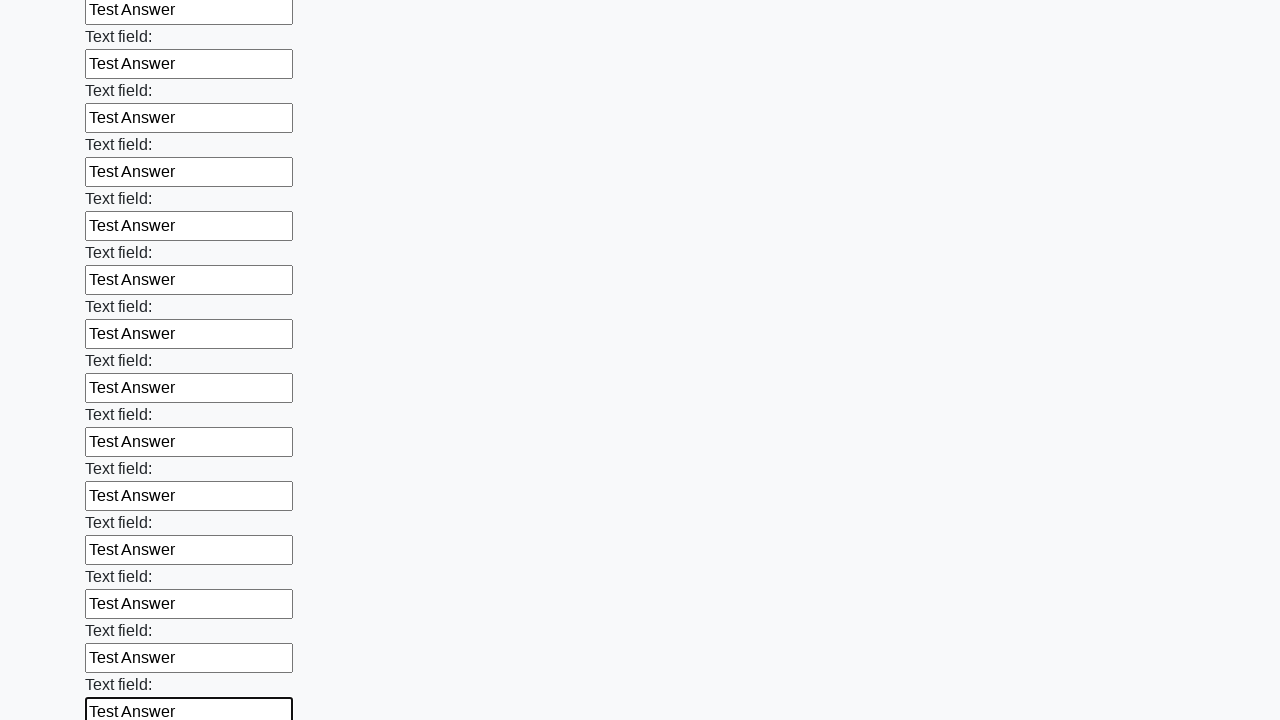

Filled input field with 'Test Answer' on input >> nth=45
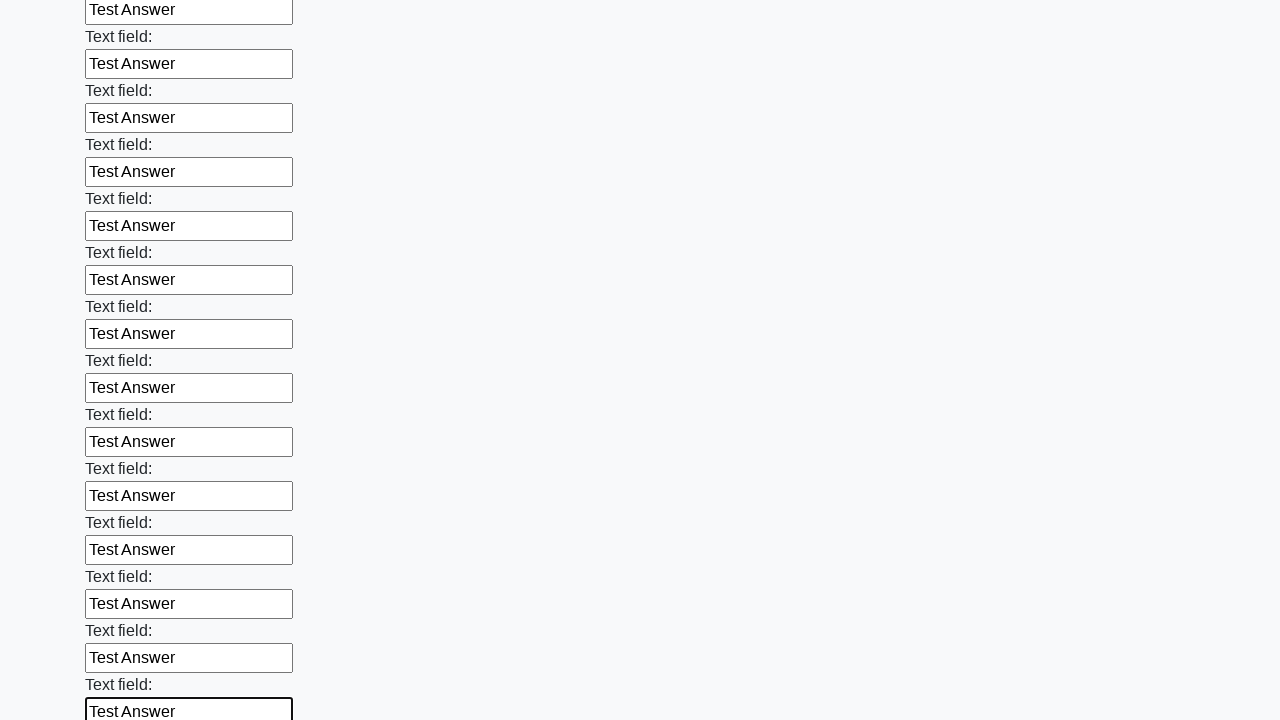

Filled input field with 'Test Answer' on input >> nth=46
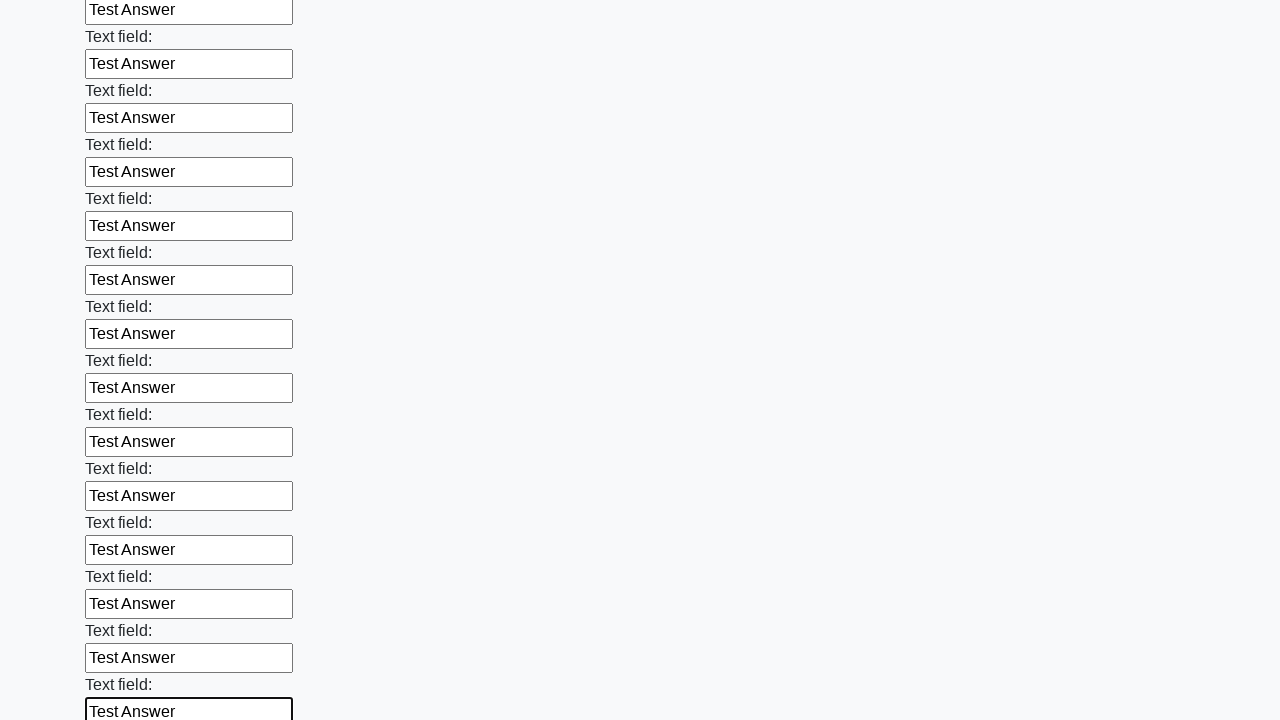

Filled input field with 'Test Answer' on input >> nth=47
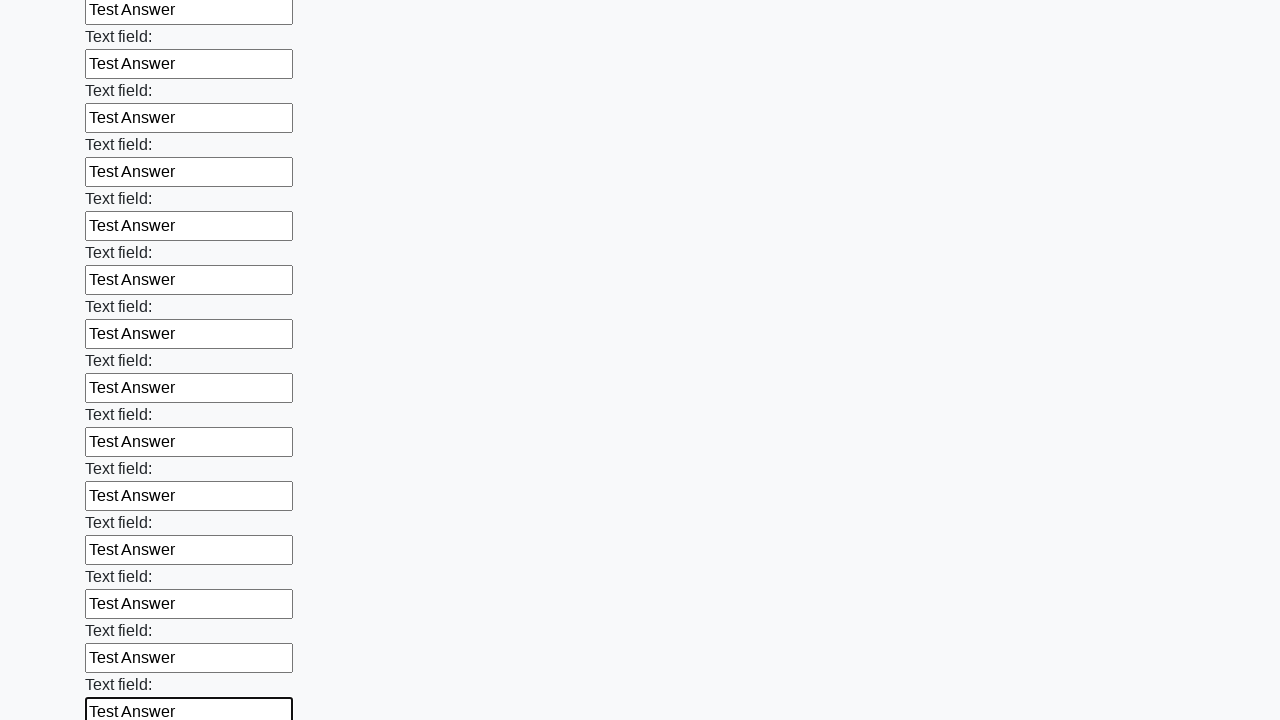

Filled input field with 'Test Answer' on input >> nth=48
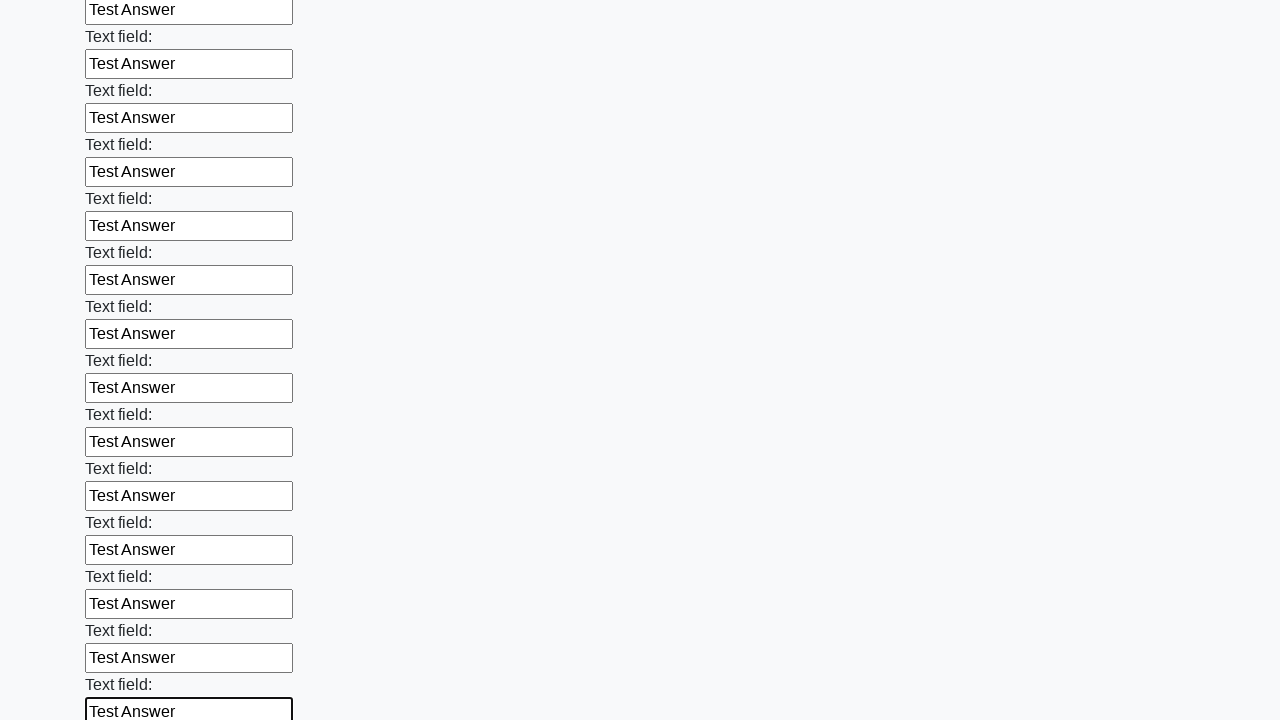

Filled input field with 'Test Answer' on input >> nth=49
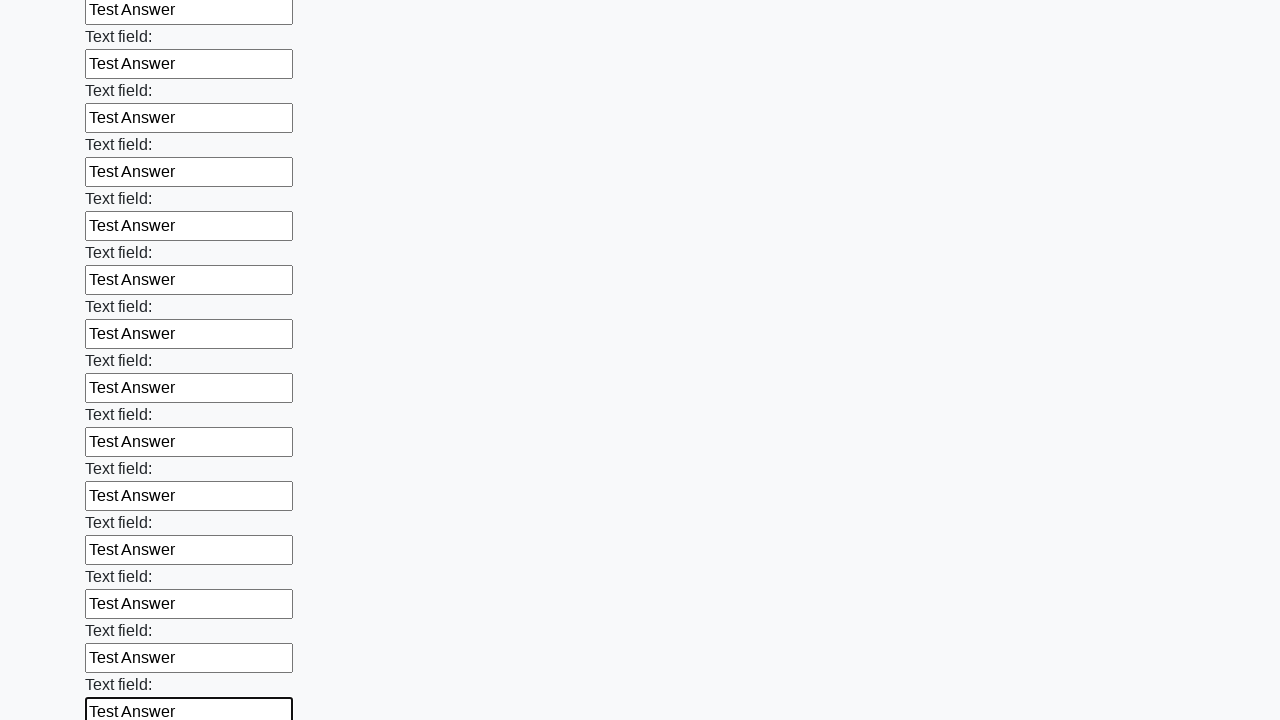

Filled input field with 'Test Answer' on input >> nth=50
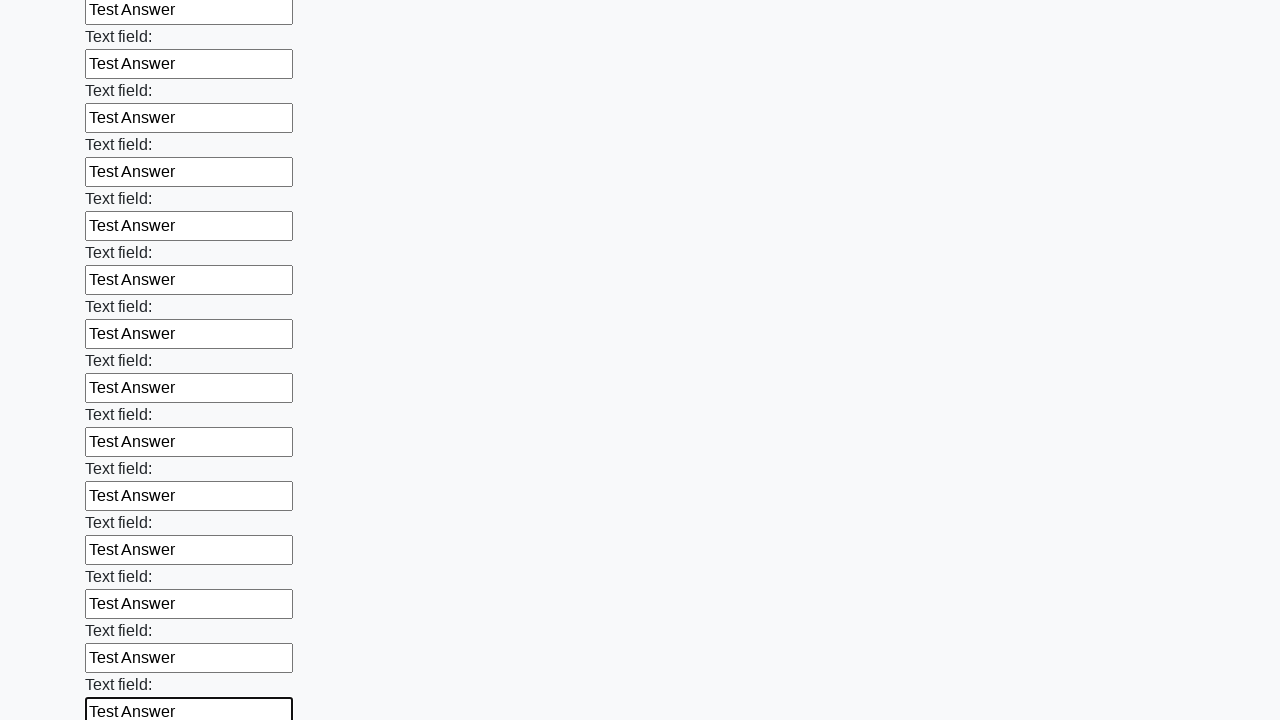

Filled input field with 'Test Answer' on input >> nth=51
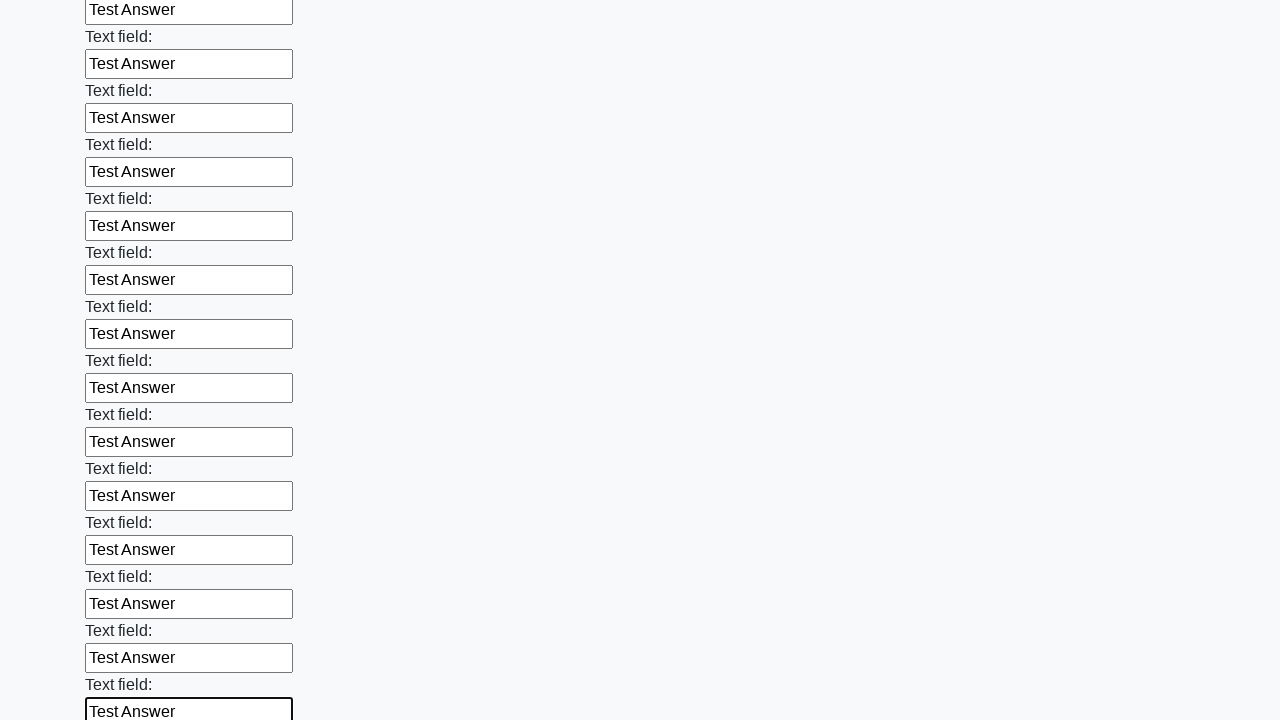

Filled input field with 'Test Answer' on input >> nth=52
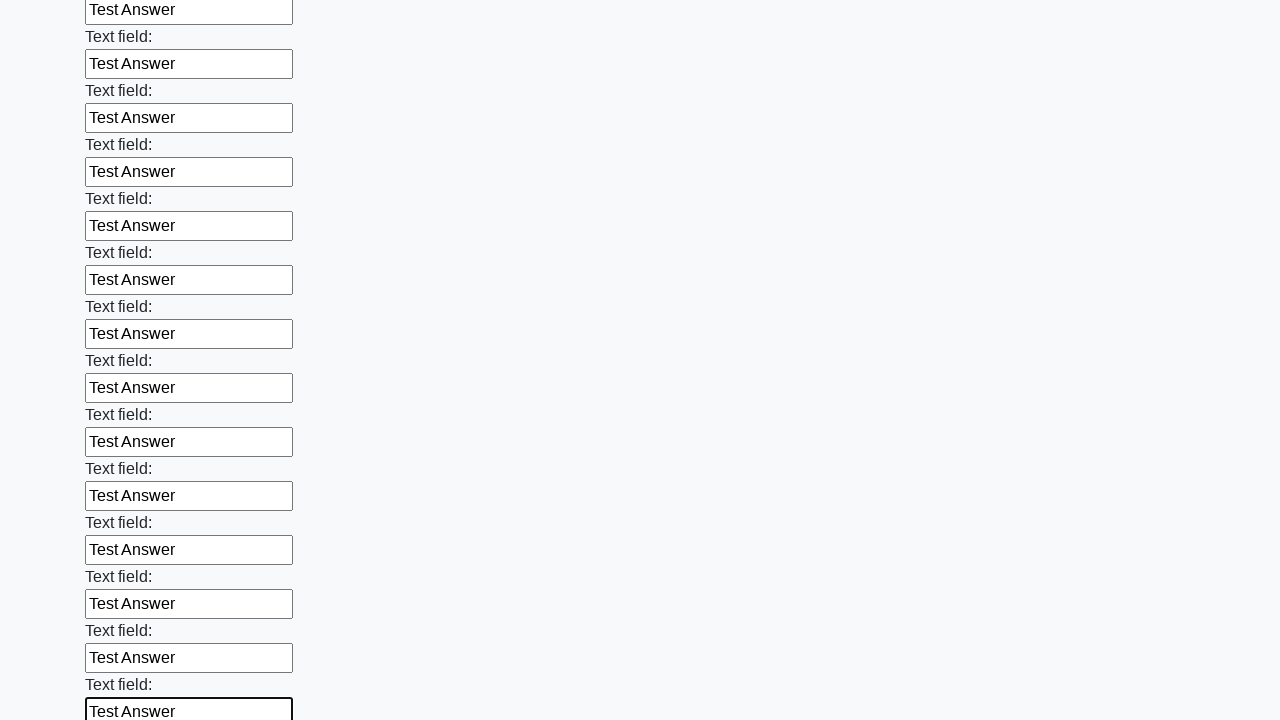

Filled input field with 'Test Answer' on input >> nth=53
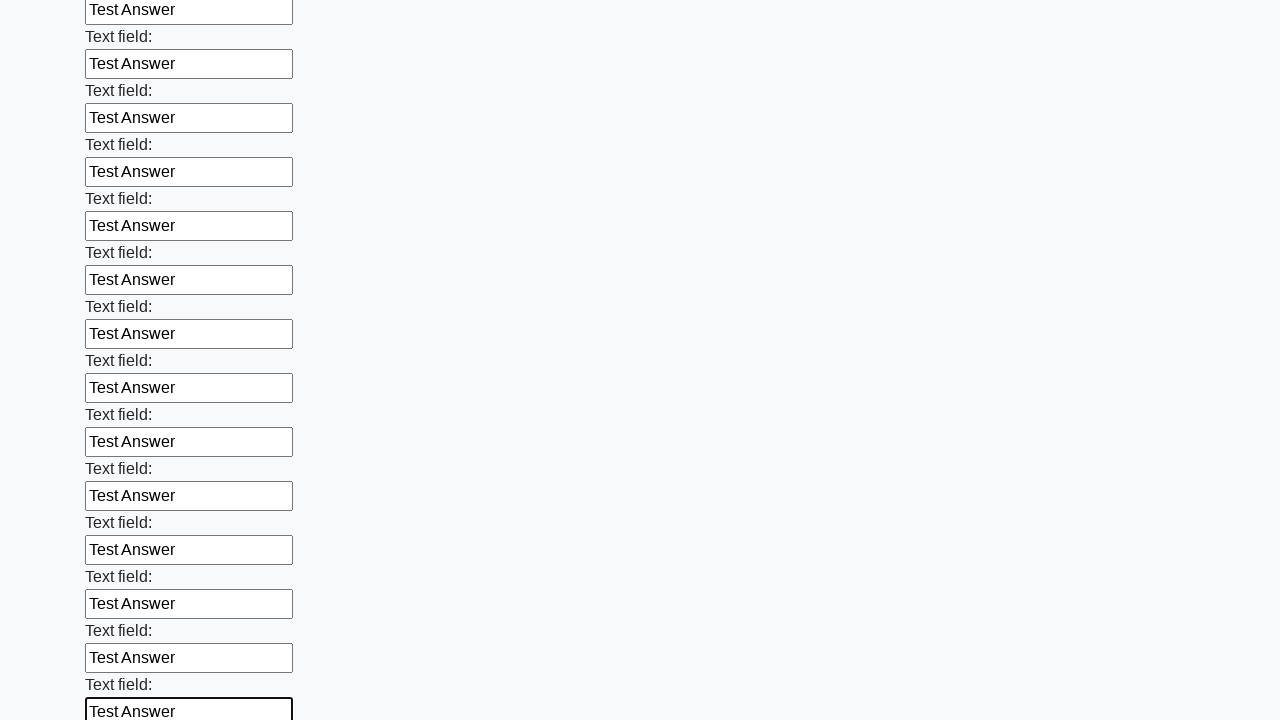

Filled input field with 'Test Answer' on input >> nth=54
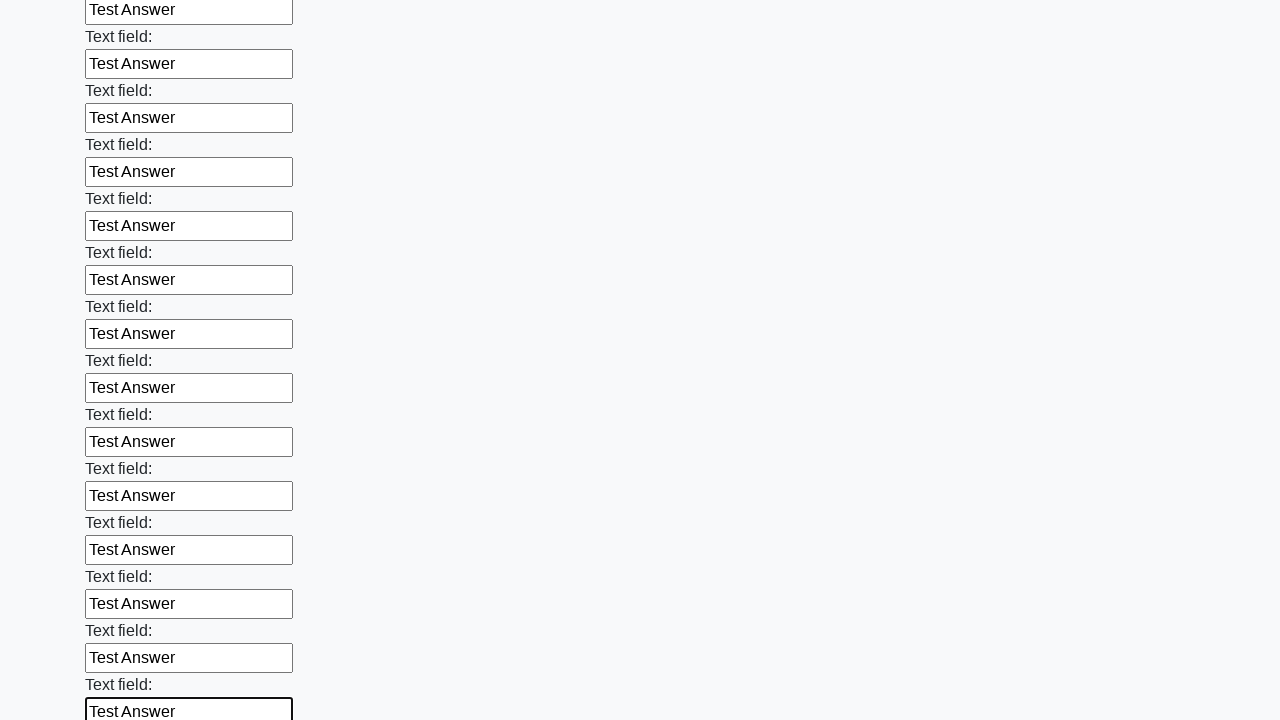

Filled input field with 'Test Answer' on input >> nth=55
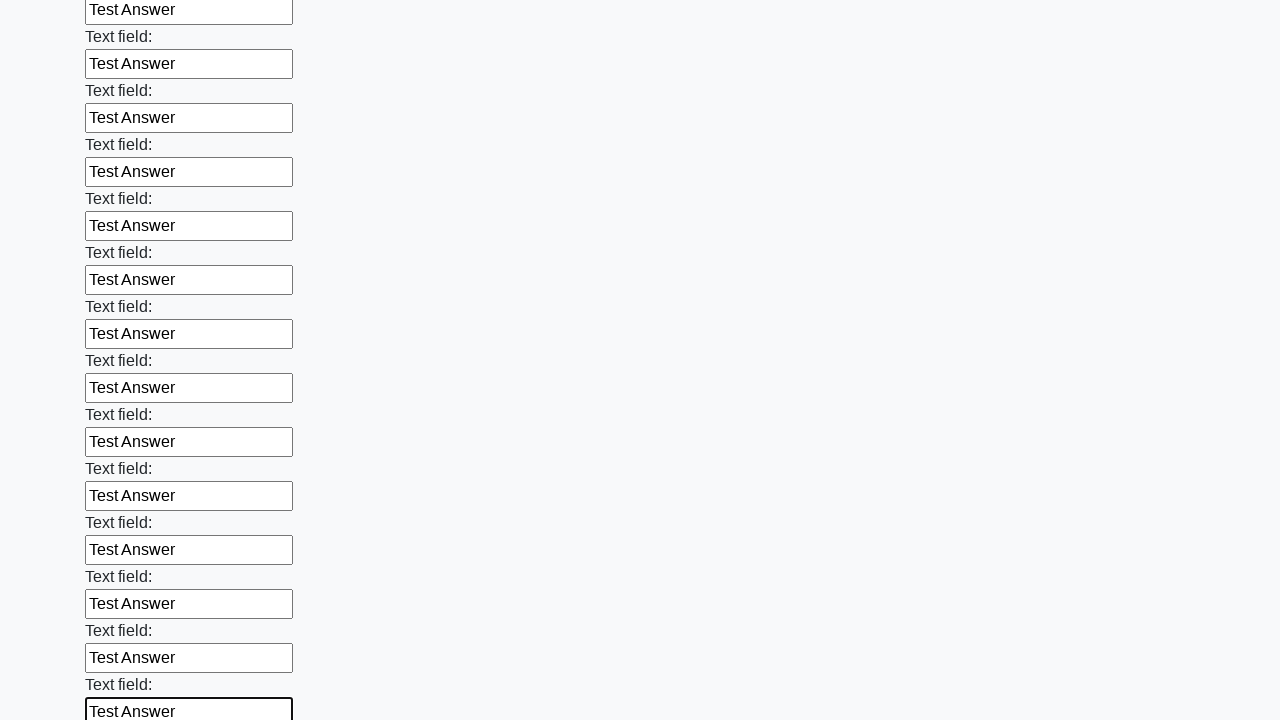

Filled input field with 'Test Answer' on input >> nth=56
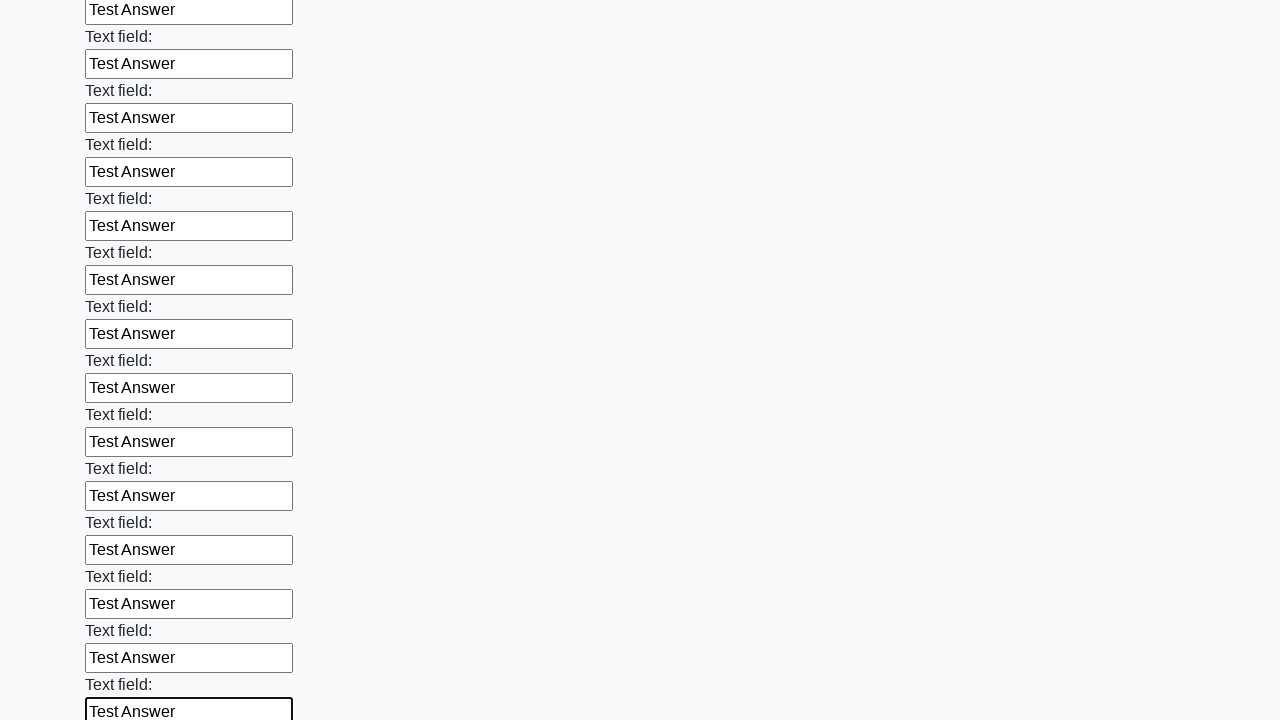

Filled input field with 'Test Answer' on input >> nth=57
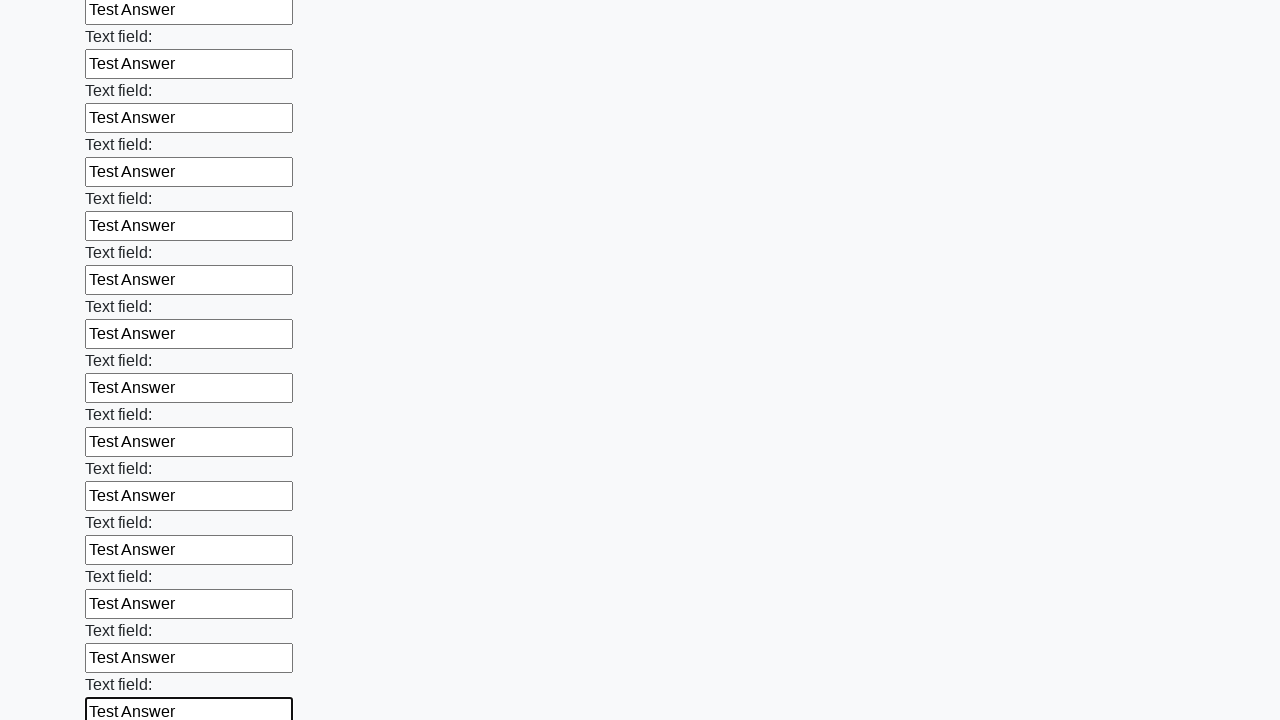

Filled input field with 'Test Answer' on input >> nth=58
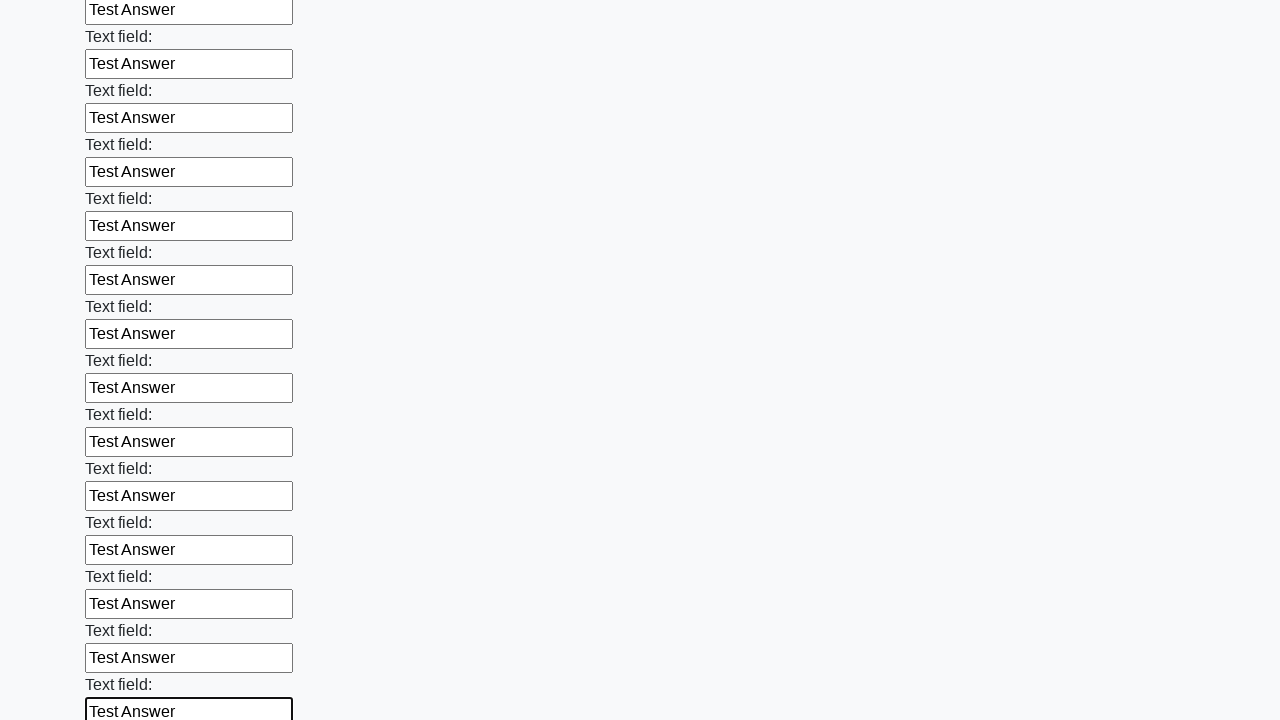

Filled input field with 'Test Answer' on input >> nth=59
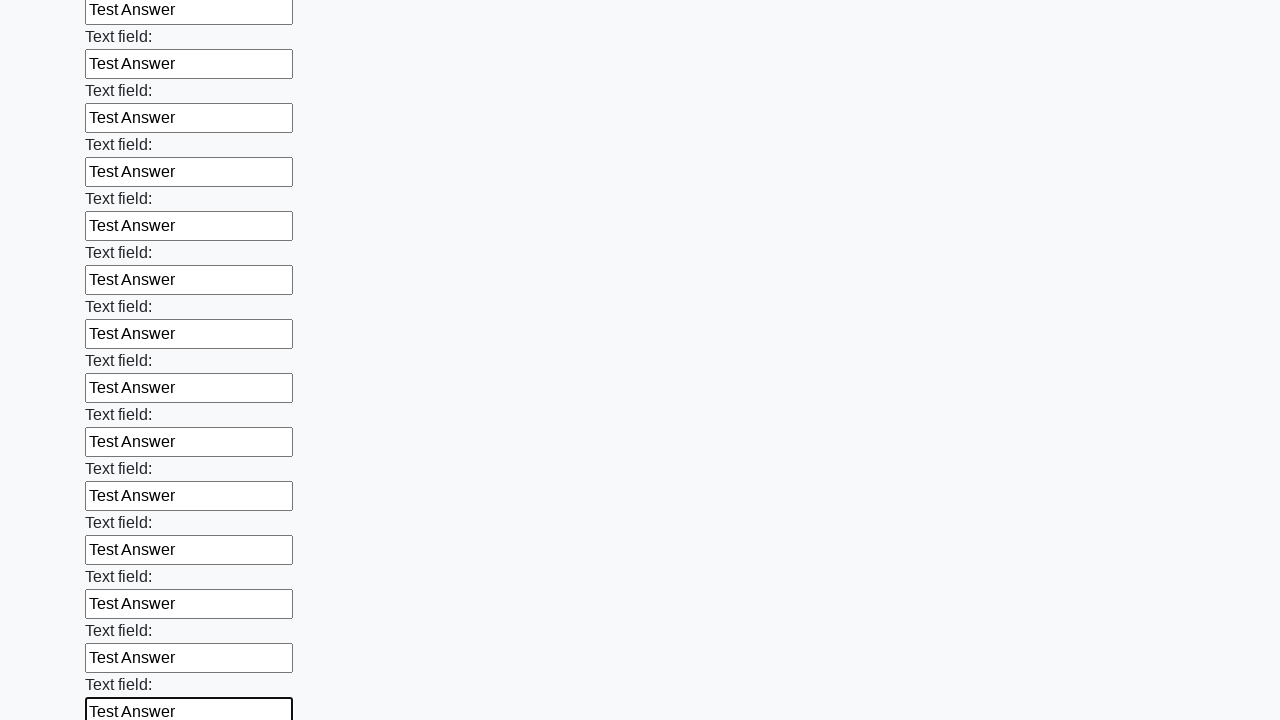

Filled input field with 'Test Answer' on input >> nth=60
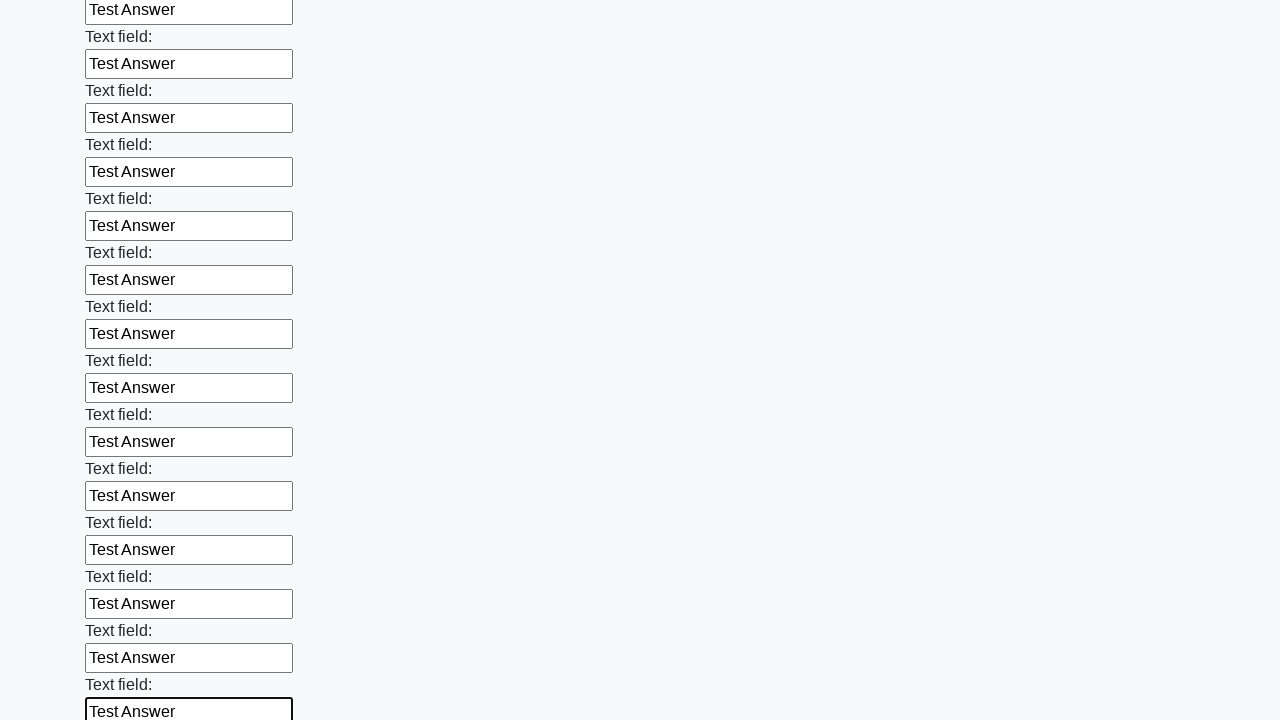

Filled input field with 'Test Answer' on input >> nth=61
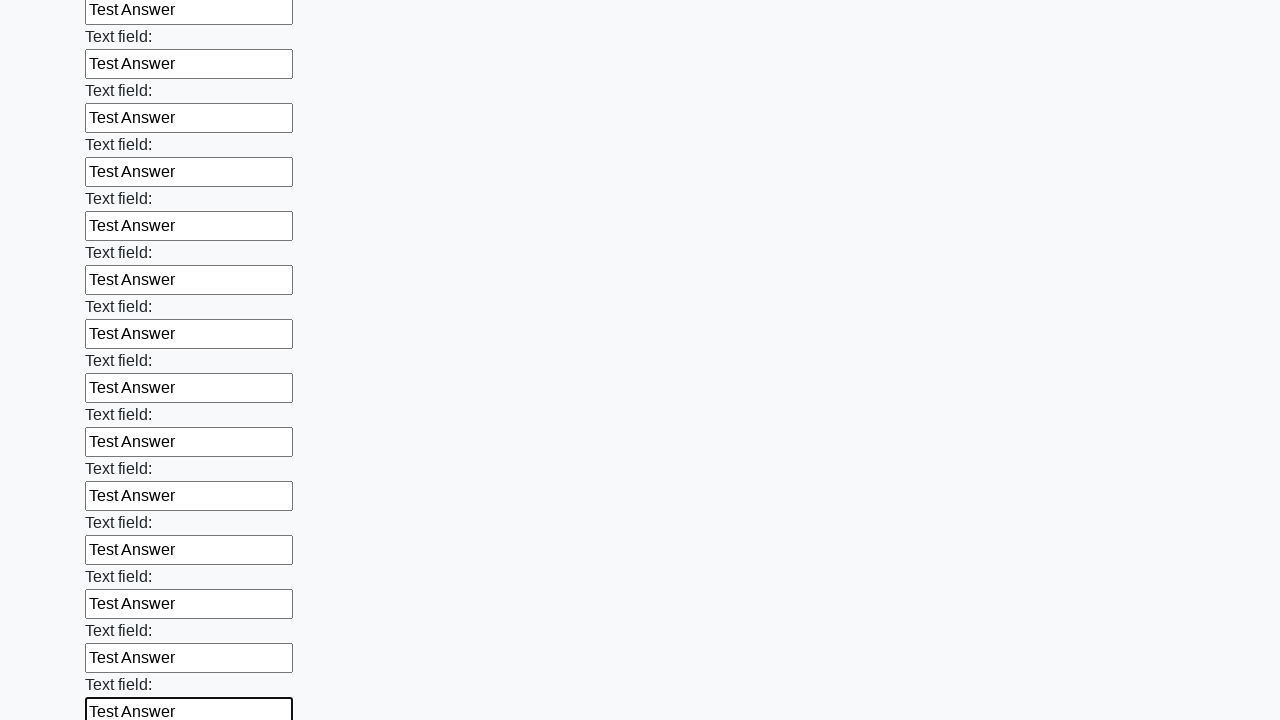

Filled input field with 'Test Answer' on input >> nth=62
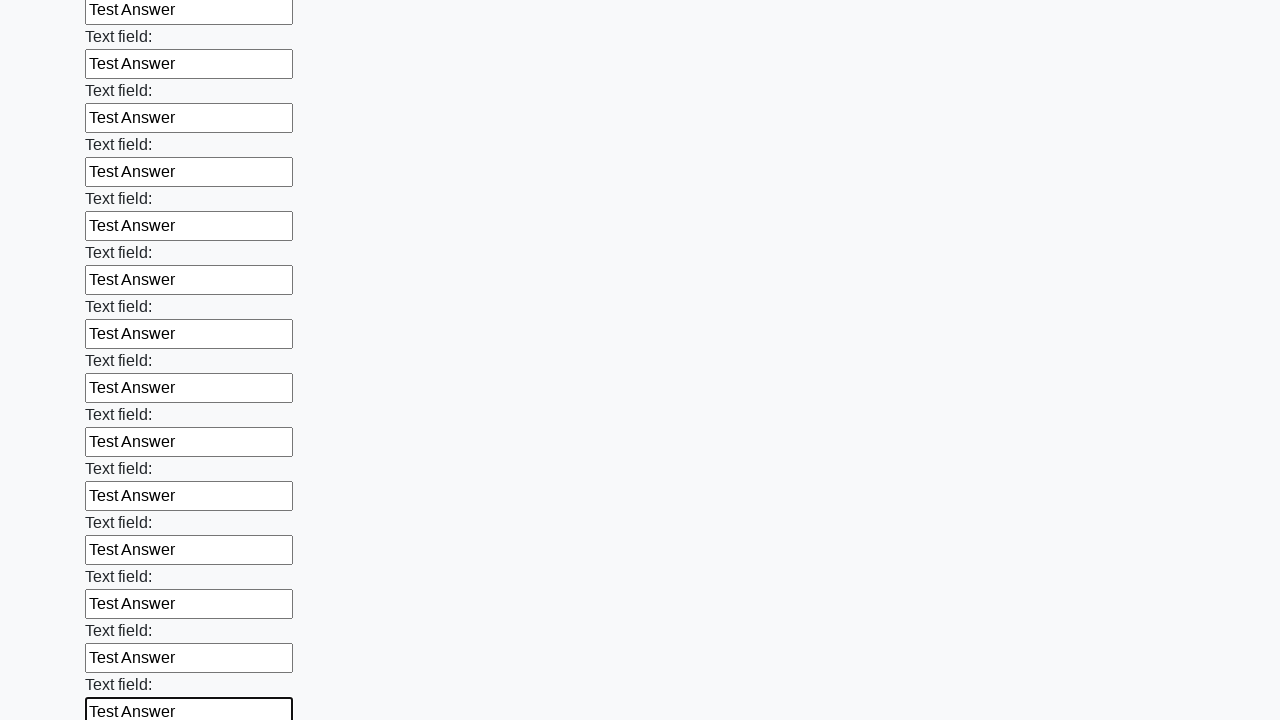

Filled input field with 'Test Answer' on input >> nth=63
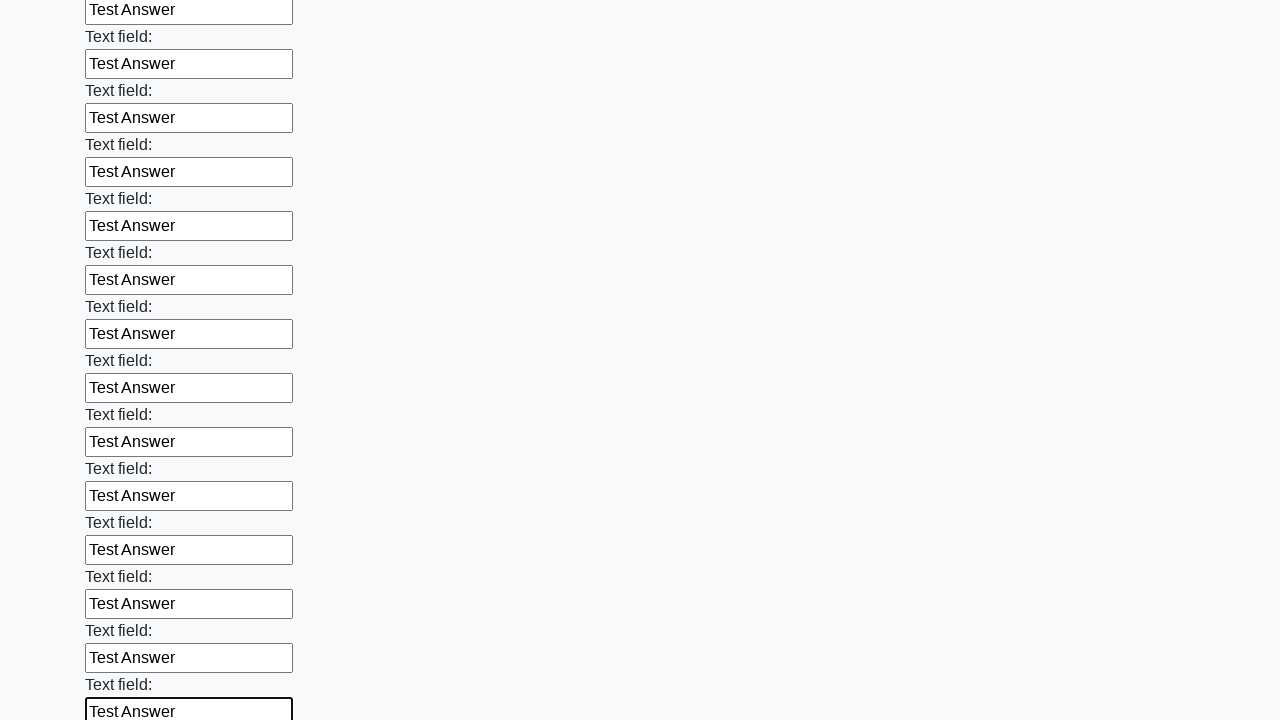

Filled input field with 'Test Answer' on input >> nth=64
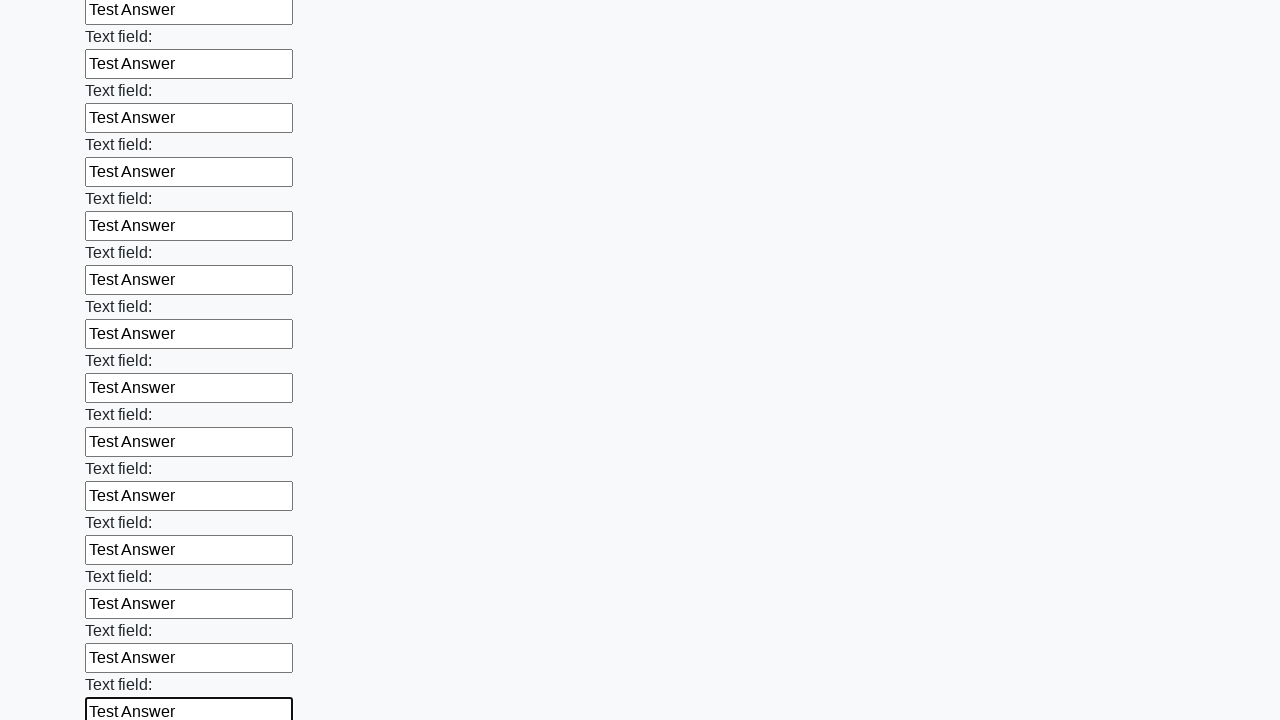

Filled input field with 'Test Answer' on input >> nth=65
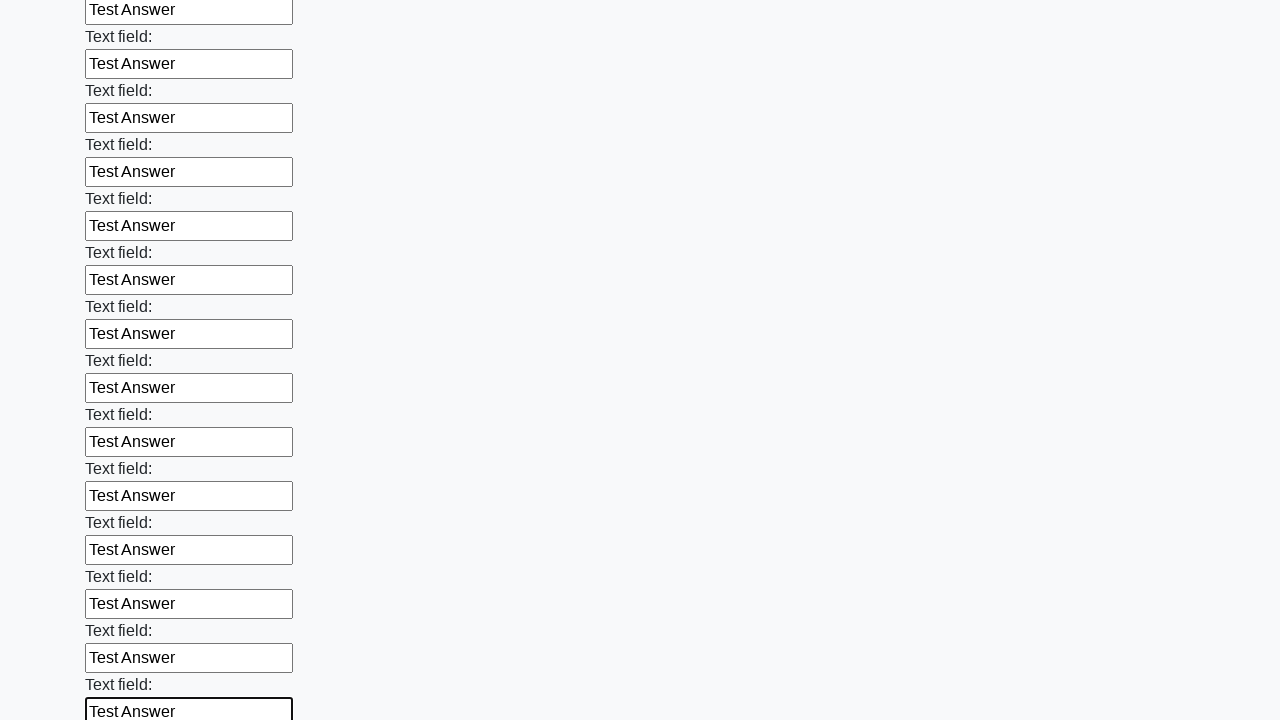

Filled input field with 'Test Answer' on input >> nth=66
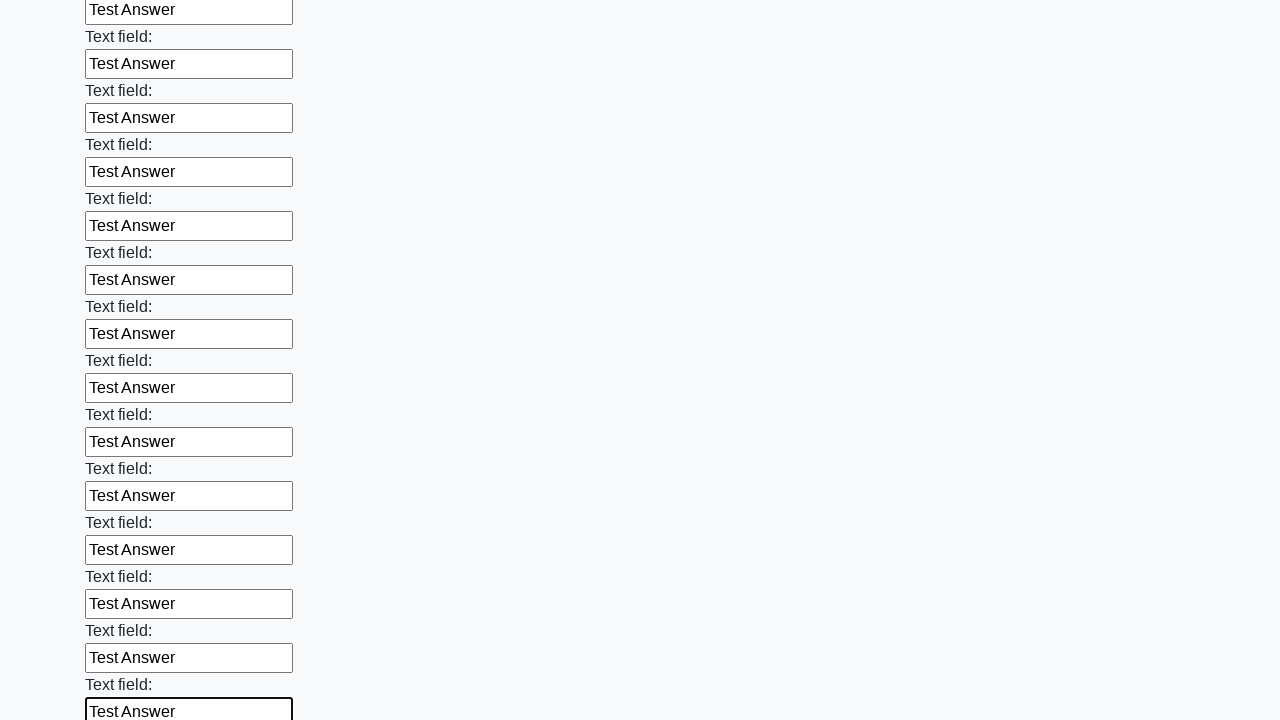

Filled input field with 'Test Answer' on input >> nth=67
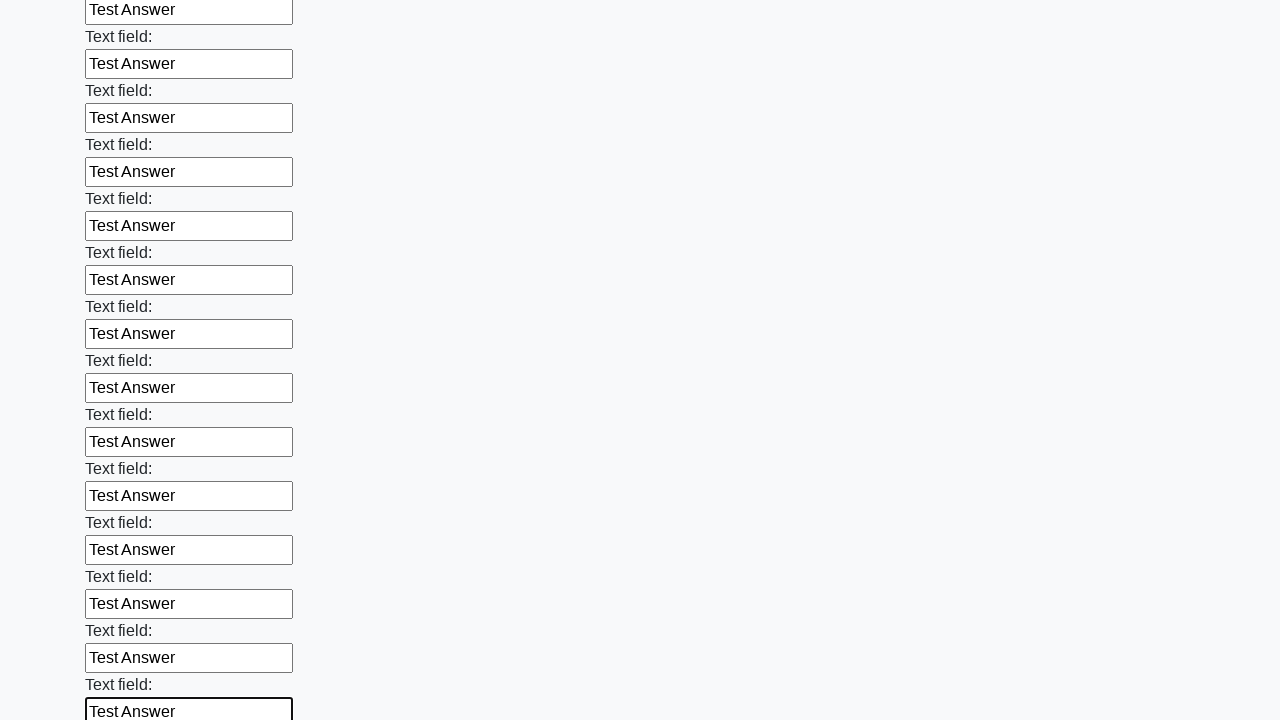

Filled input field with 'Test Answer' on input >> nth=68
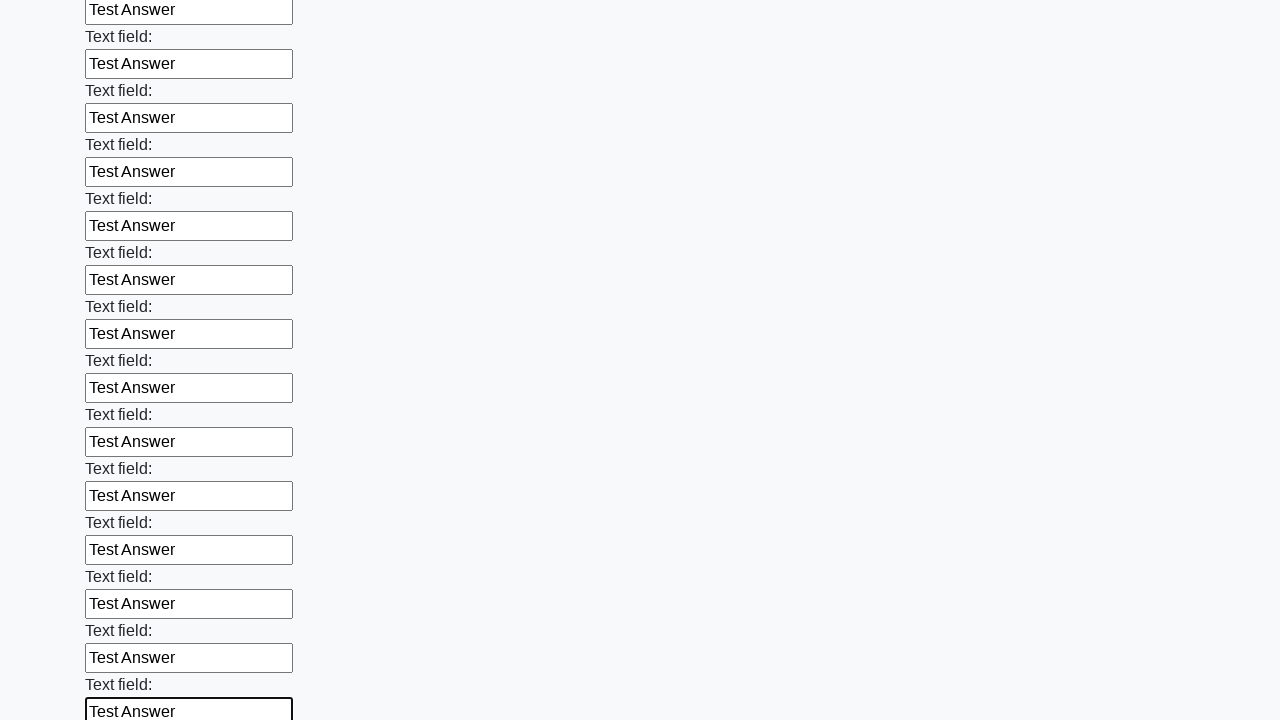

Filled input field with 'Test Answer' on input >> nth=69
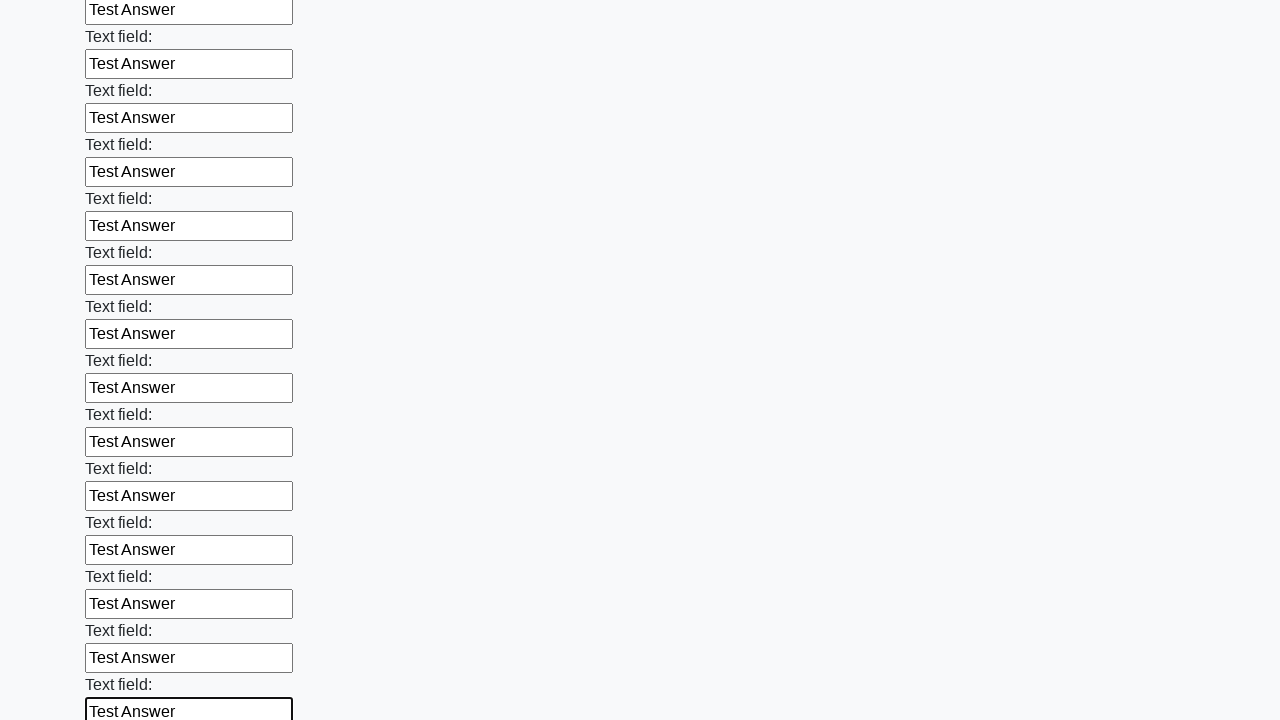

Filled input field with 'Test Answer' on input >> nth=70
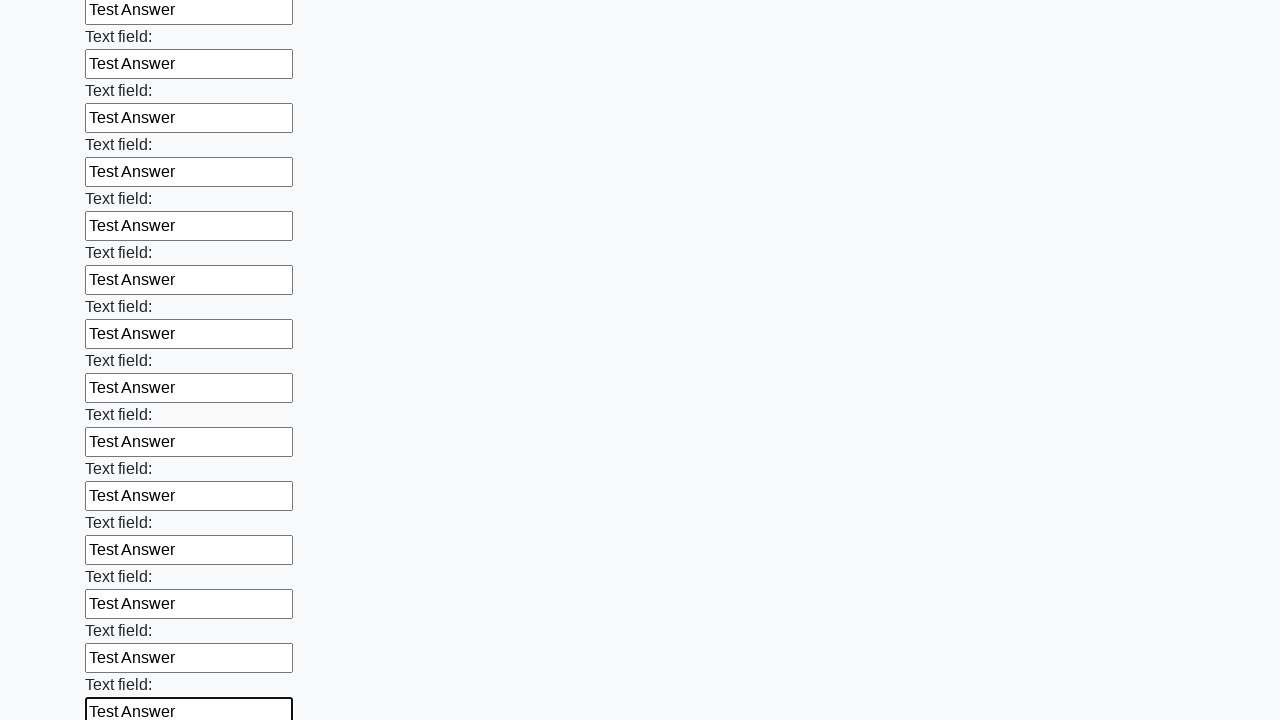

Filled input field with 'Test Answer' on input >> nth=71
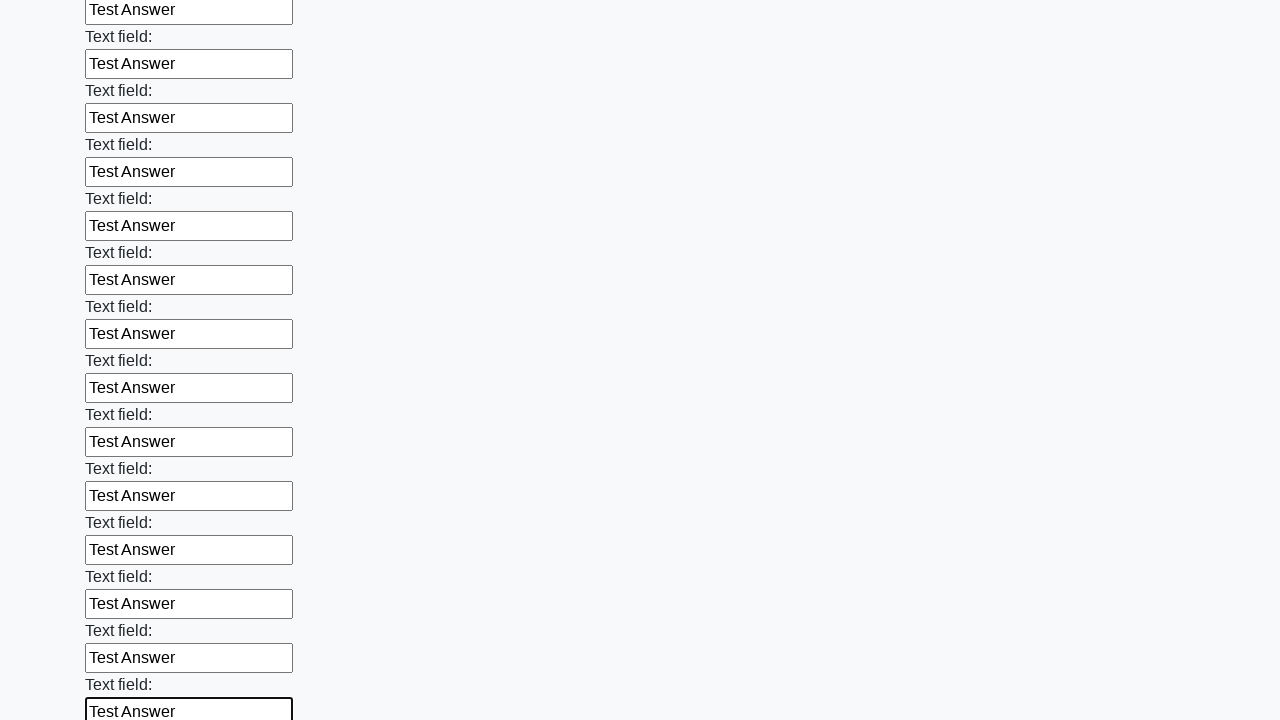

Filled input field with 'Test Answer' on input >> nth=72
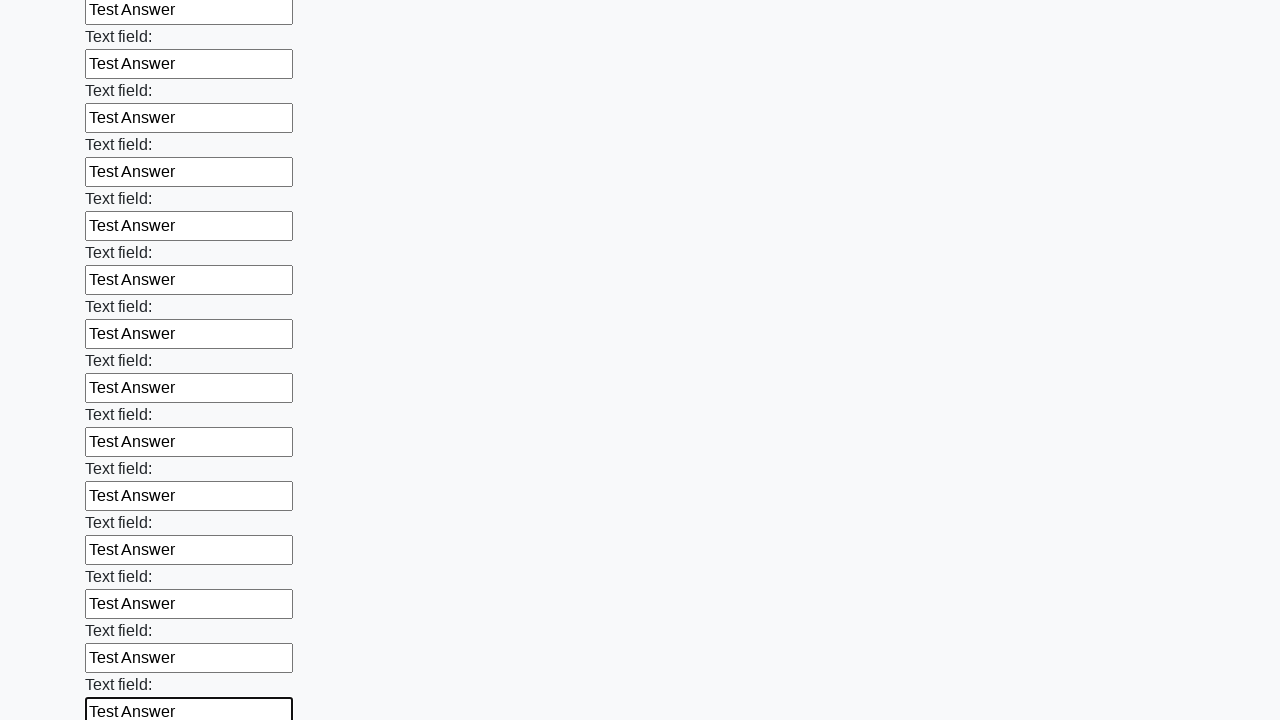

Filled input field with 'Test Answer' on input >> nth=73
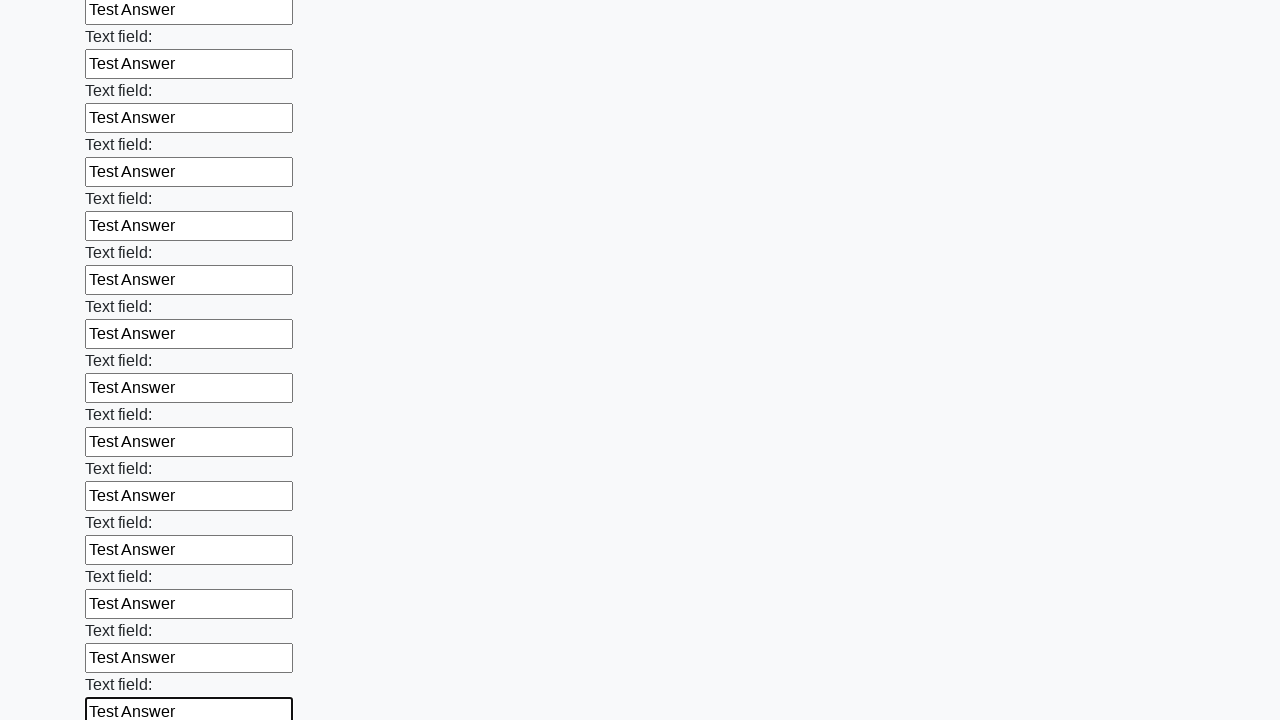

Filled input field with 'Test Answer' on input >> nth=74
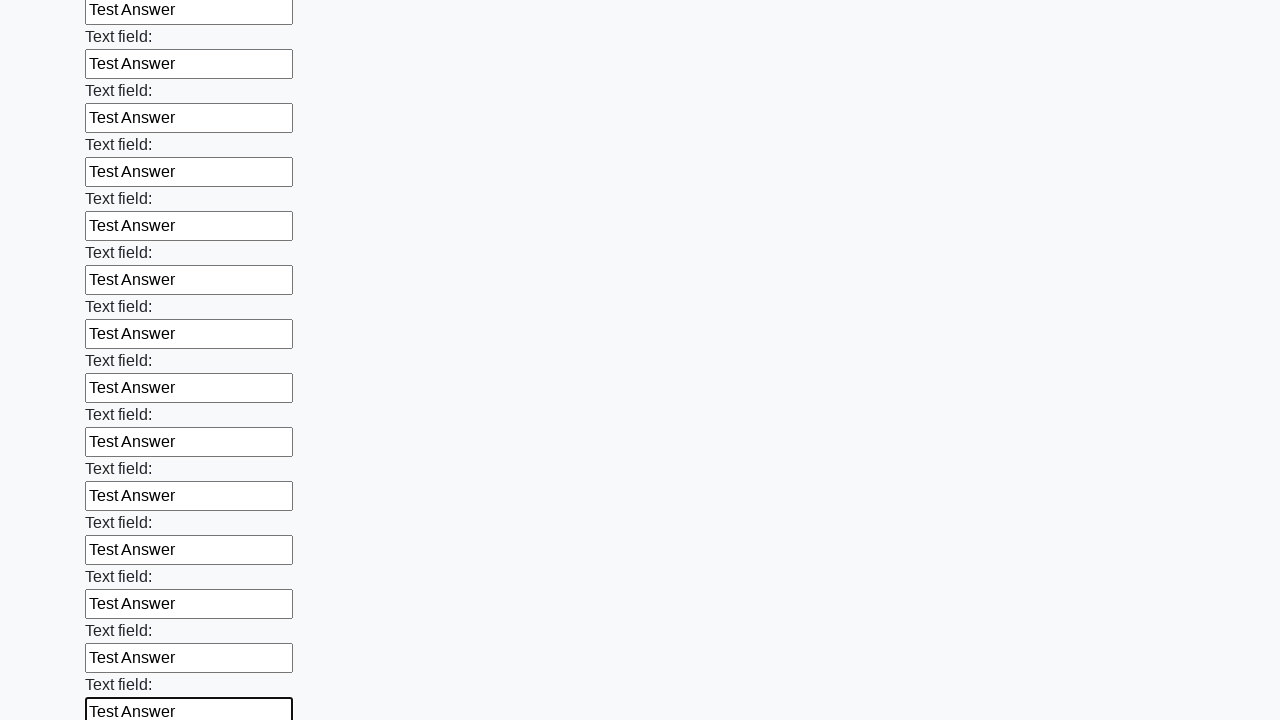

Filled input field with 'Test Answer' on input >> nth=75
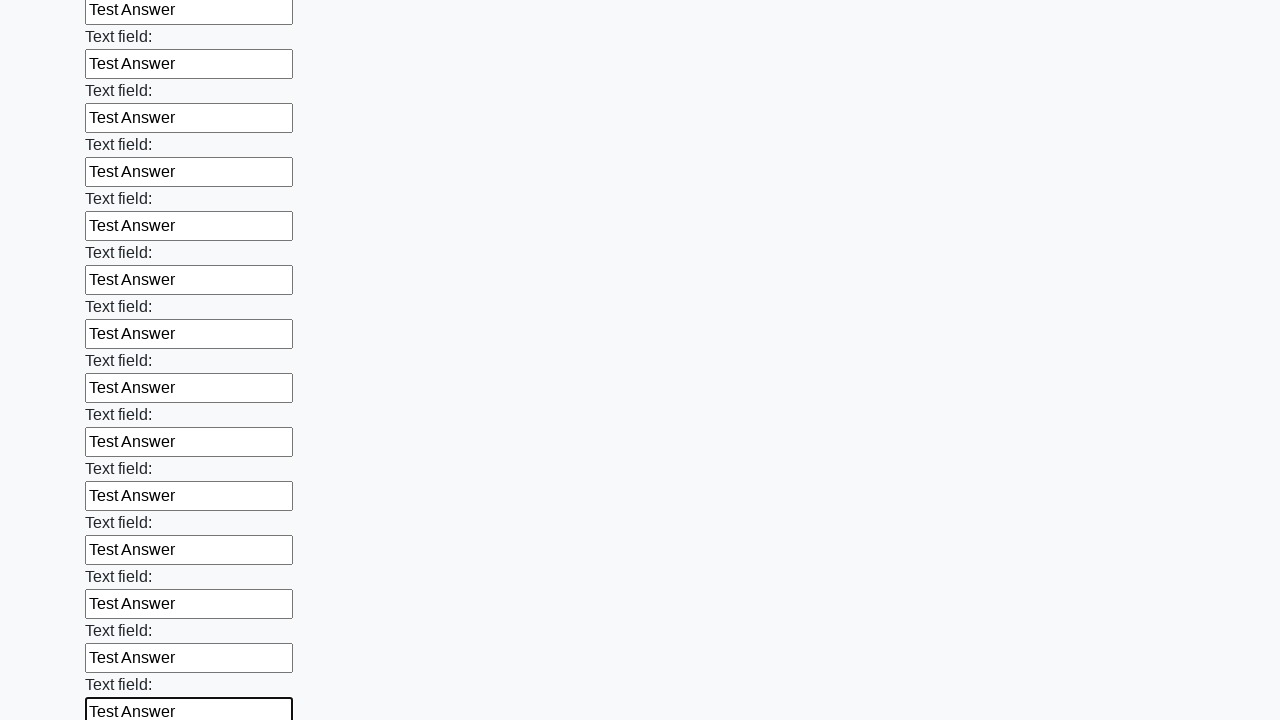

Filled input field with 'Test Answer' on input >> nth=76
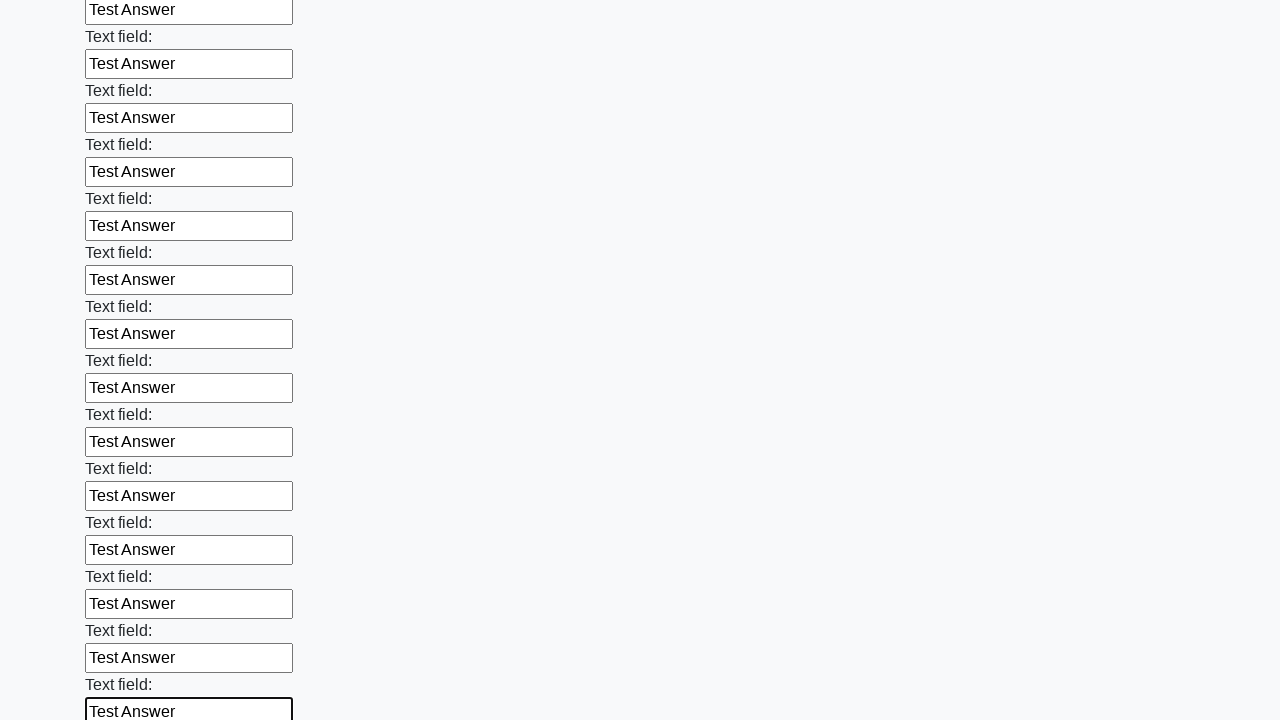

Filled input field with 'Test Answer' on input >> nth=77
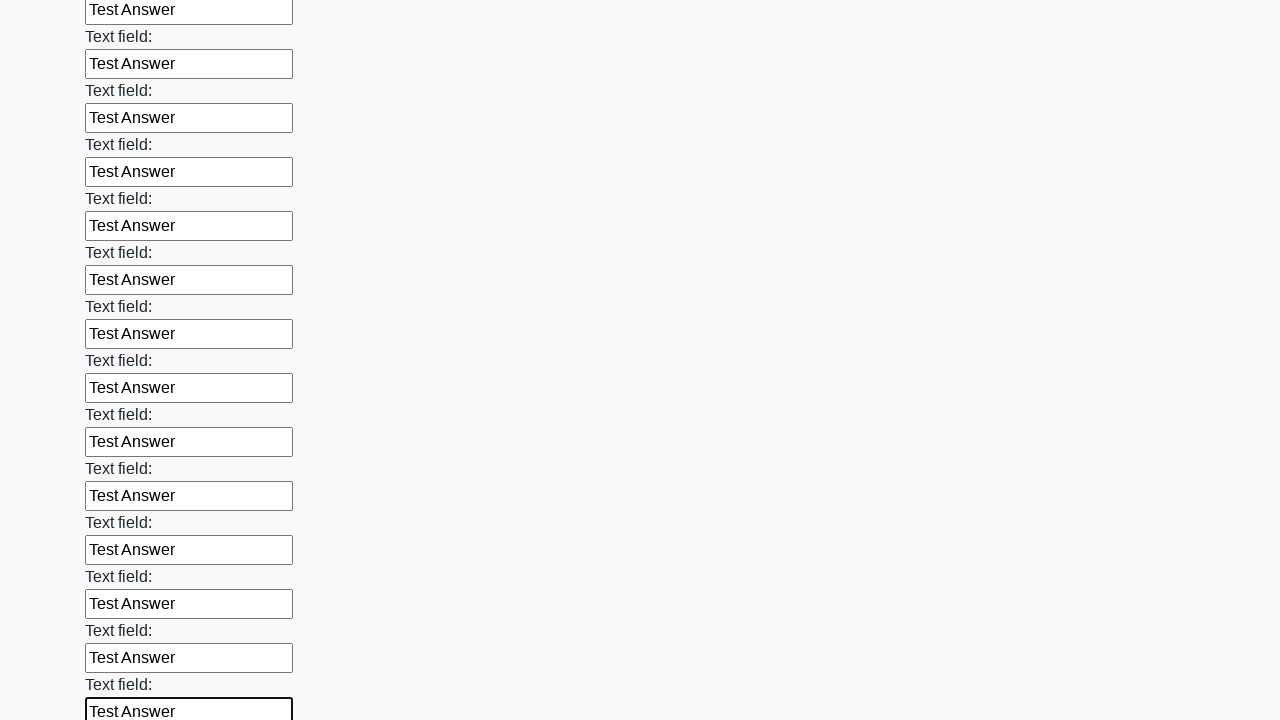

Filled input field with 'Test Answer' on input >> nth=78
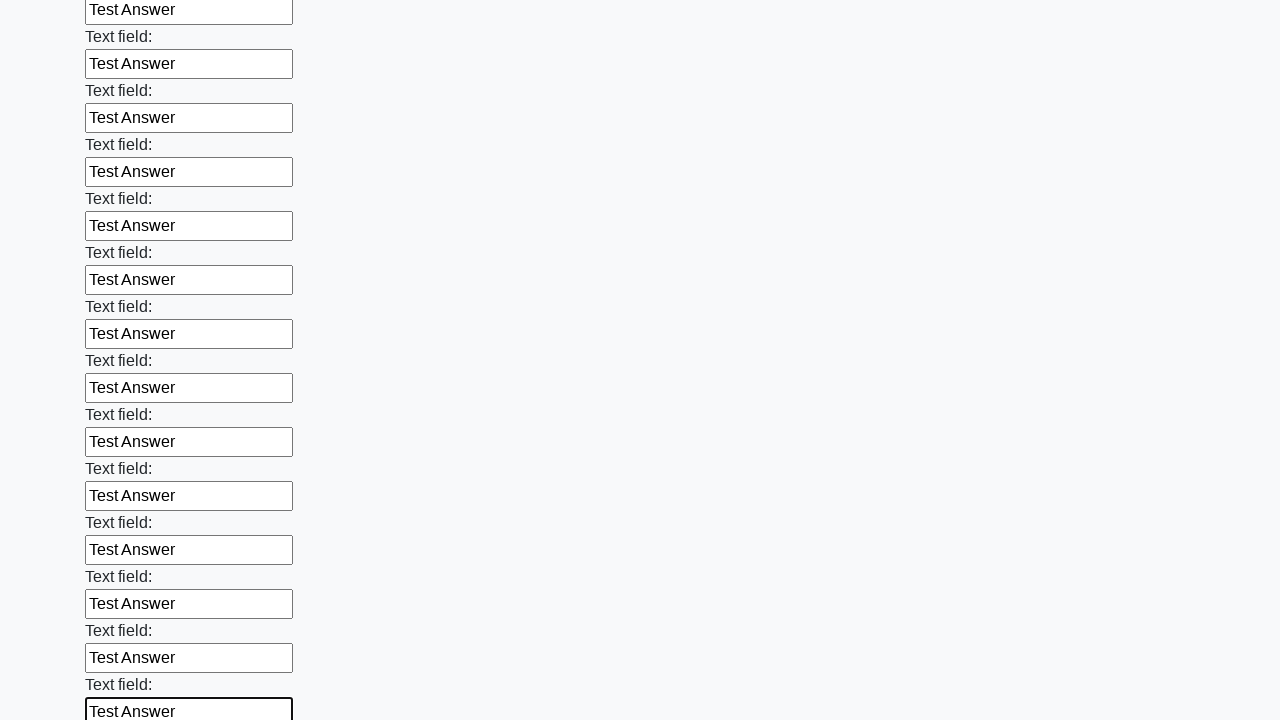

Filled input field with 'Test Answer' on input >> nth=79
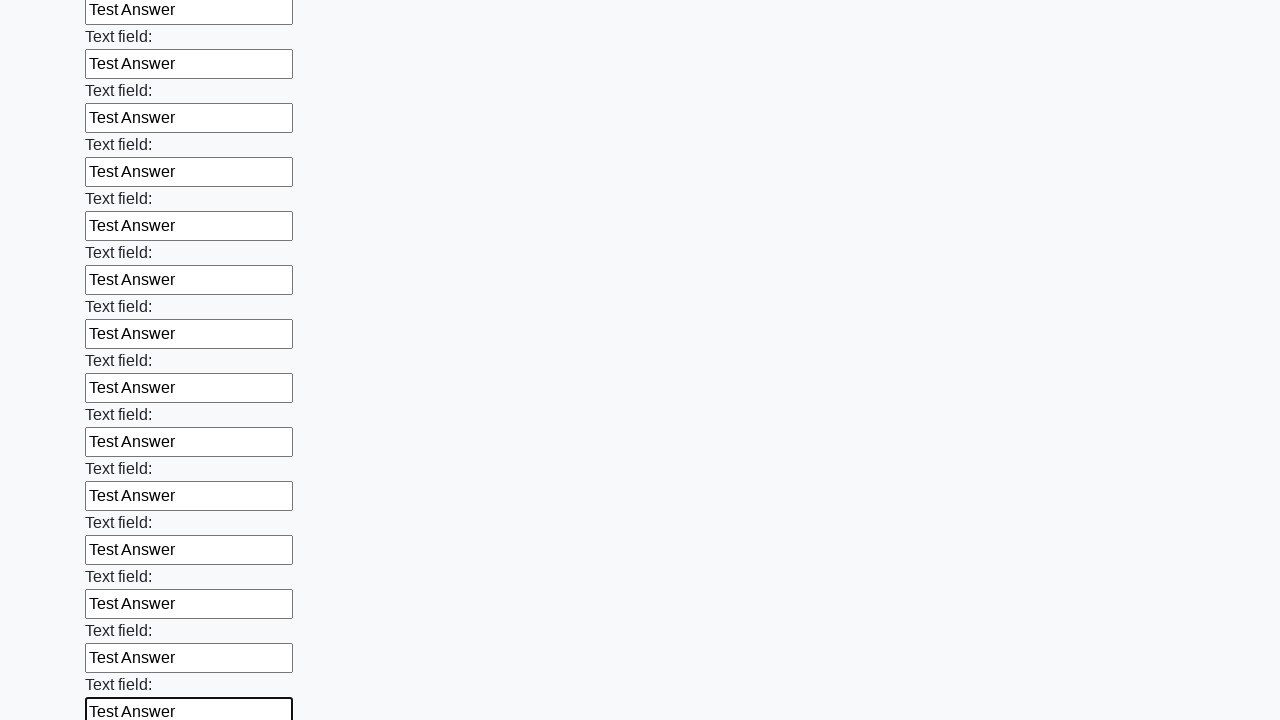

Filled input field with 'Test Answer' on input >> nth=80
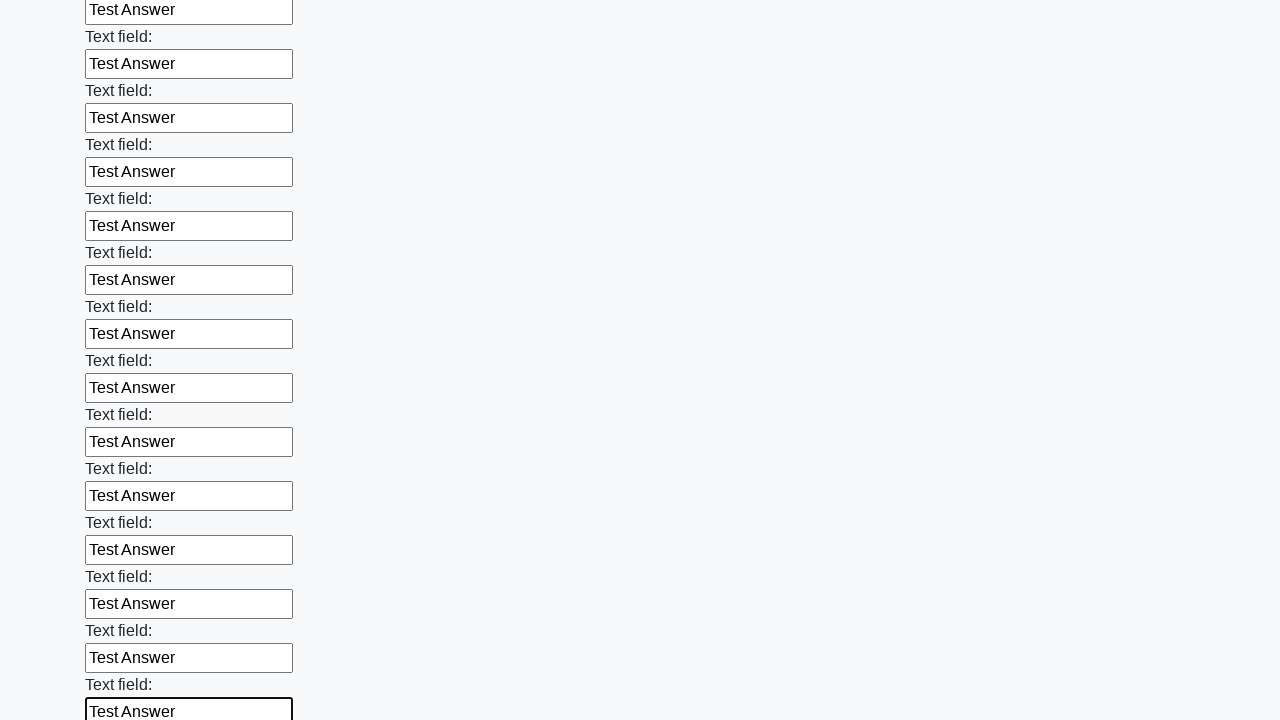

Filled input field with 'Test Answer' on input >> nth=81
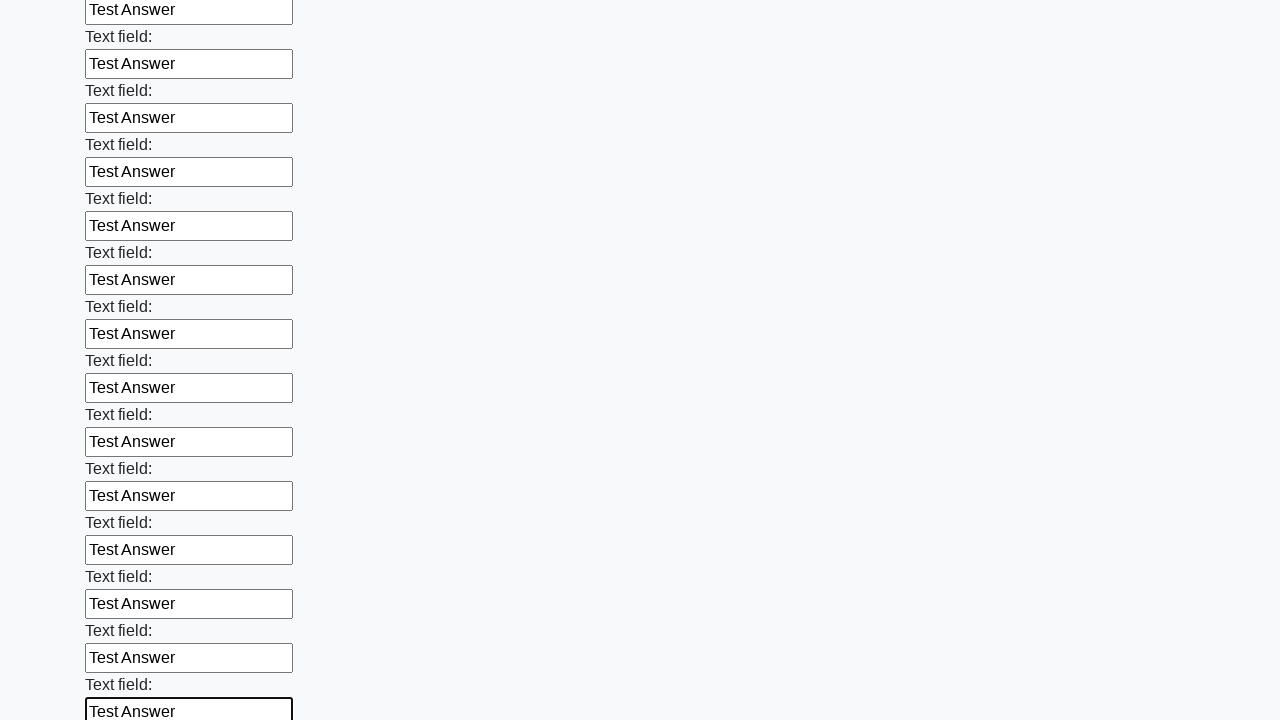

Filled input field with 'Test Answer' on input >> nth=82
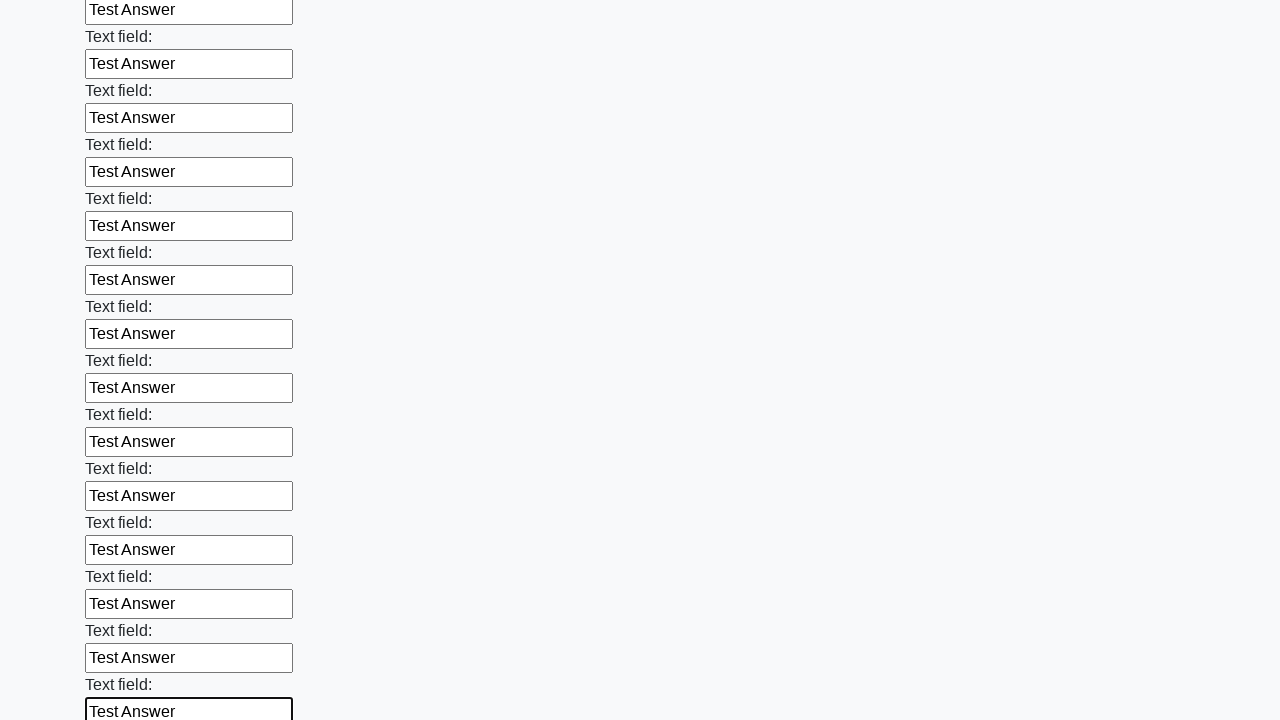

Filled input field with 'Test Answer' on input >> nth=83
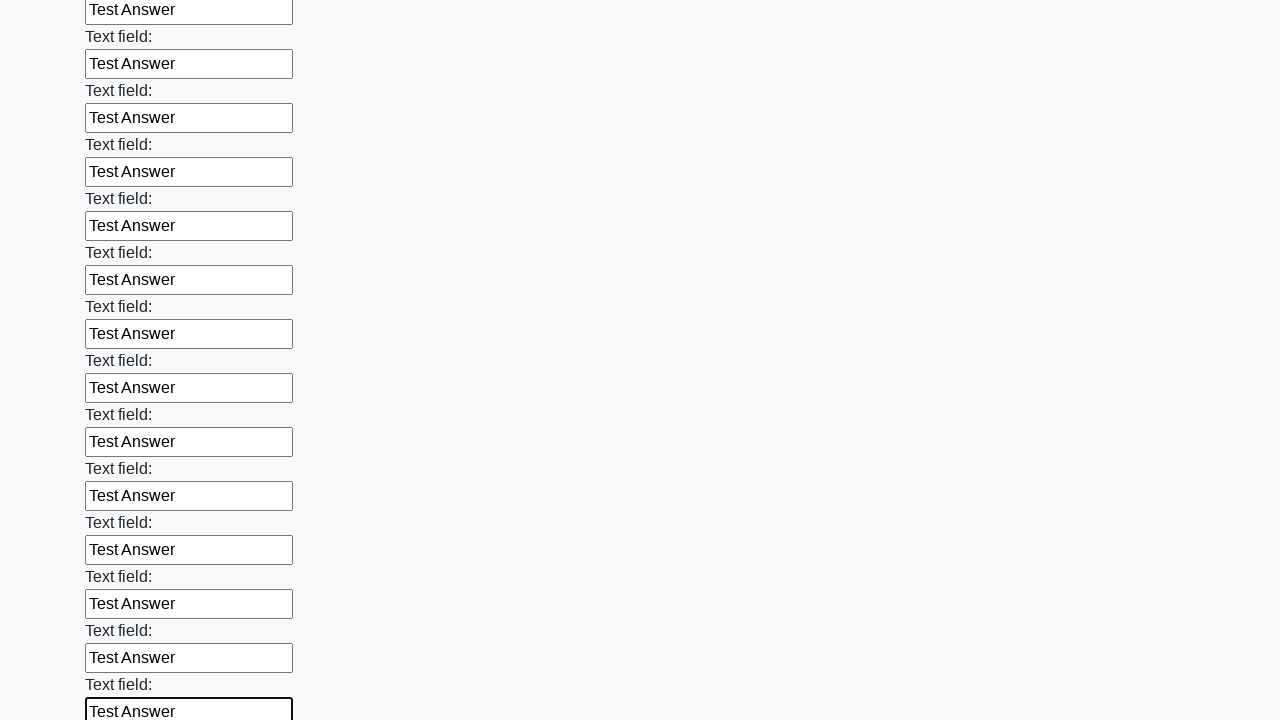

Filled input field with 'Test Answer' on input >> nth=84
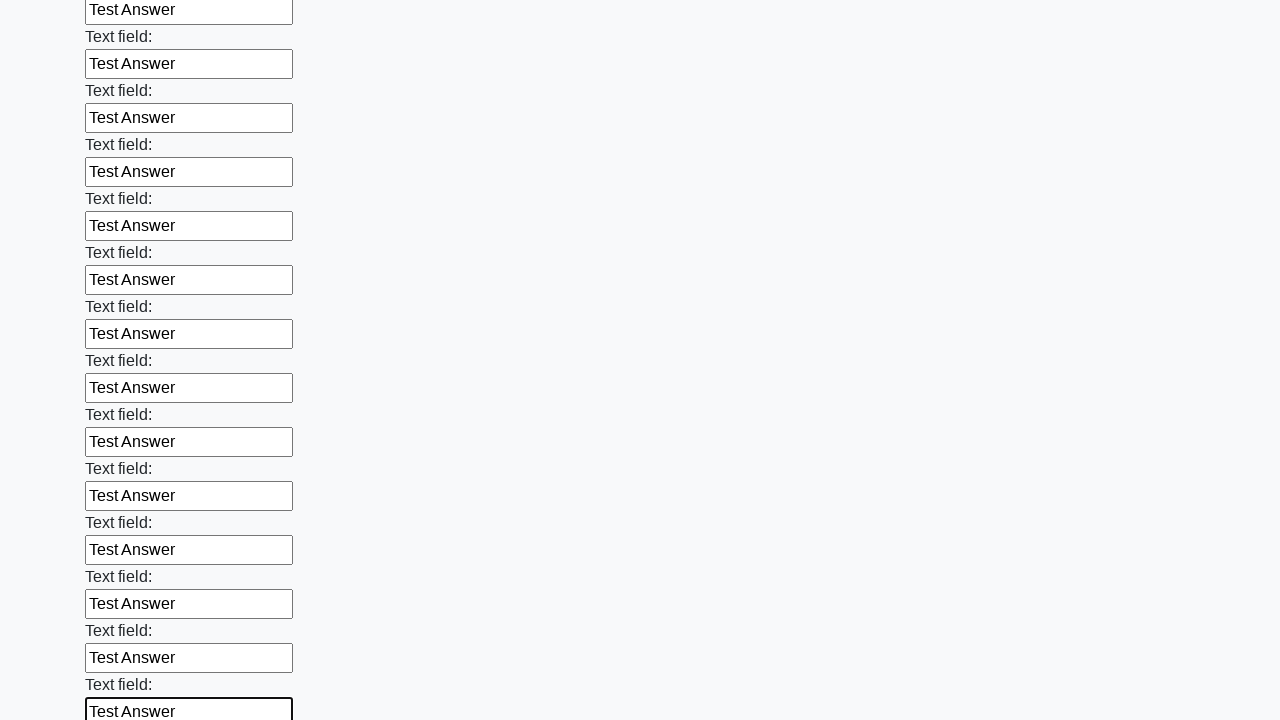

Filled input field with 'Test Answer' on input >> nth=85
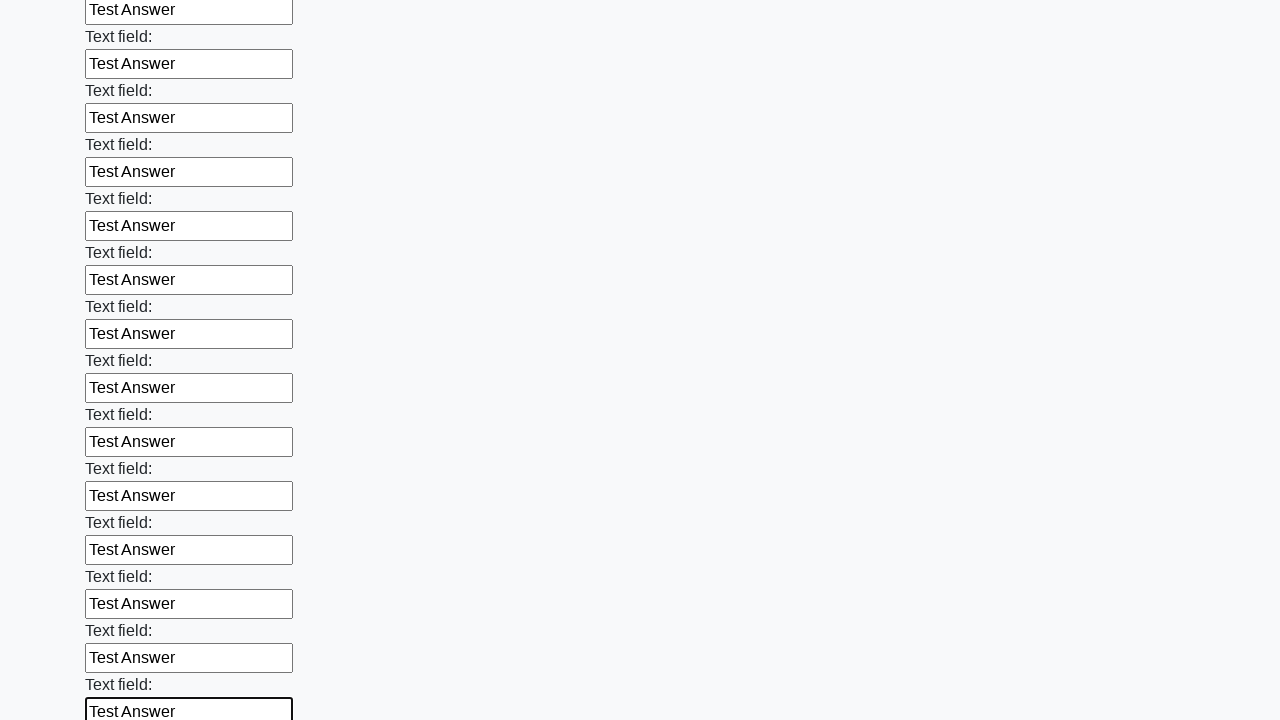

Filled input field with 'Test Answer' on input >> nth=86
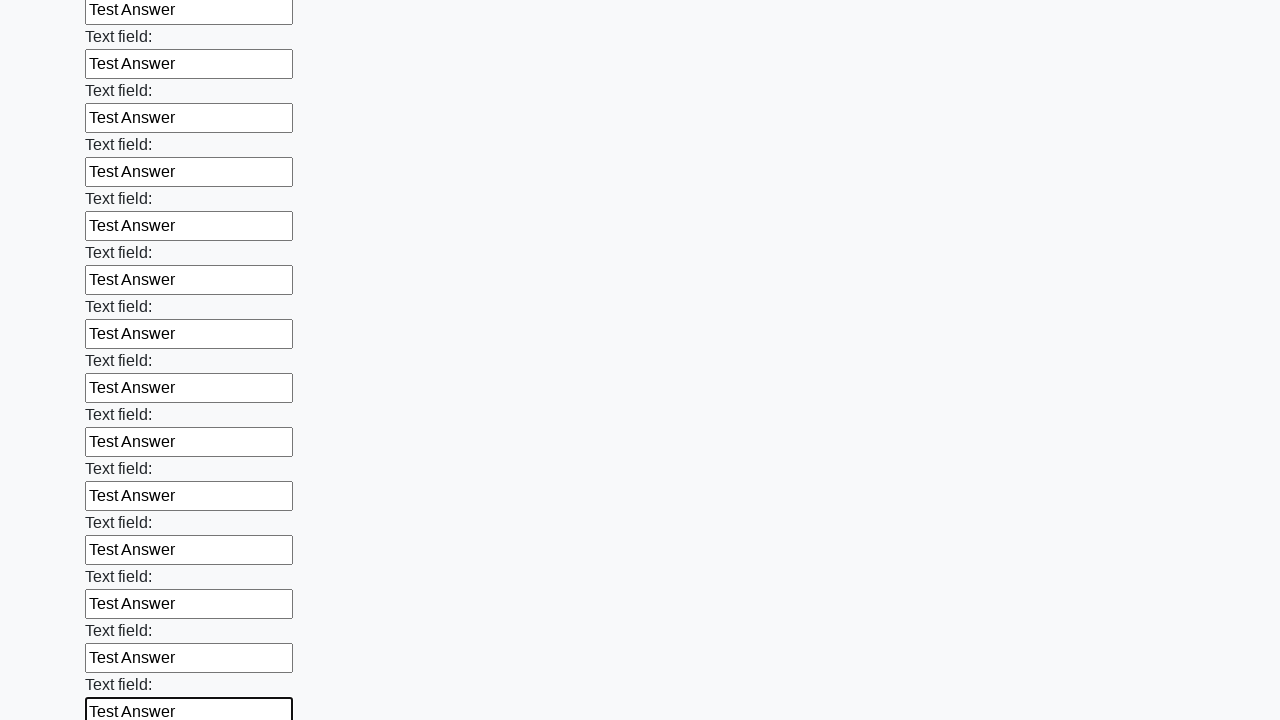

Filled input field with 'Test Answer' on input >> nth=87
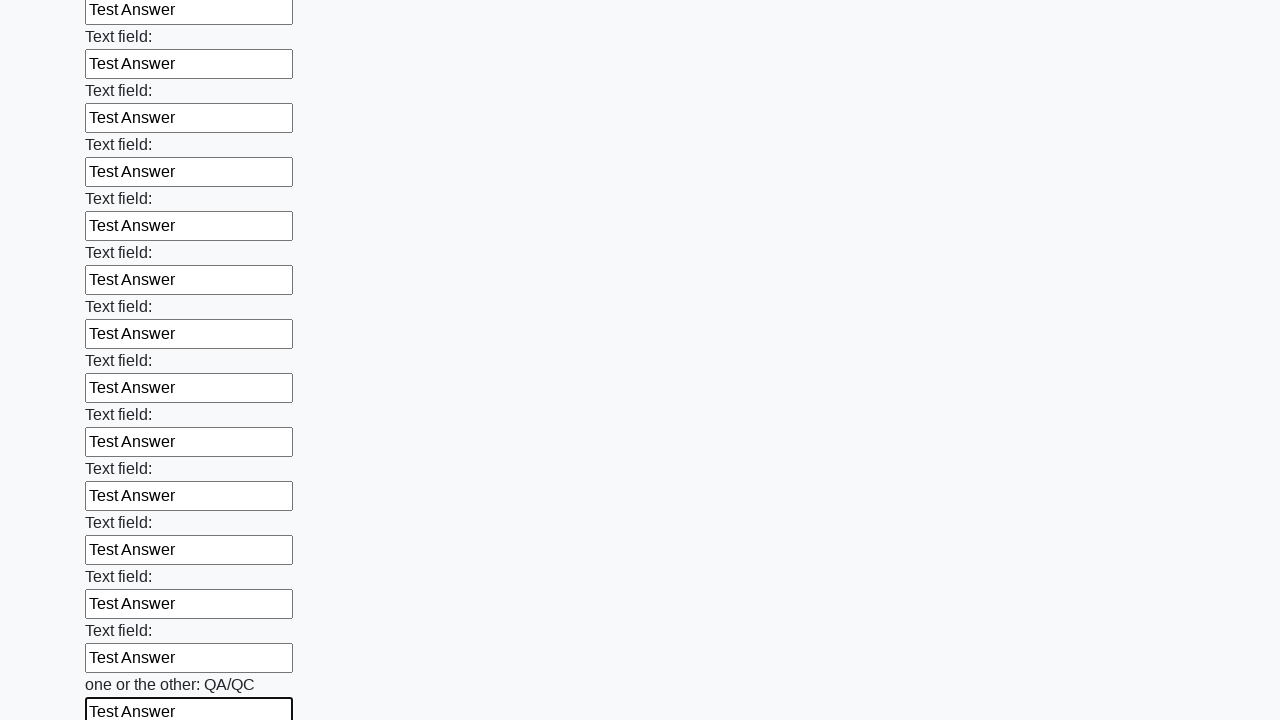

Filled input field with 'Test Answer' on input >> nth=88
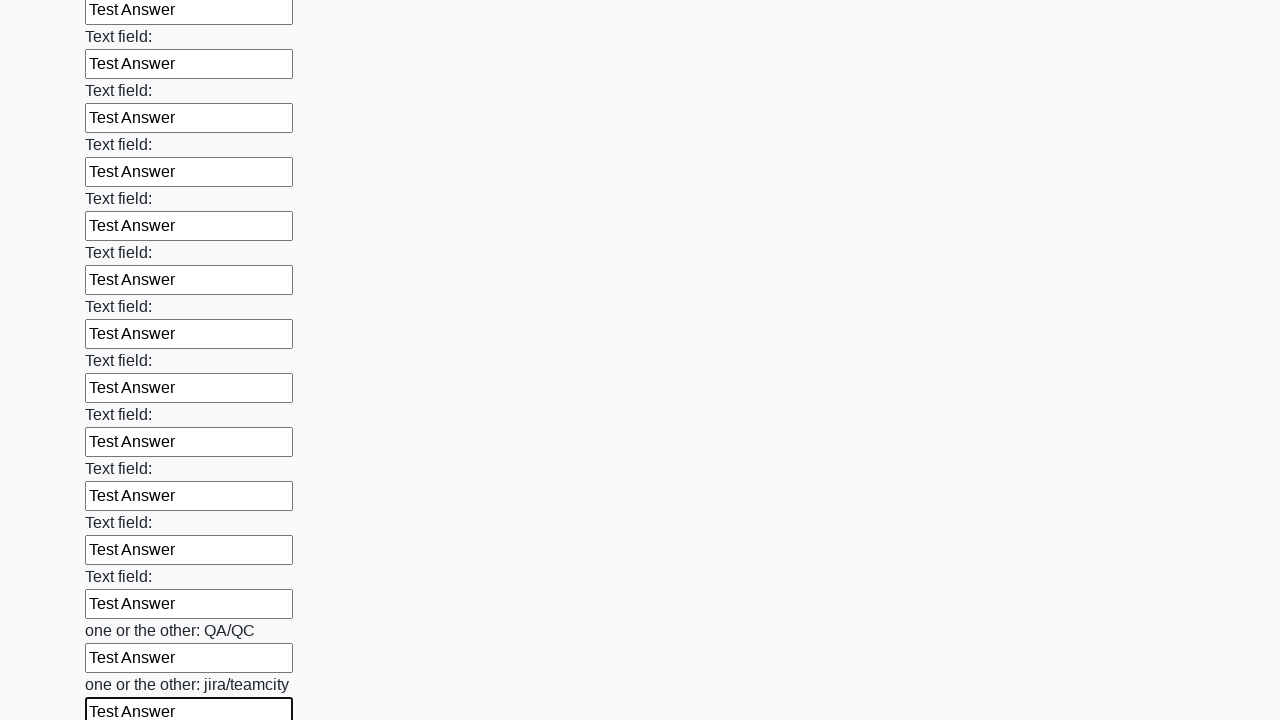

Filled input field with 'Test Answer' on input >> nth=89
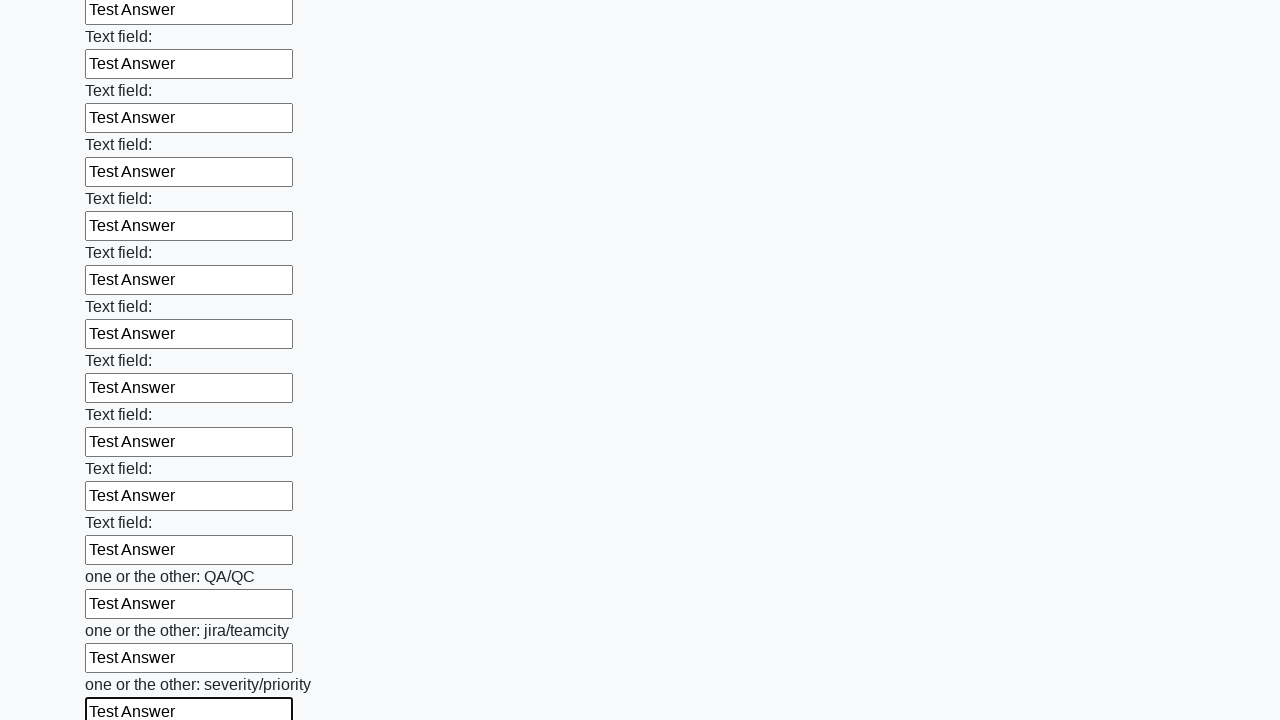

Filled input field with 'Test Answer' on input >> nth=90
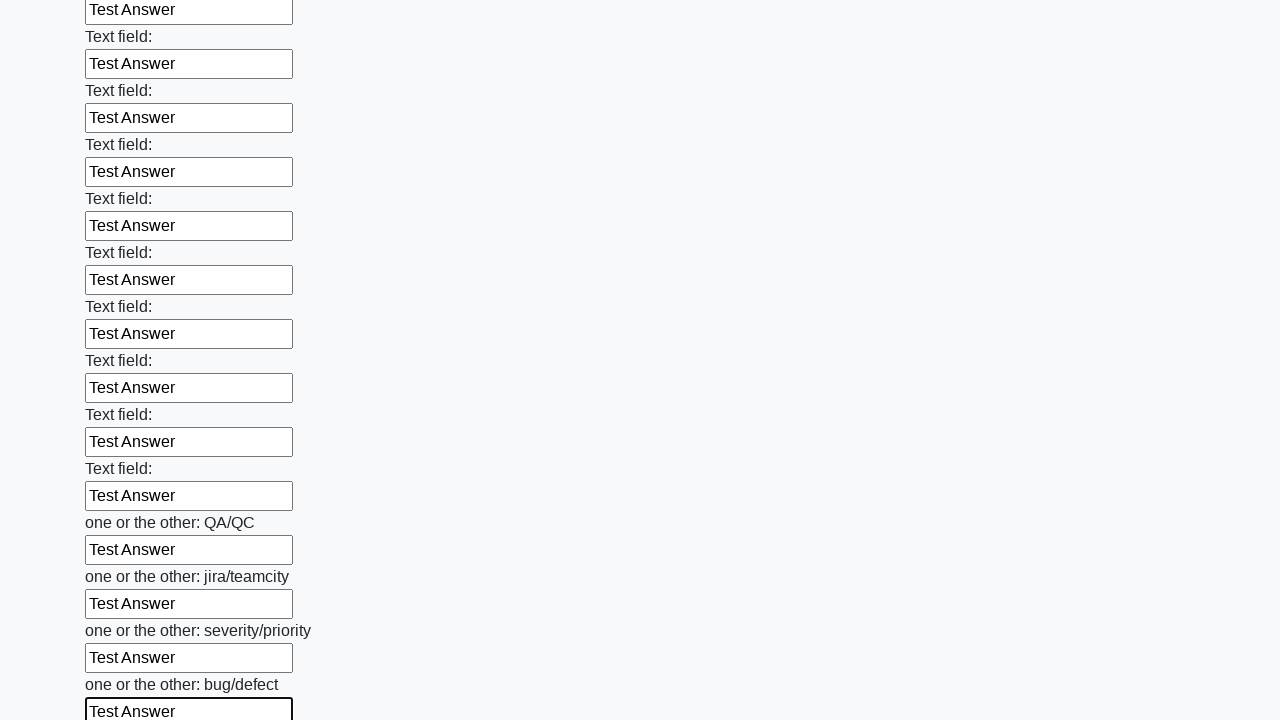

Filled input field with 'Test Answer' on input >> nth=91
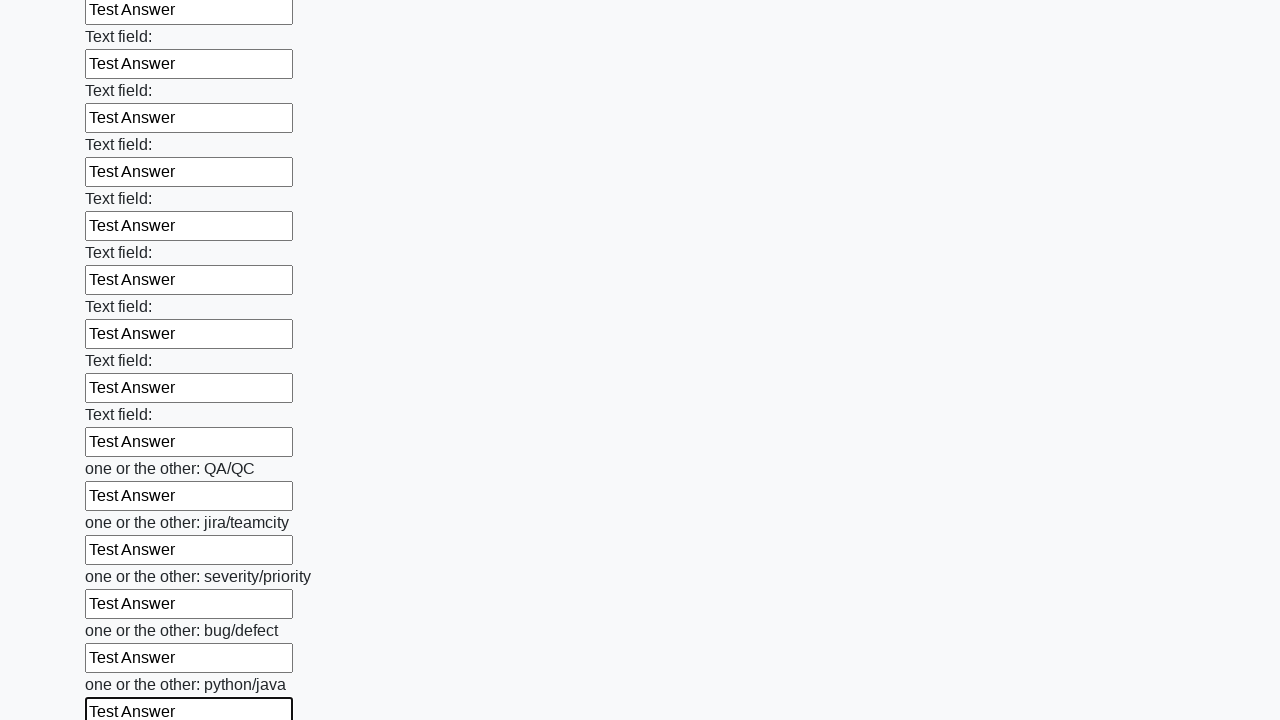

Filled input field with 'Test Answer' on input >> nth=92
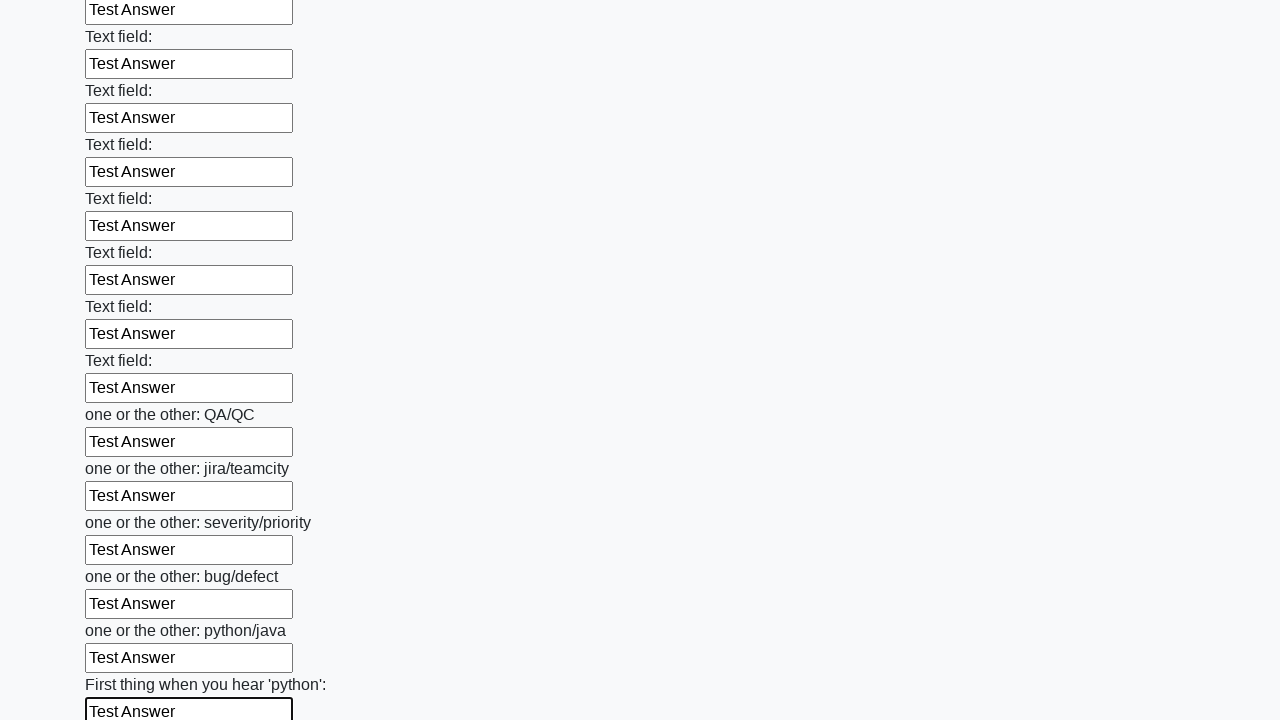

Filled input field with 'Test Answer' on input >> nth=93
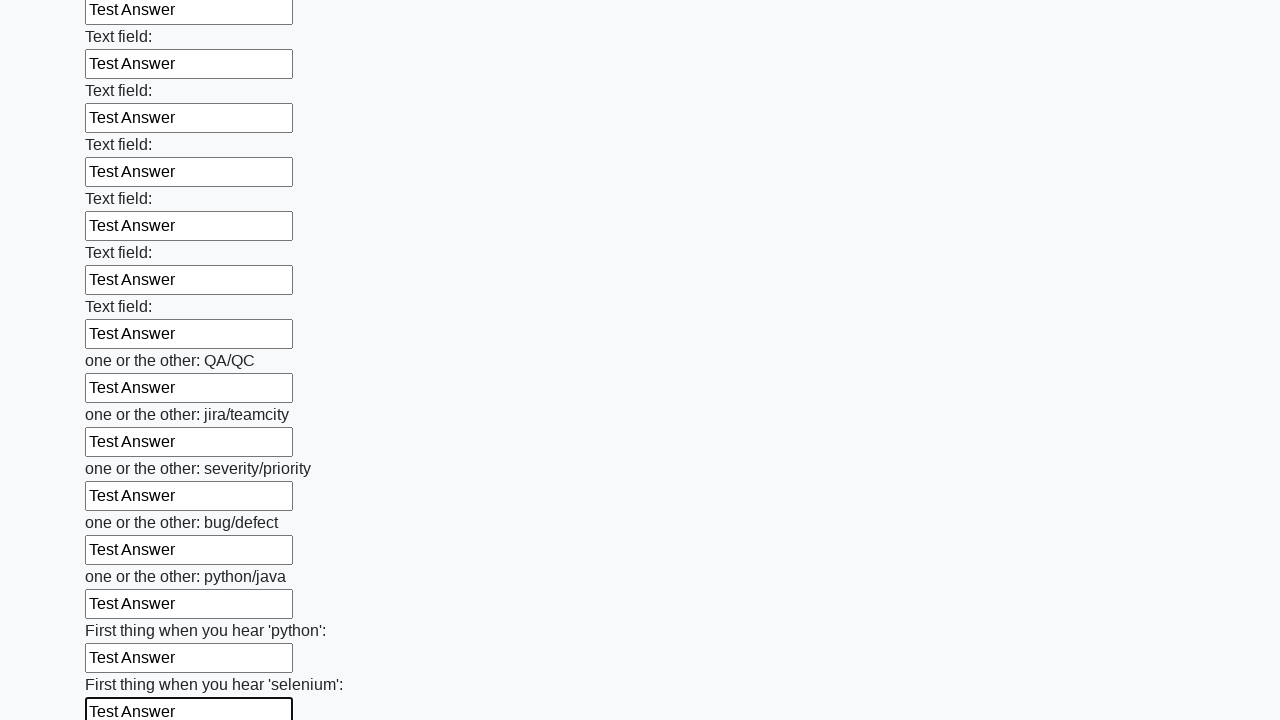

Filled input field with 'Test Answer' on input >> nth=94
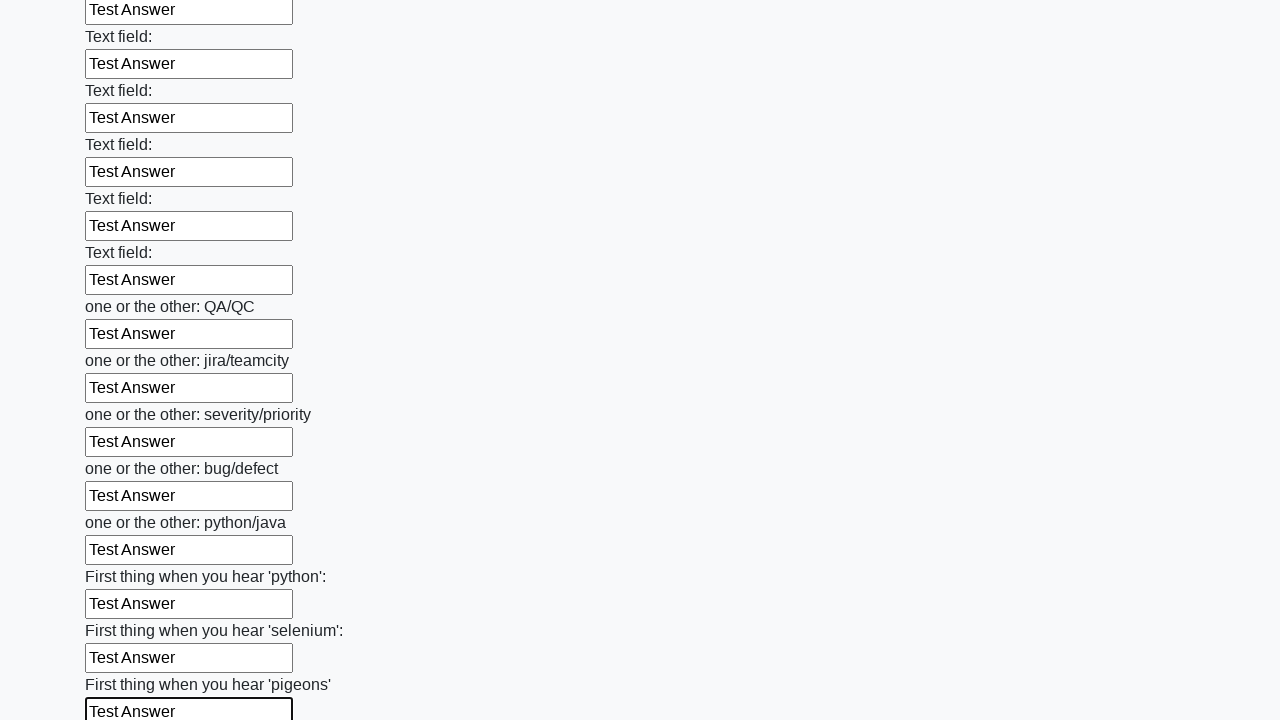

Filled input field with 'Test Answer' on input >> nth=95
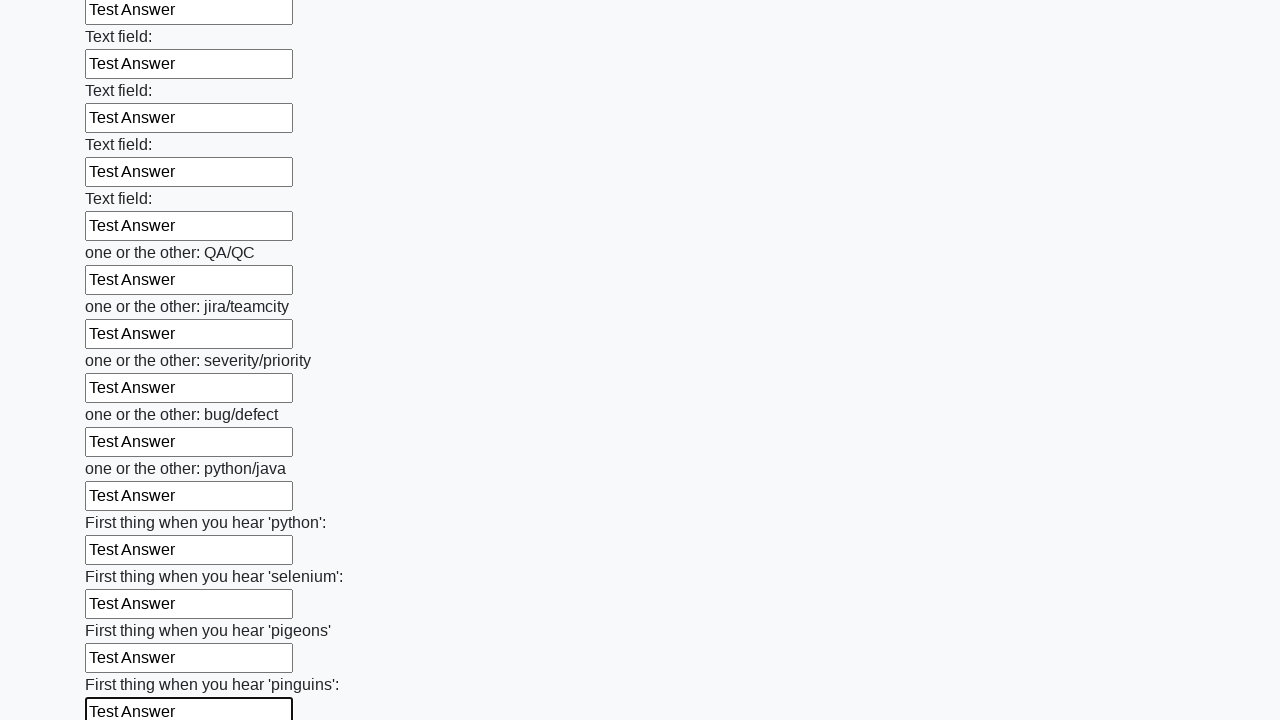

Filled input field with 'Test Answer' on input >> nth=96
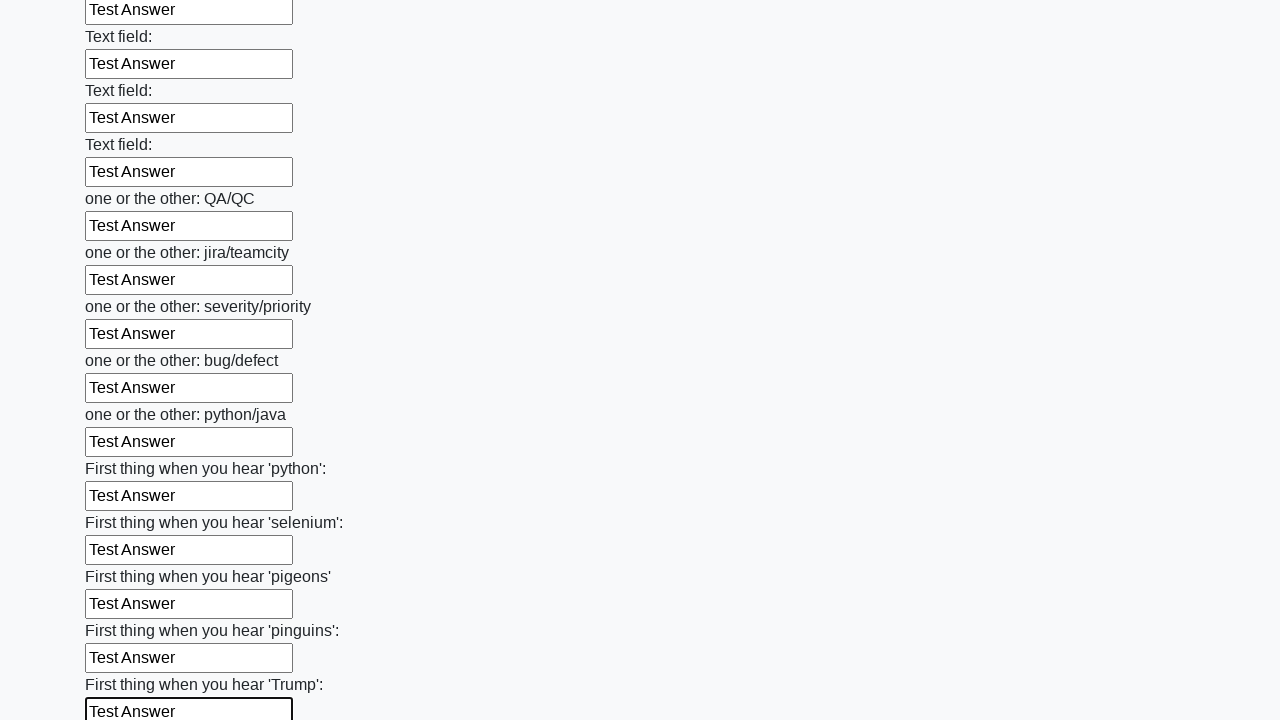

Filled input field with 'Test Answer' on input >> nth=97
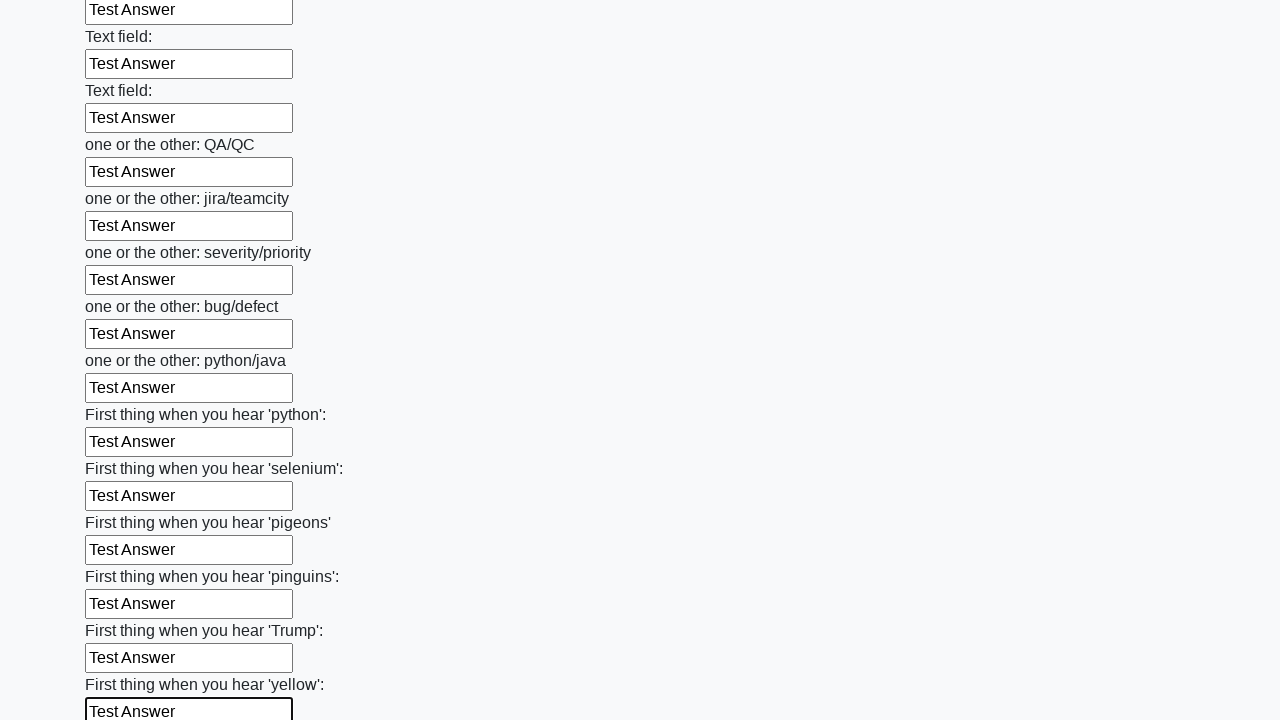

Filled input field with 'Test Answer' on input >> nth=98
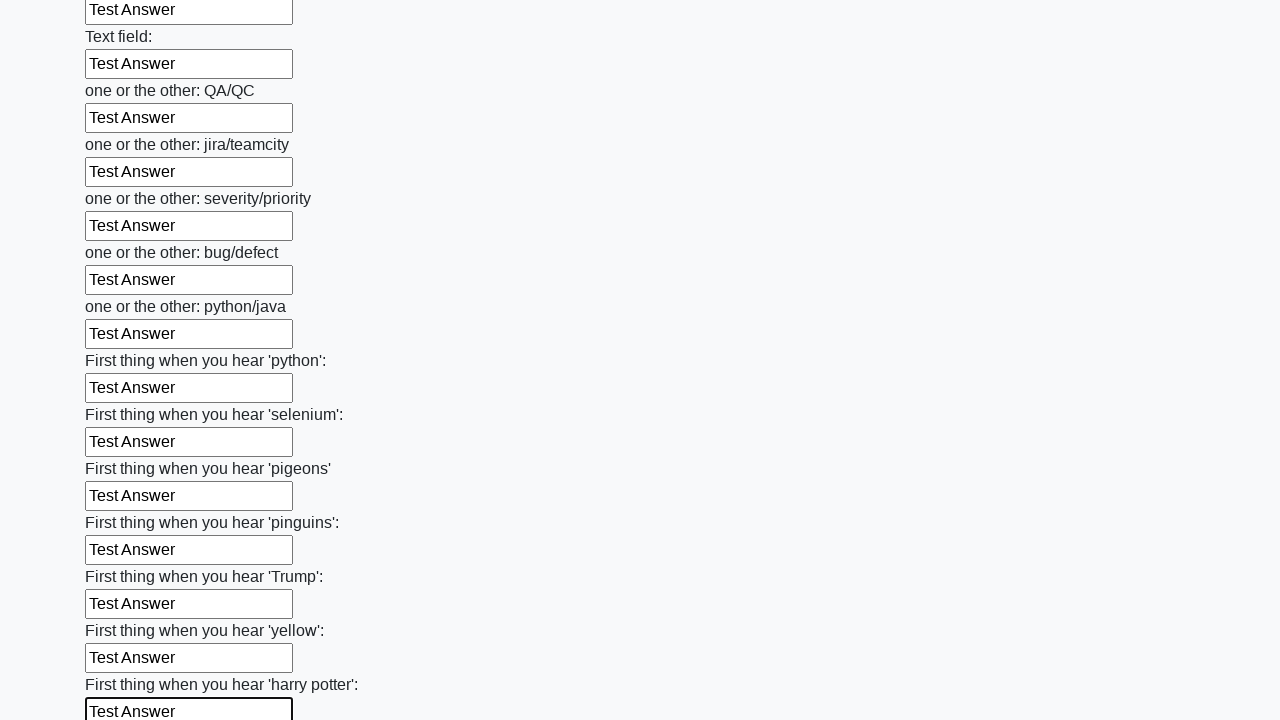

Filled input field with 'Test Answer' on input >> nth=99
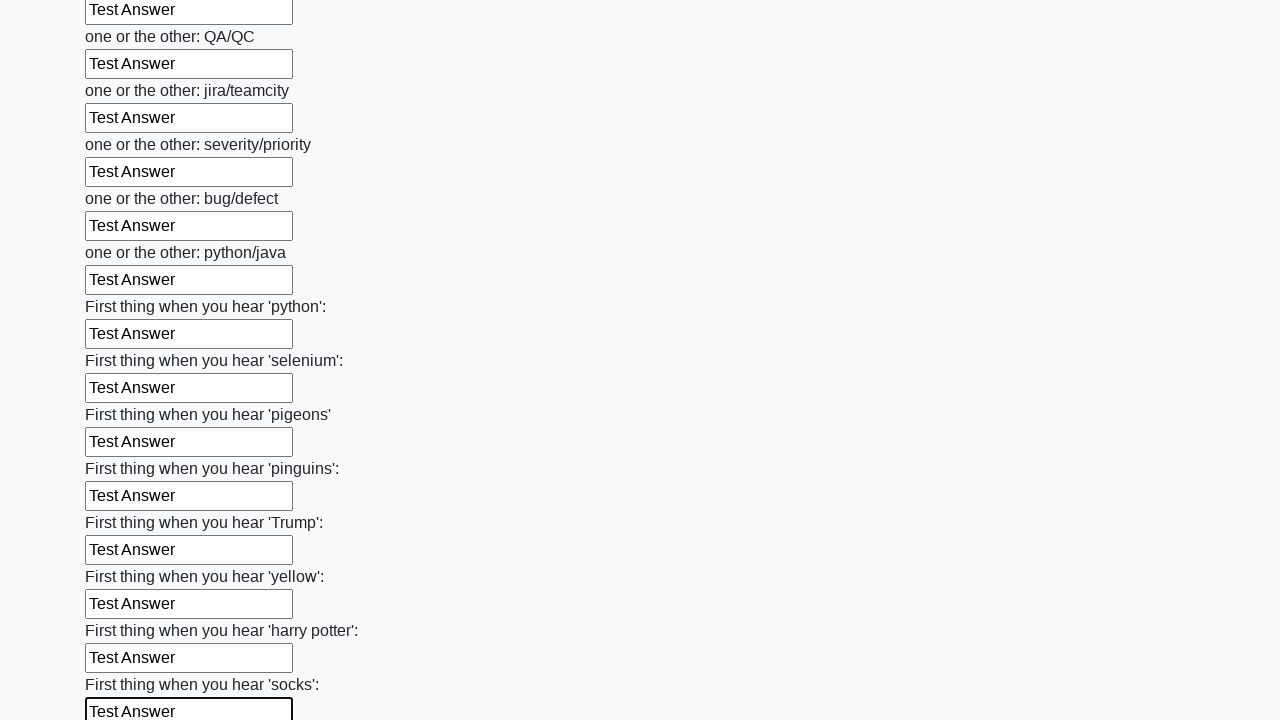

Clicked the submit button at (123, 611) on button.btn
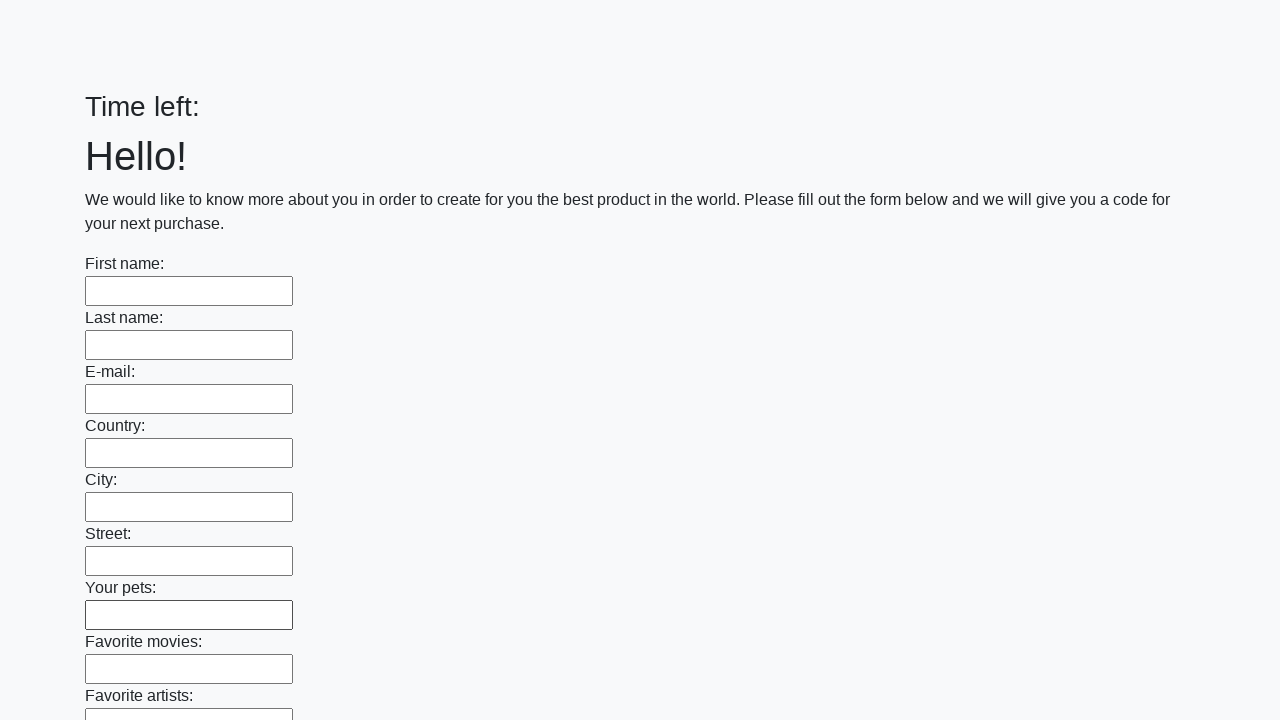

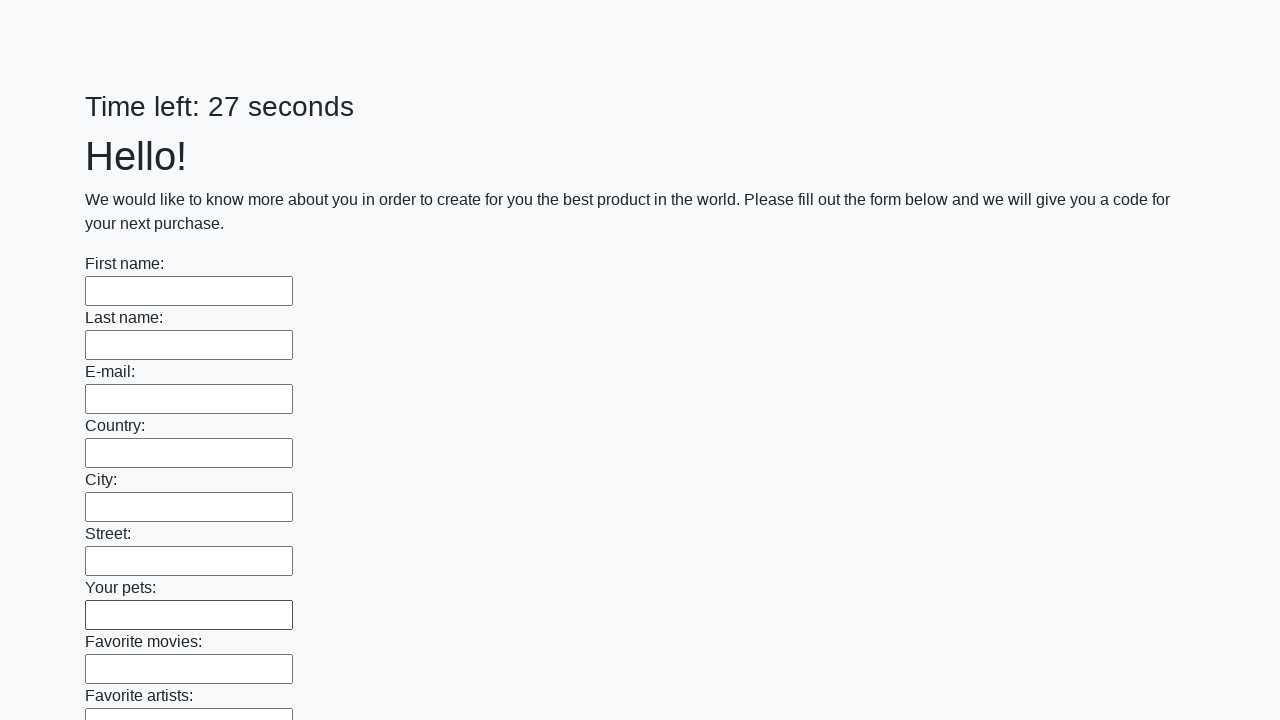